Tests filling out a large form by entering text into all input fields and submitting the form

Starting URL: http://suninjuly.github.io/huge_form.html

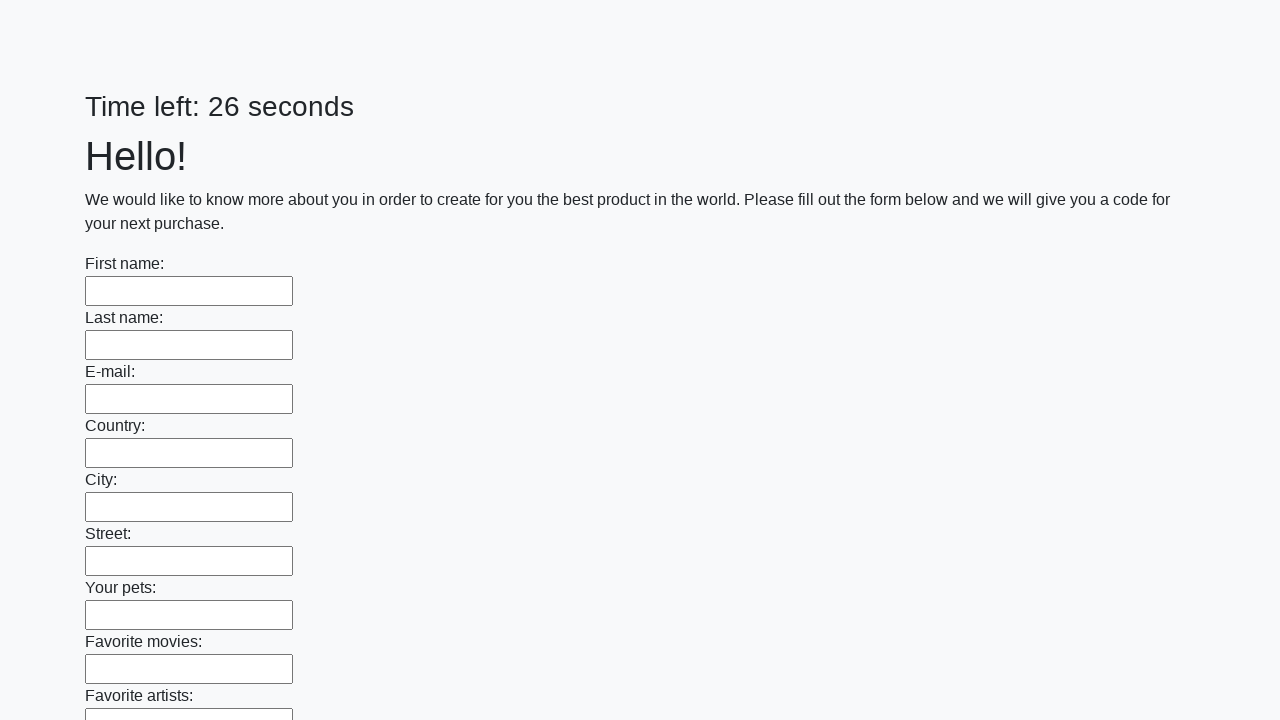

Located all input fields on the huge form
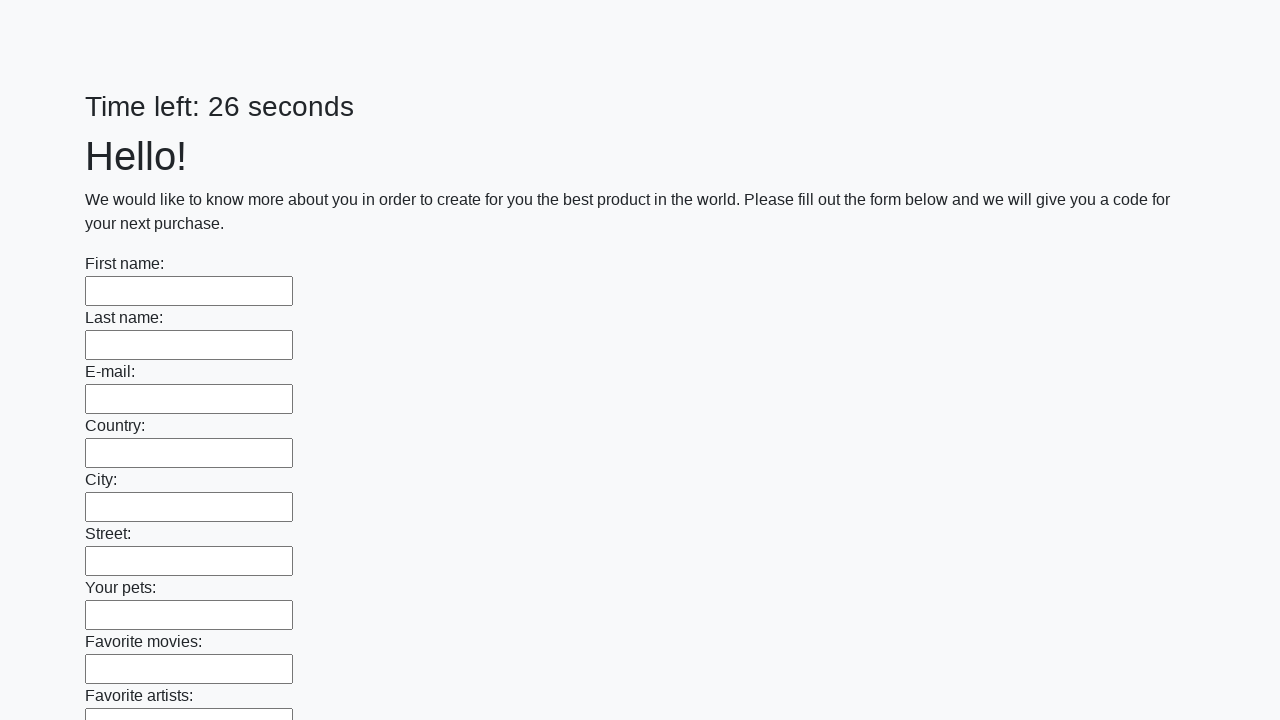

Filled an input field with 'Myau' on input >> nth=0
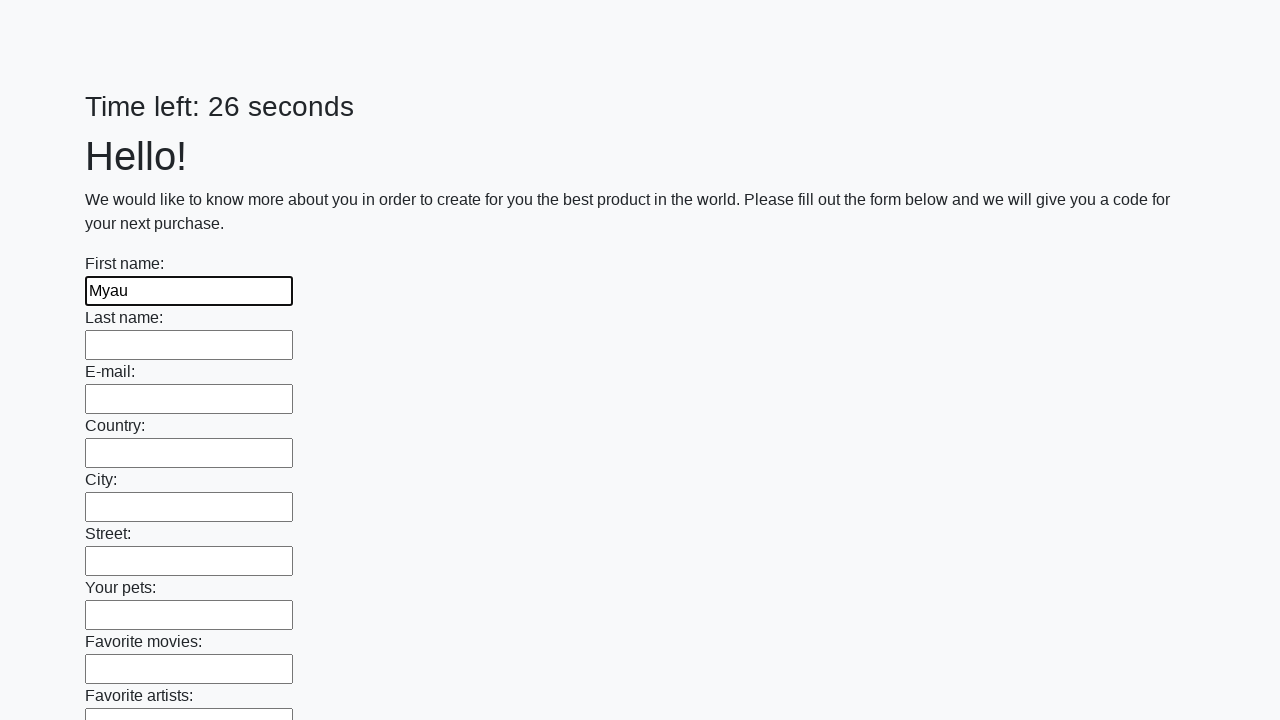

Filled an input field with 'Myau' on input >> nth=1
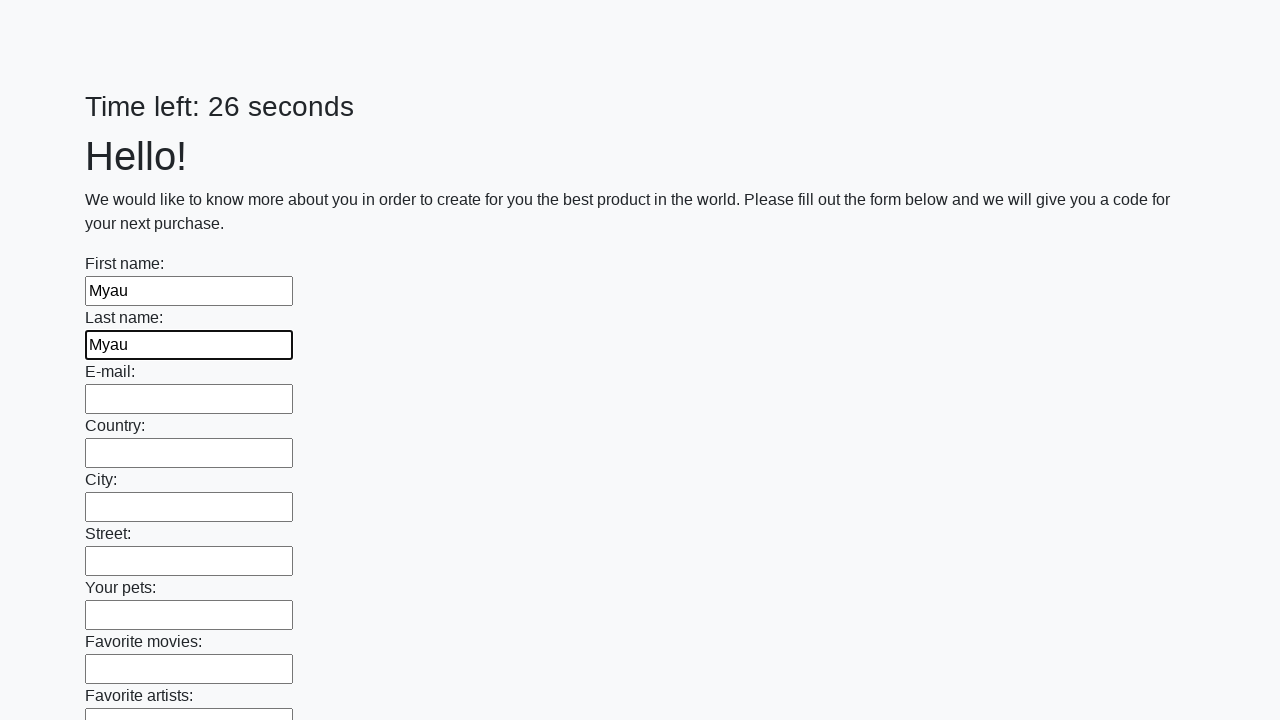

Filled an input field with 'Myau' on input >> nth=2
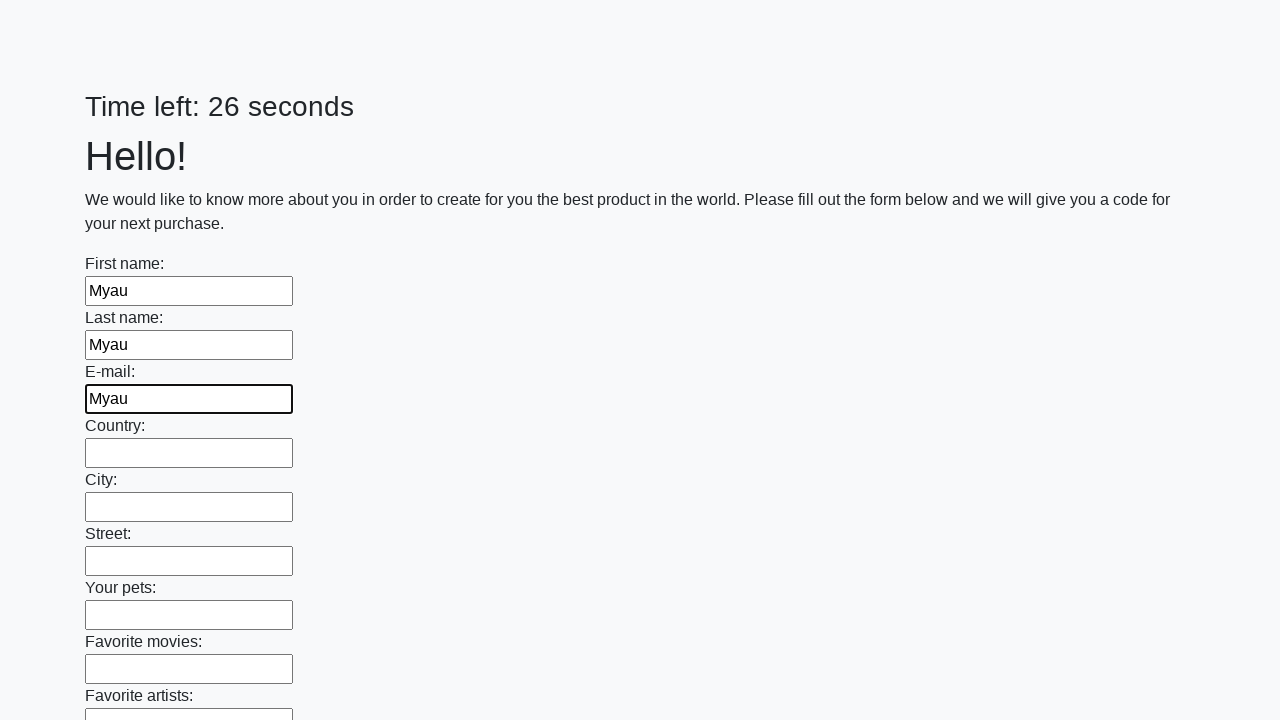

Filled an input field with 'Myau' on input >> nth=3
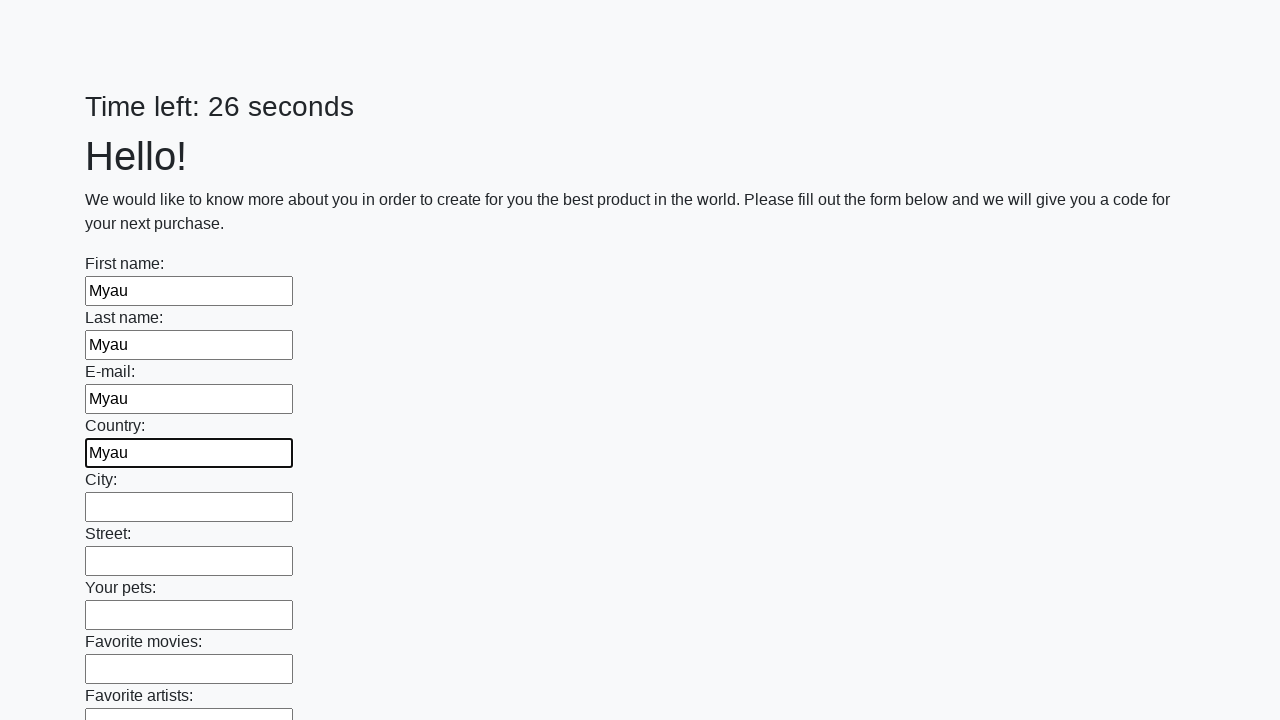

Filled an input field with 'Myau' on input >> nth=4
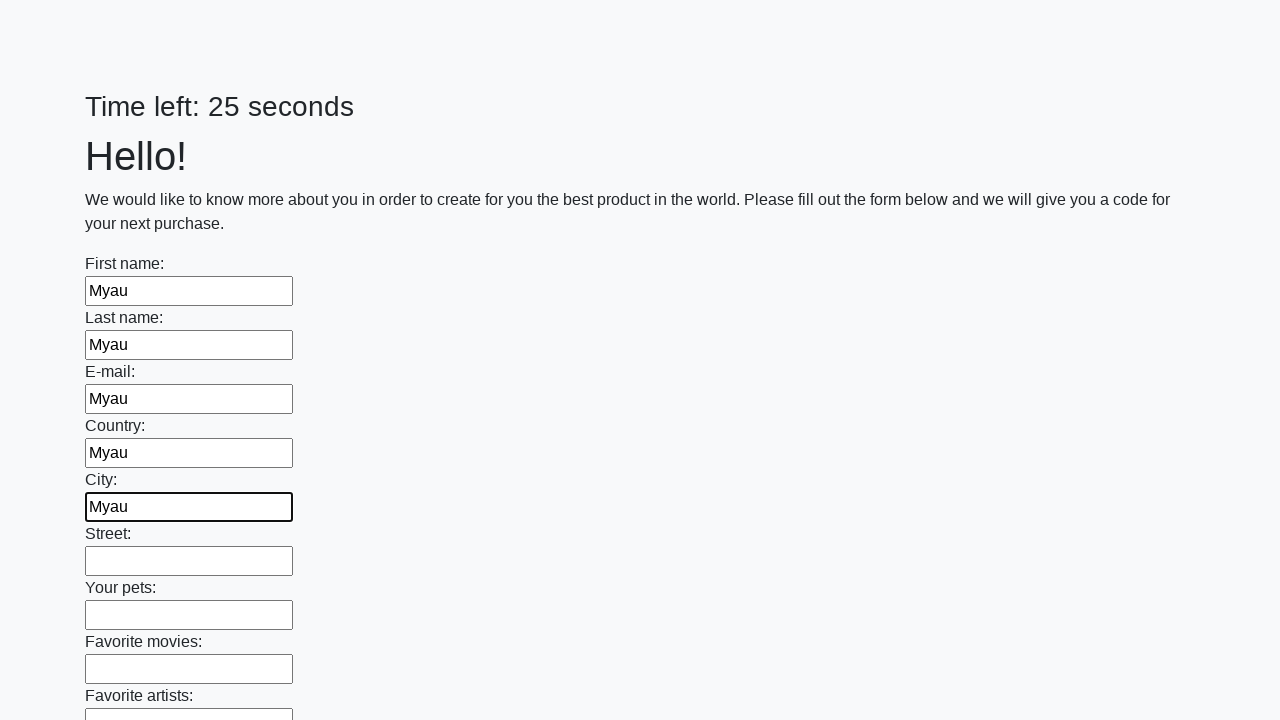

Filled an input field with 'Myau' on input >> nth=5
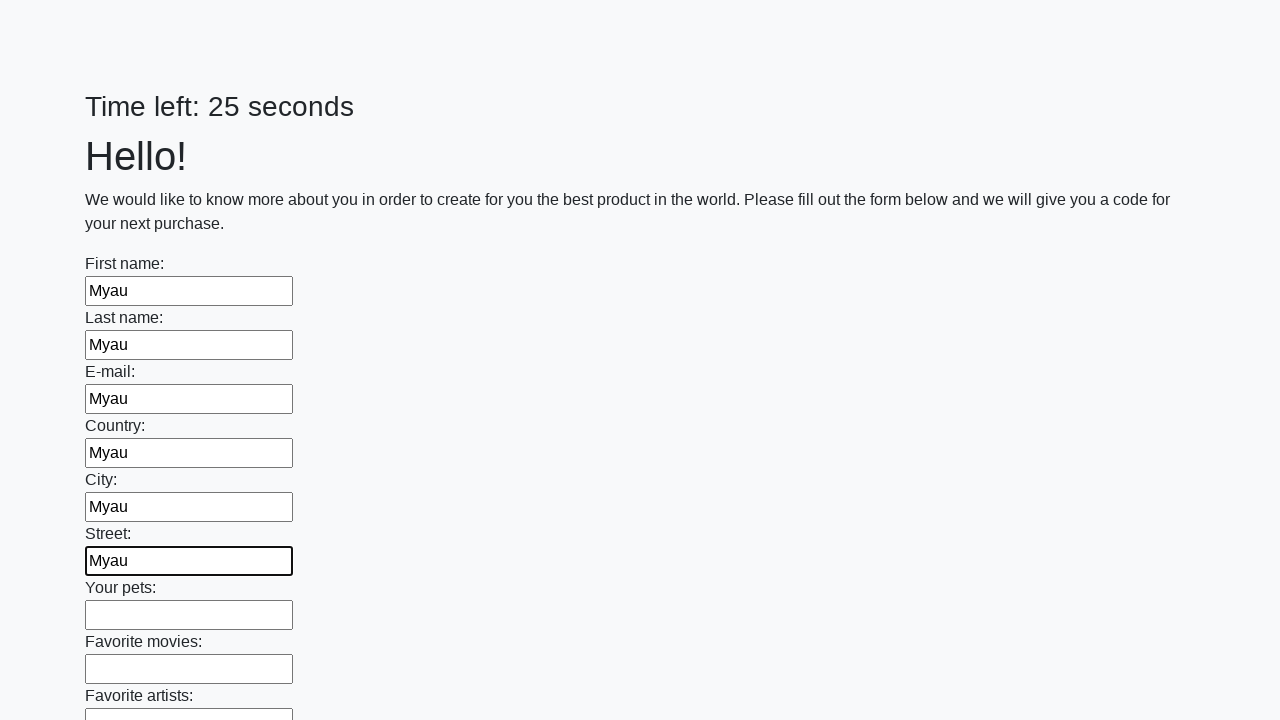

Filled an input field with 'Myau' on input >> nth=6
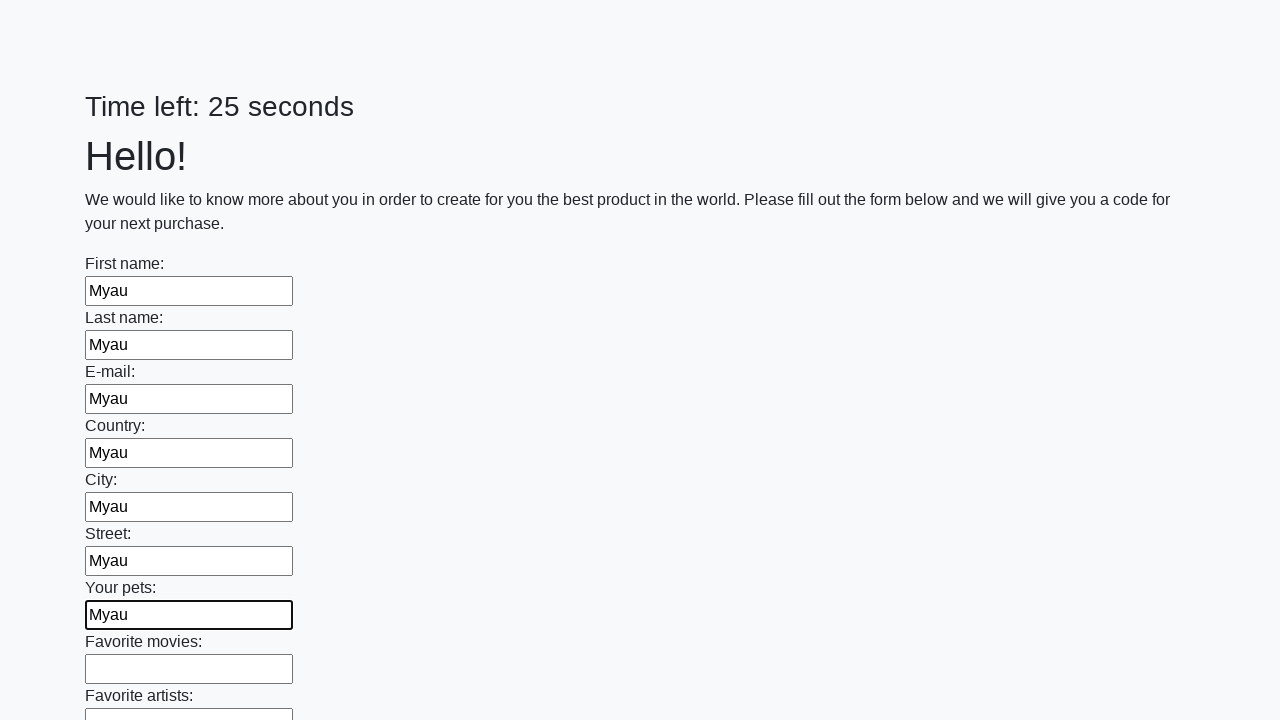

Filled an input field with 'Myau' on input >> nth=7
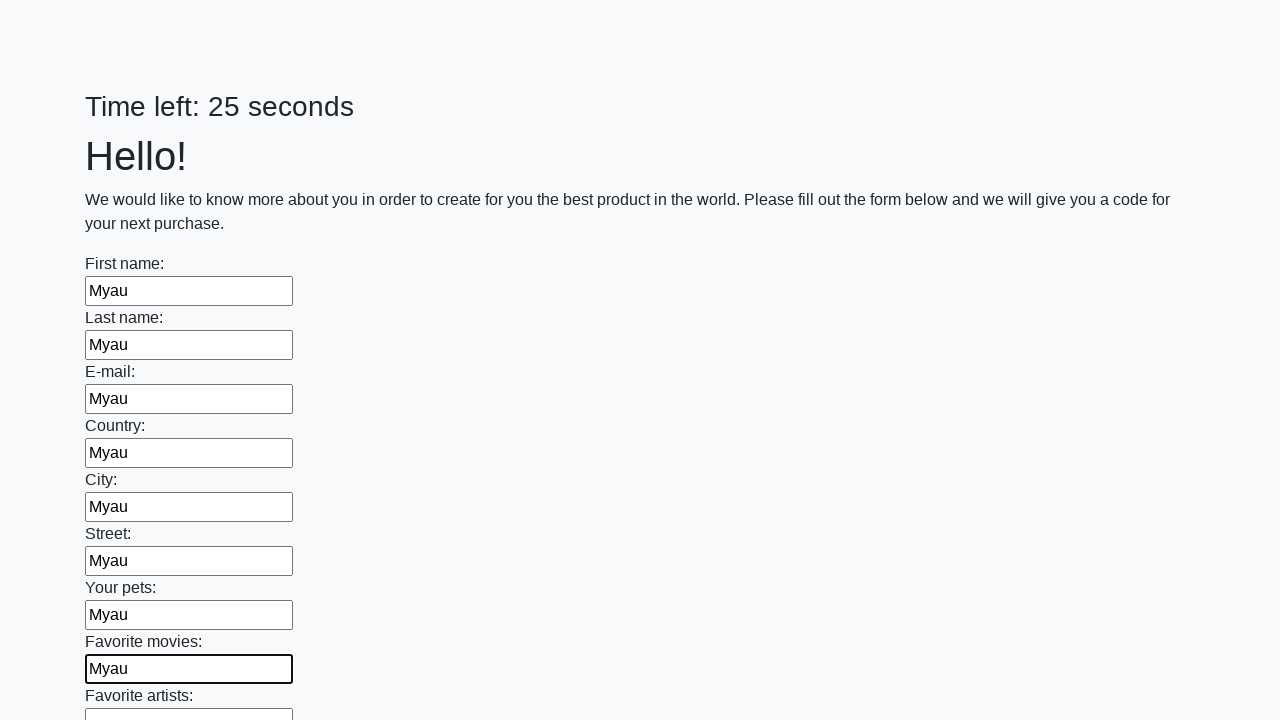

Filled an input field with 'Myau' on input >> nth=8
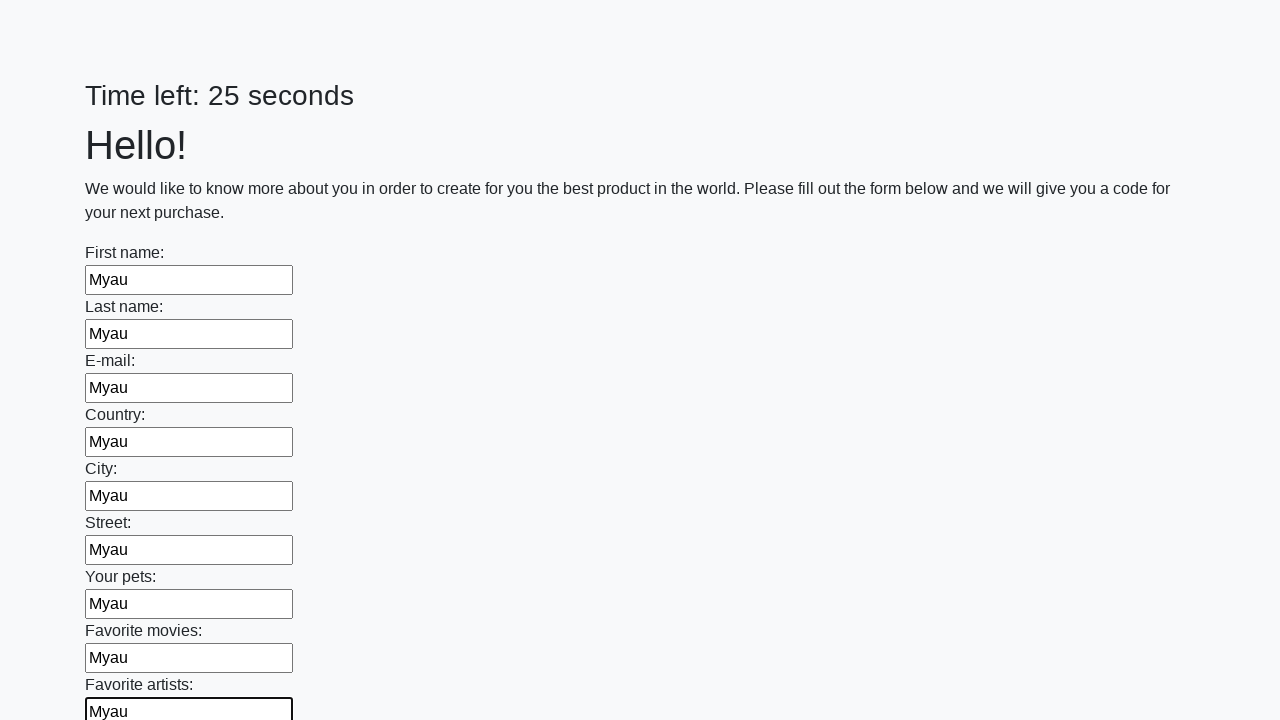

Filled an input field with 'Myau' on input >> nth=9
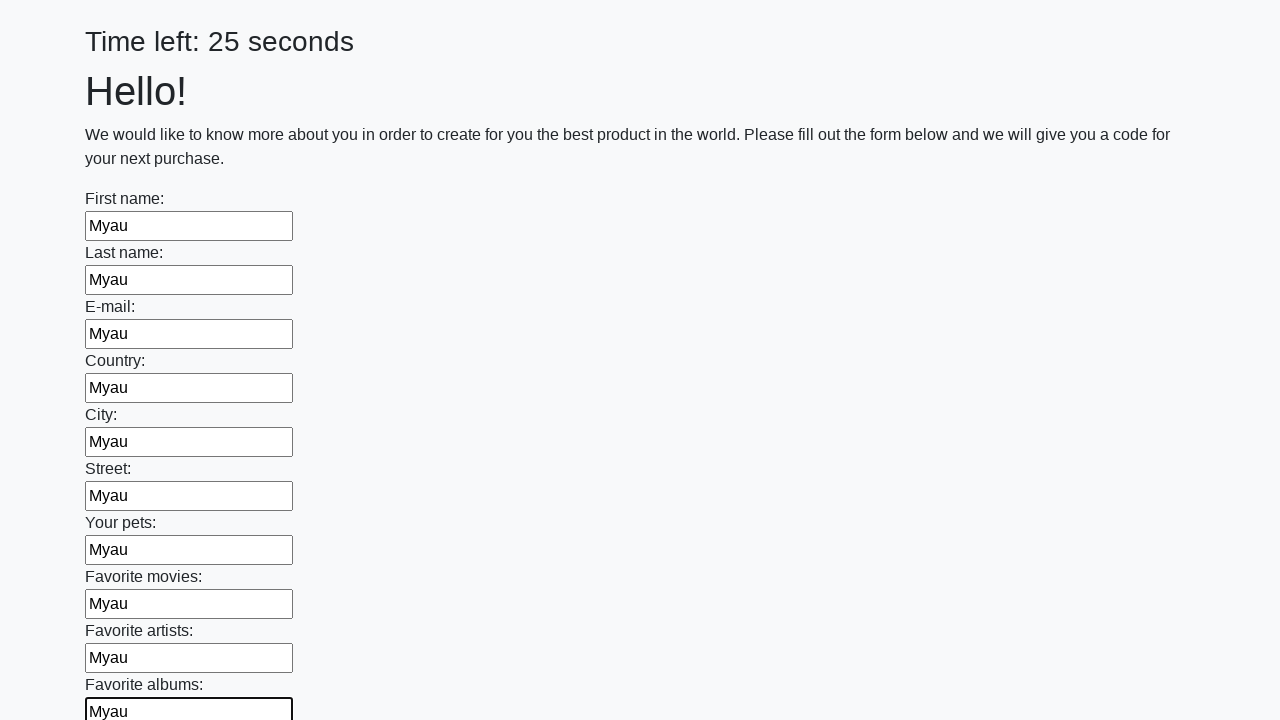

Filled an input field with 'Myau' on input >> nth=10
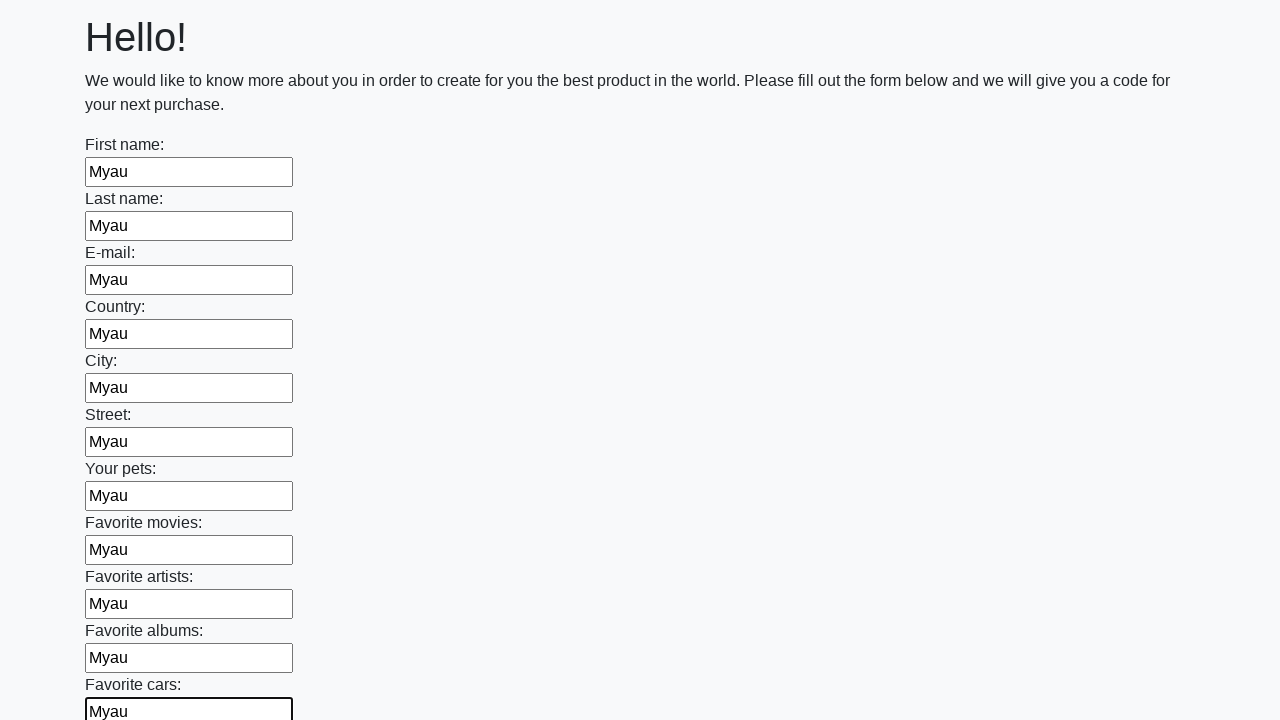

Filled an input field with 'Myau' on input >> nth=11
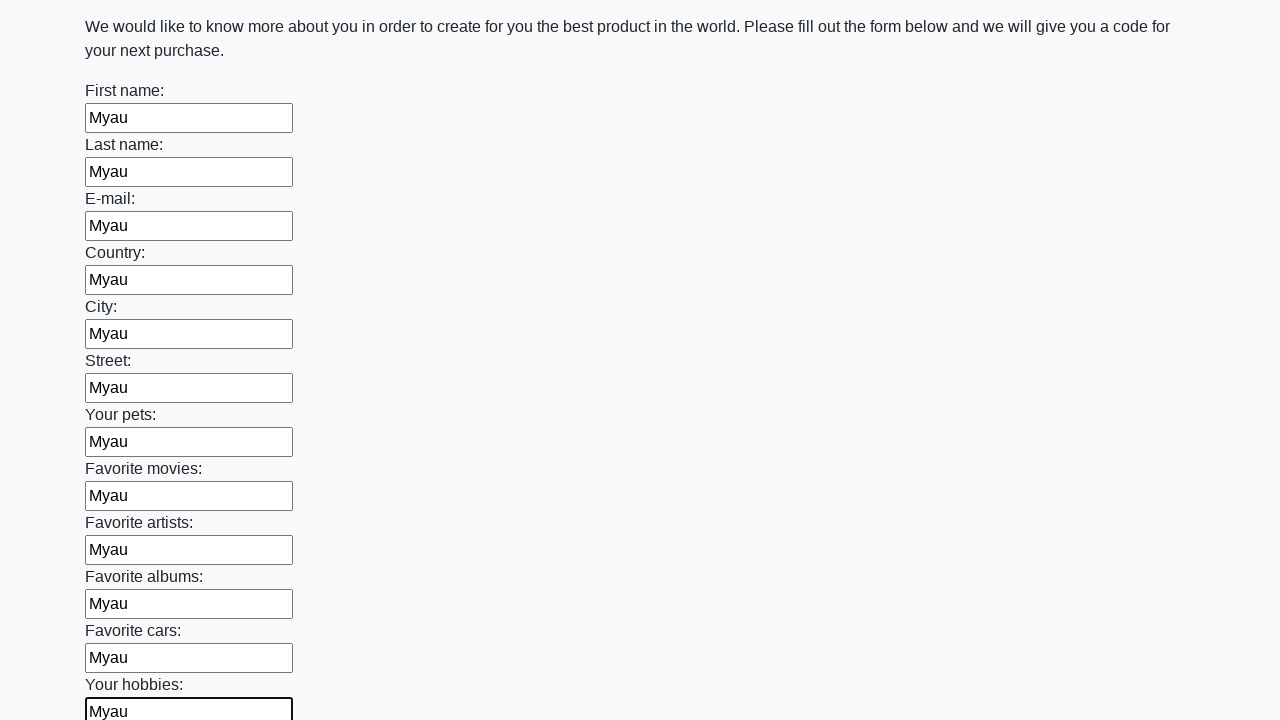

Filled an input field with 'Myau' on input >> nth=12
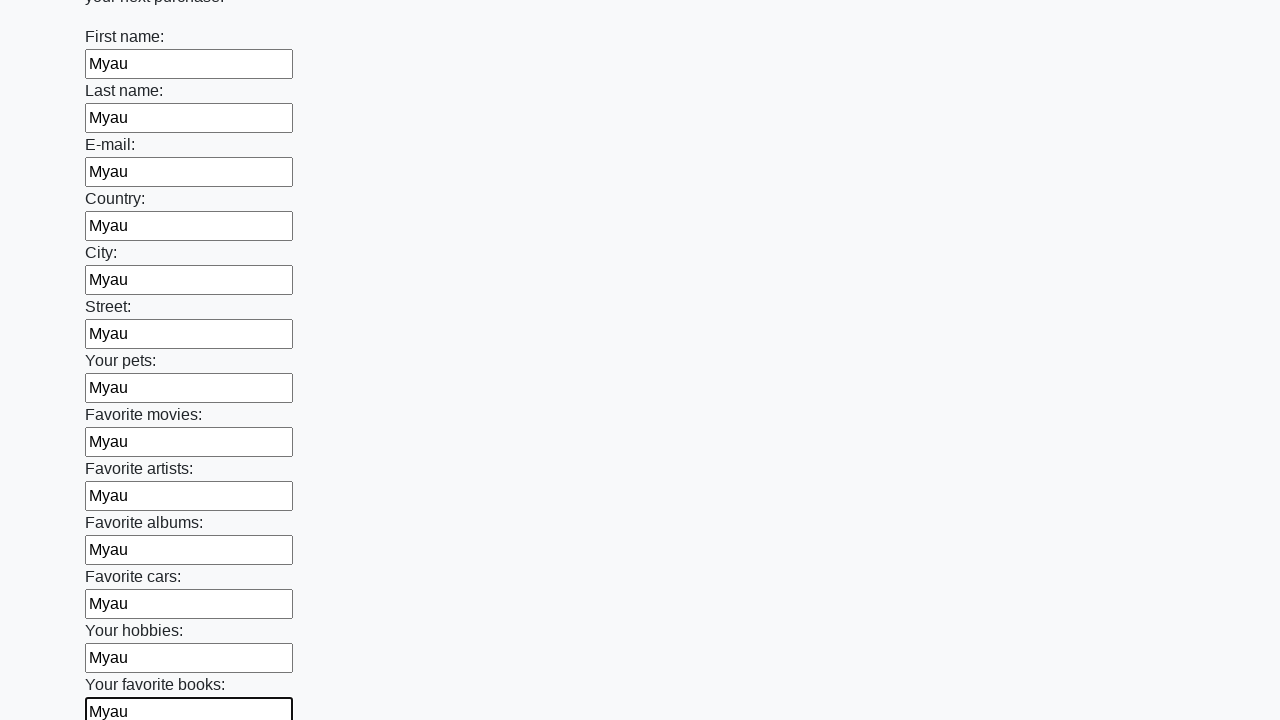

Filled an input field with 'Myau' on input >> nth=13
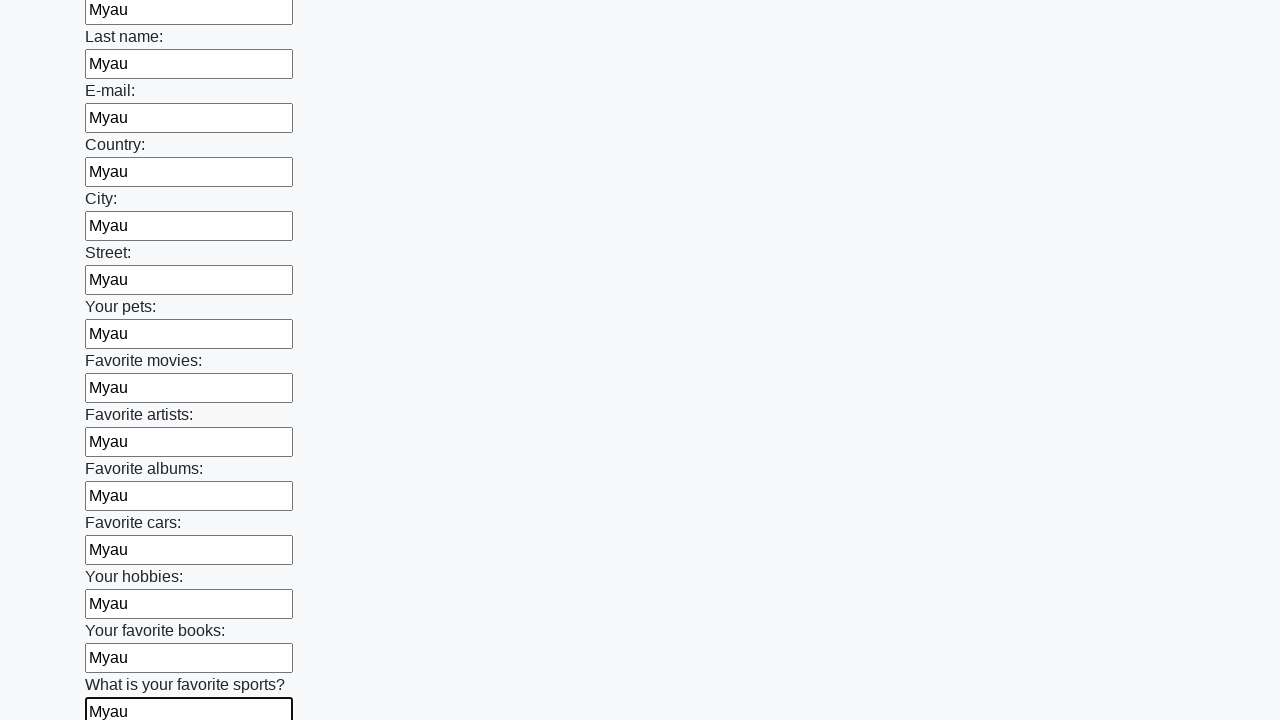

Filled an input field with 'Myau' on input >> nth=14
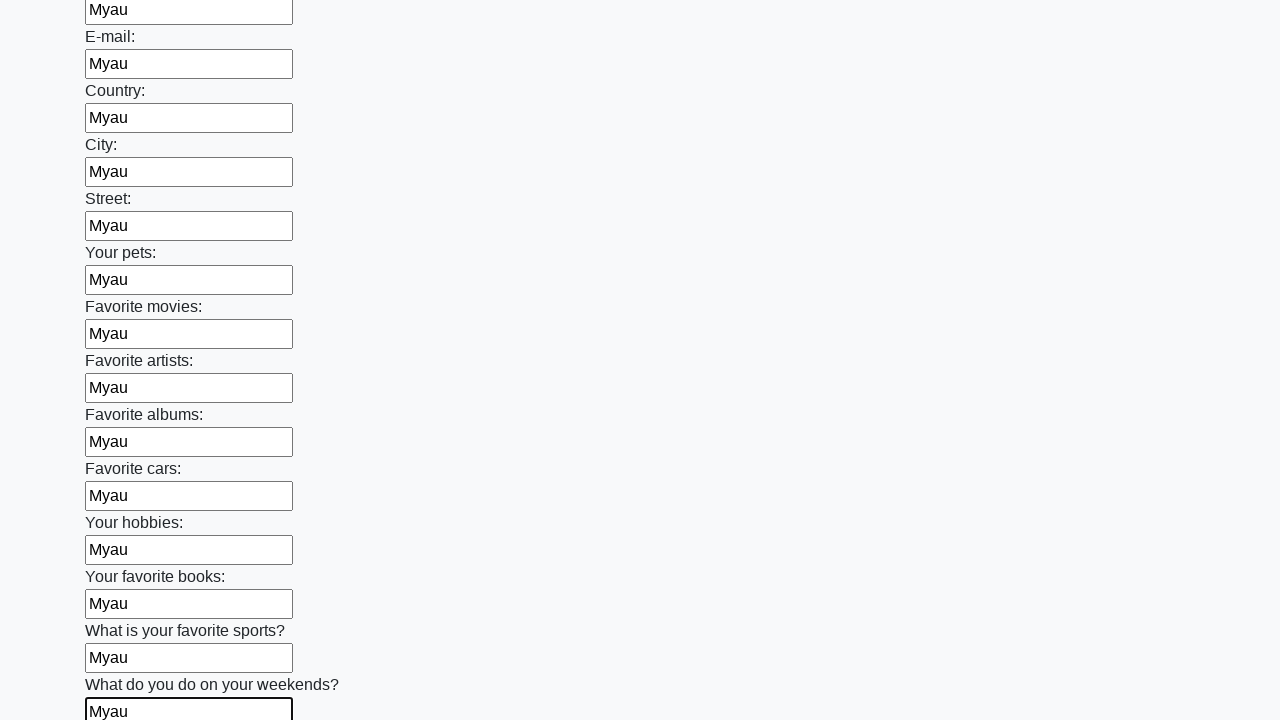

Filled an input field with 'Myau' on input >> nth=15
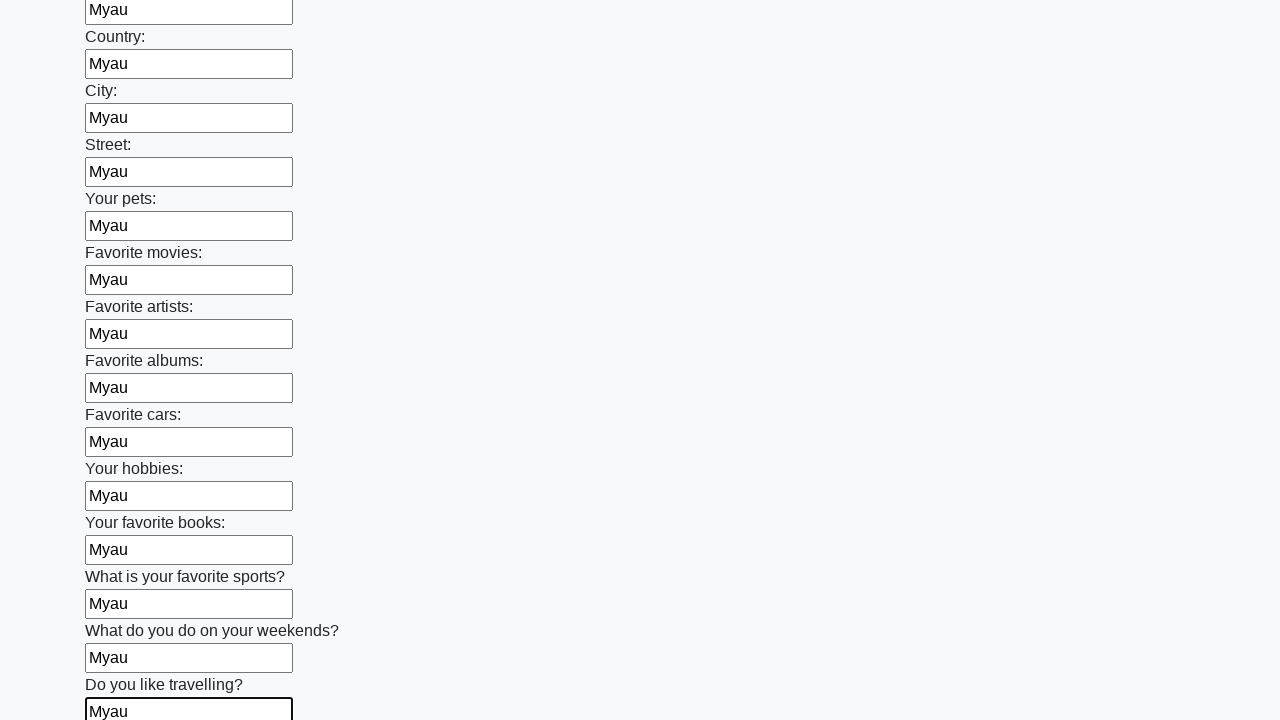

Filled an input field with 'Myau' on input >> nth=16
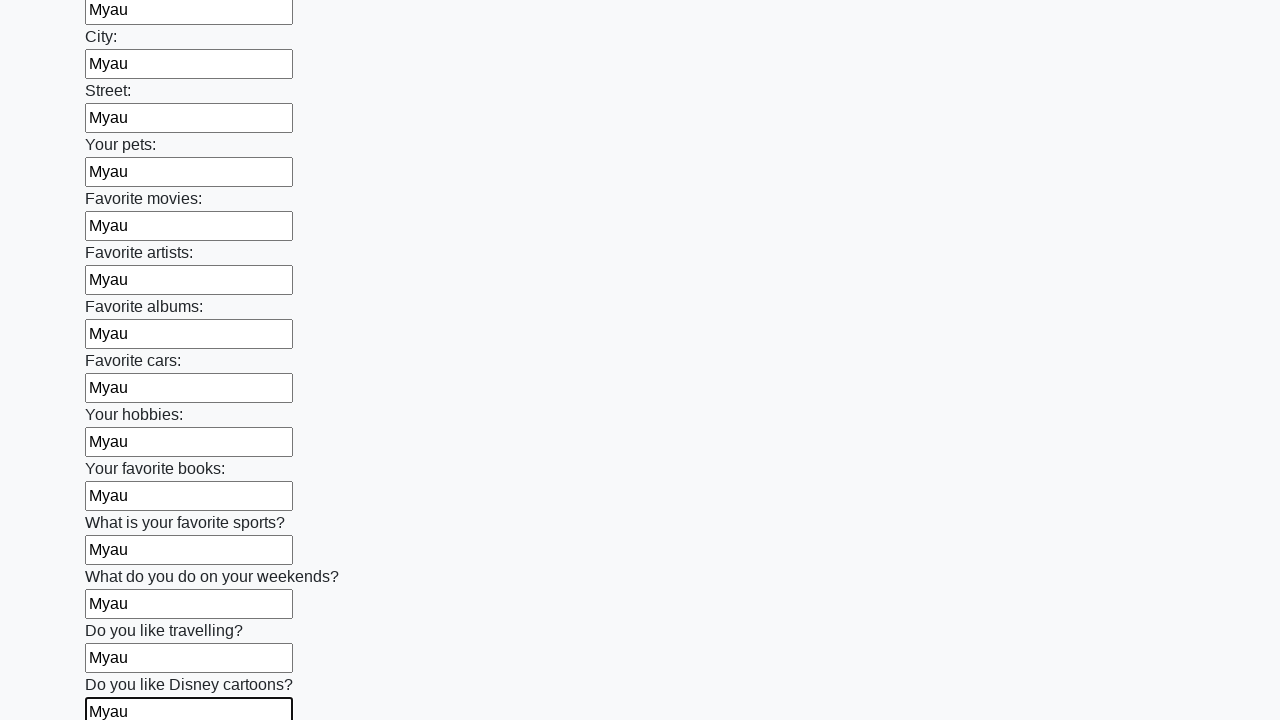

Filled an input field with 'Myau' on input >> nth=17
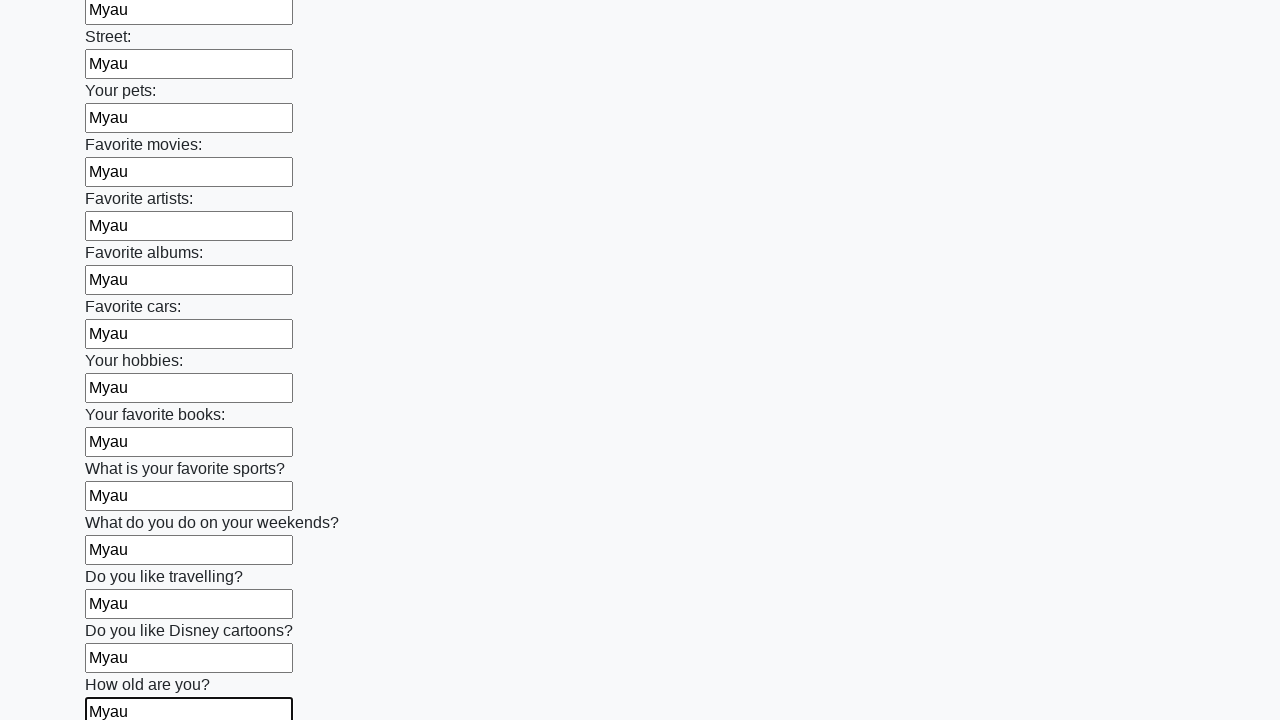

Filled an input field with 'Myau' on input >> nth=18
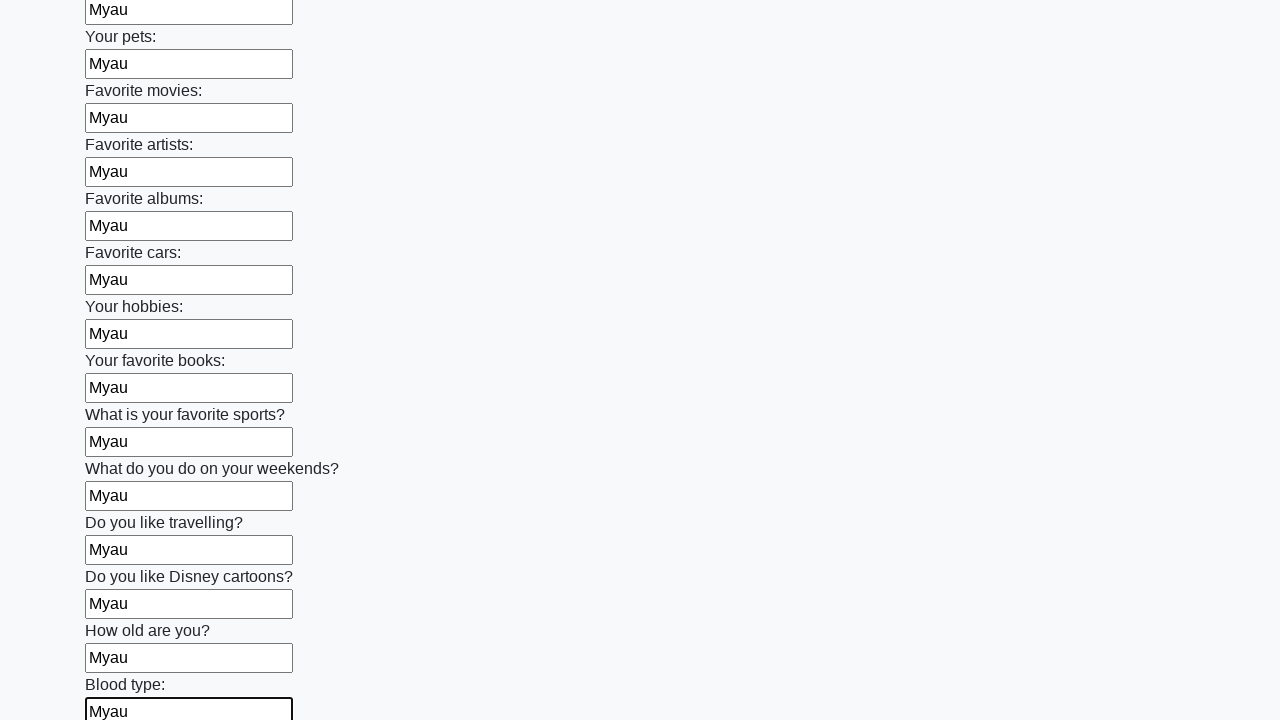

Filled an input field with 'Myau' on input >> nth=19
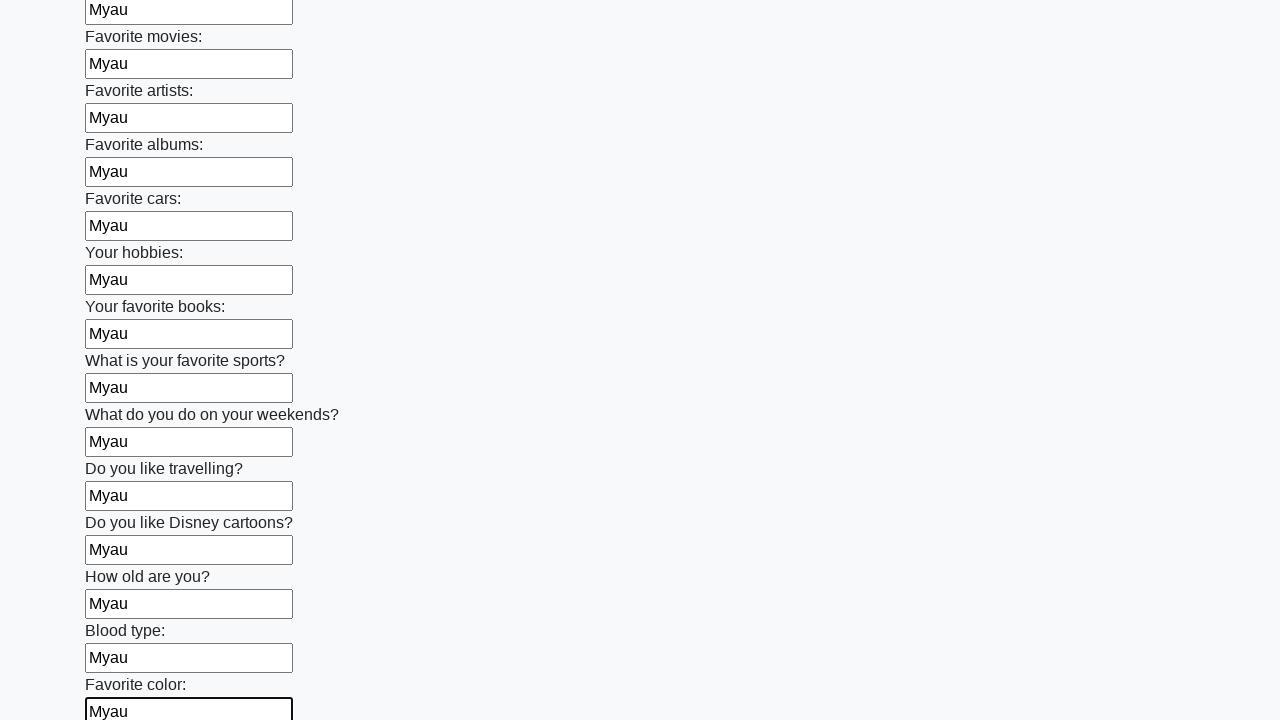

Filled an input field with 'Myau' on input >> nth=20
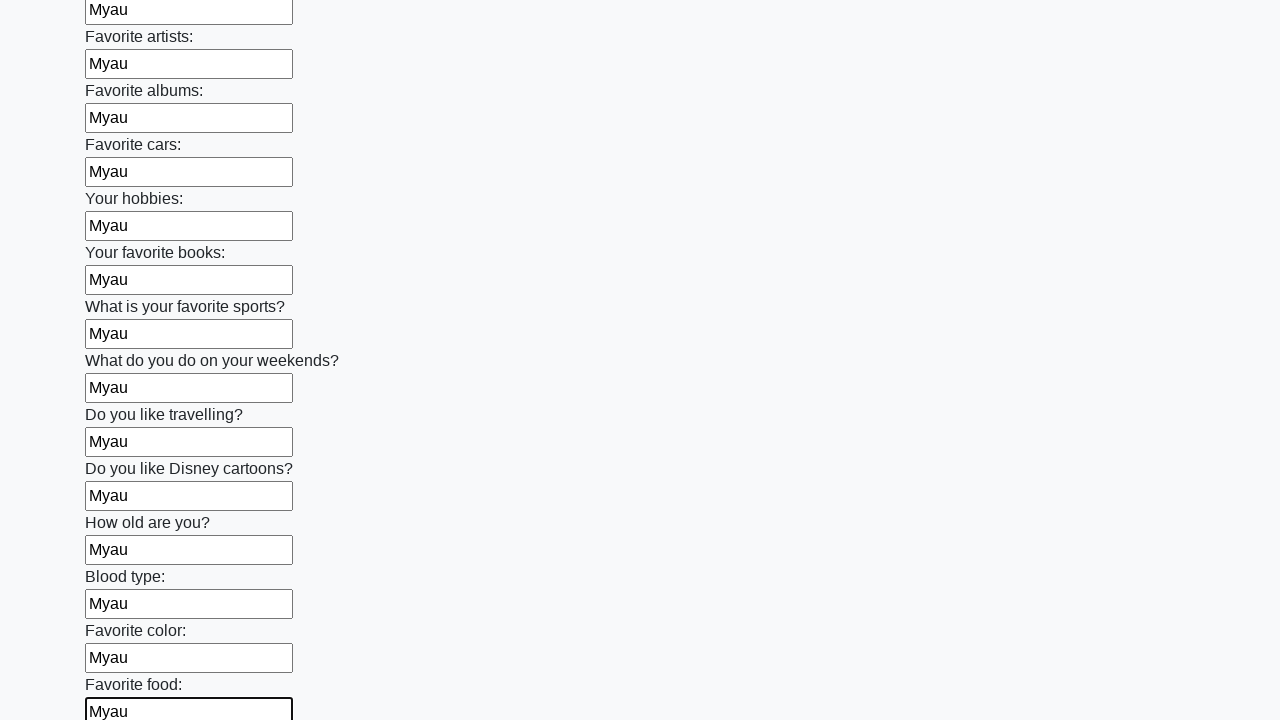

Filled an input field with 'Myau' on input >> nth=21
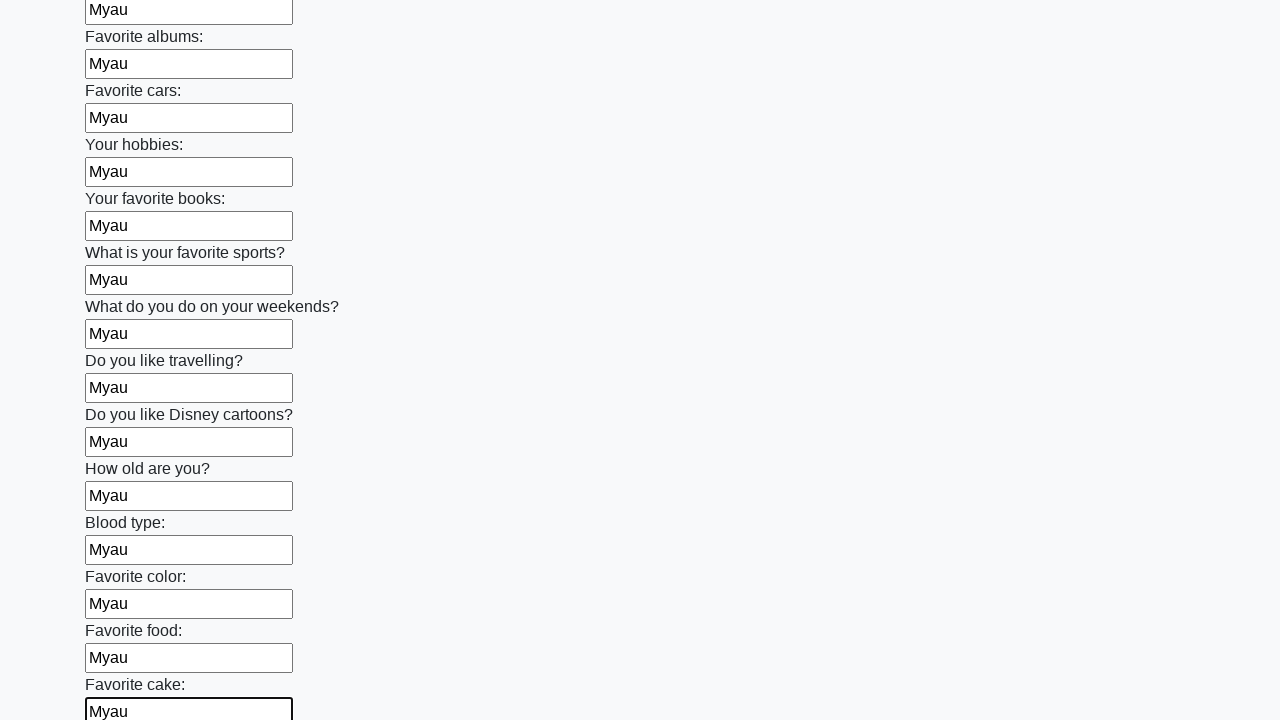

Filled an input field with 'Myau' on input >> nth=22
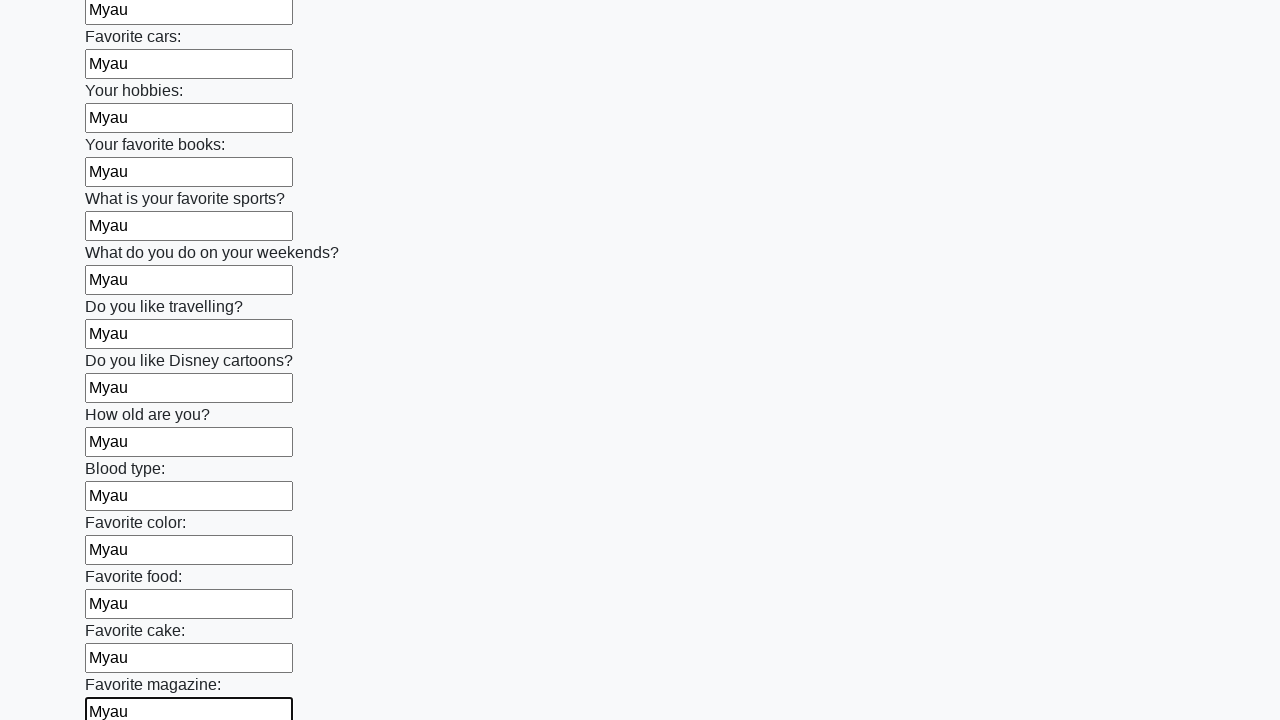

Filled an input field with 'Myau' on input >> nth=23
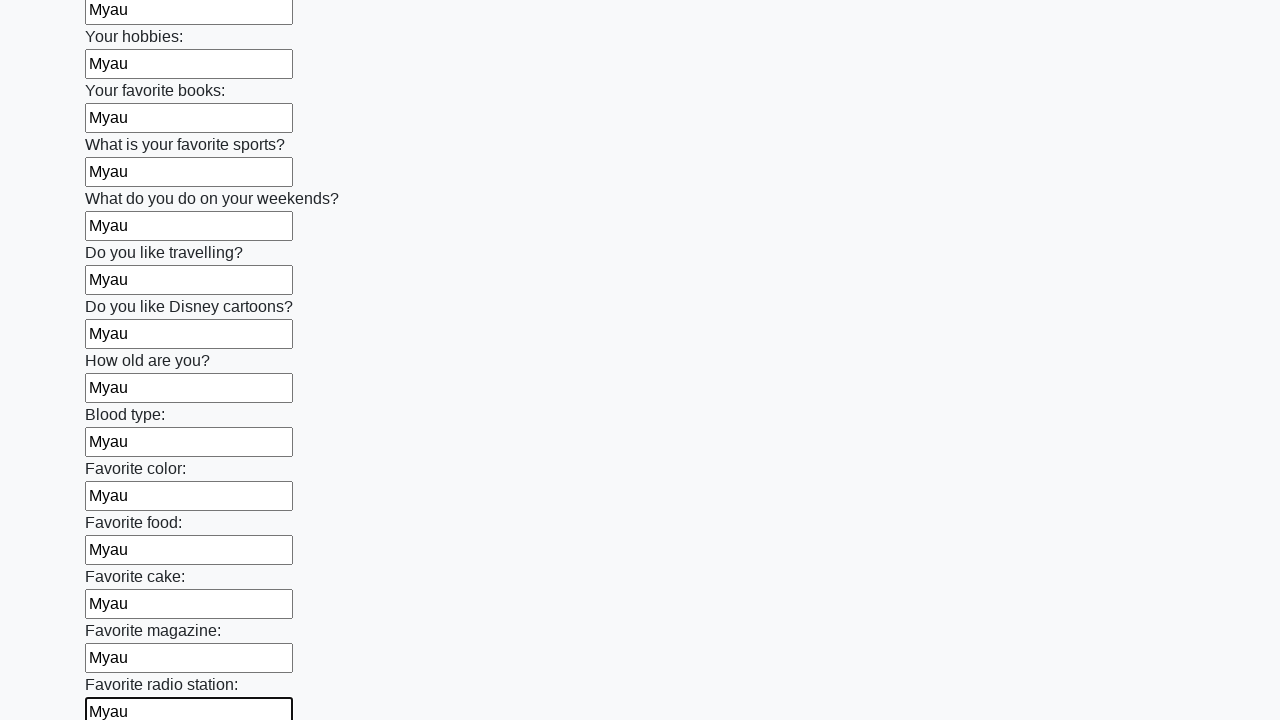

Filled an input field with 'Myau' on input >> nth=24
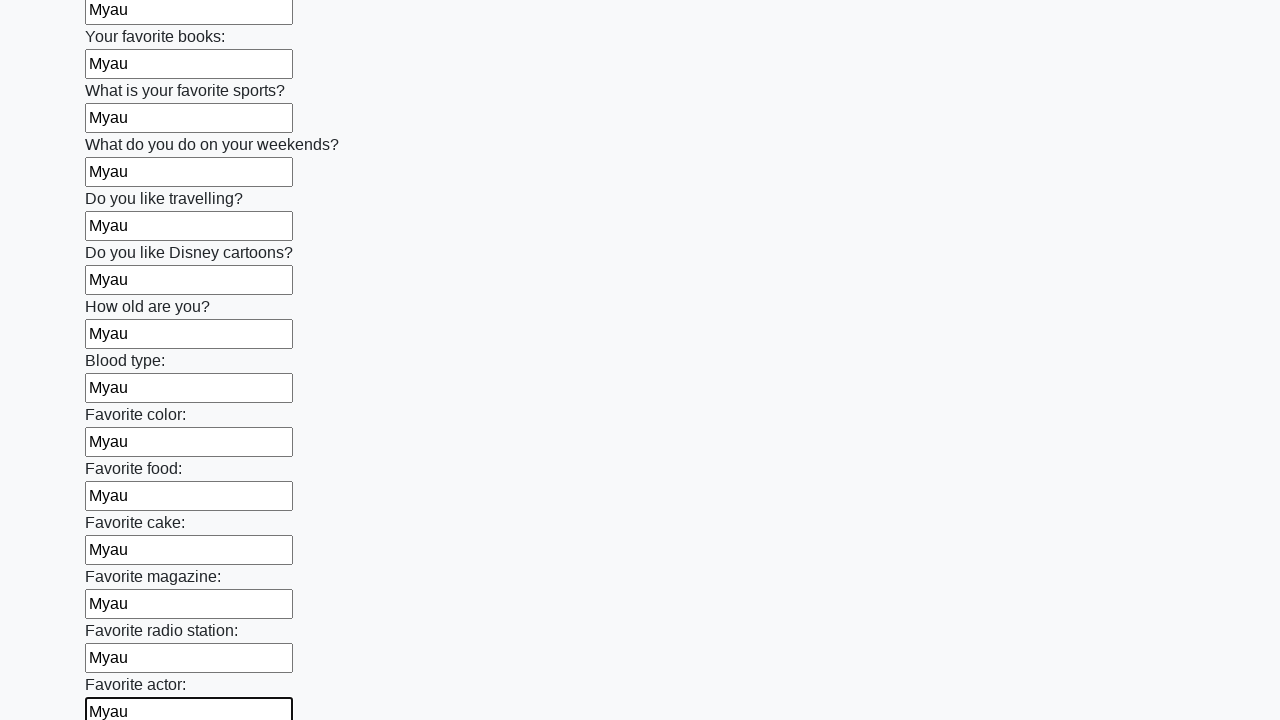

Filled an input field with 'Myau' on input >> nth=25
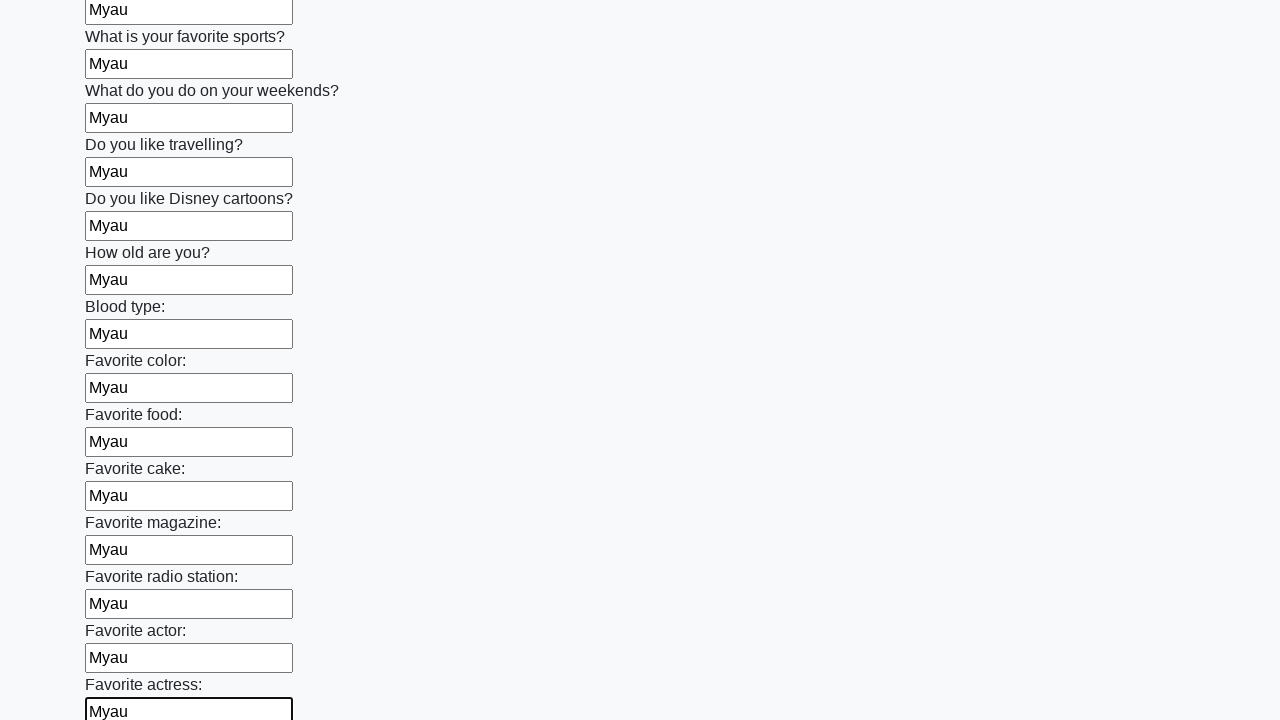

Filled an input field with 'Myau' on input >> nth=26
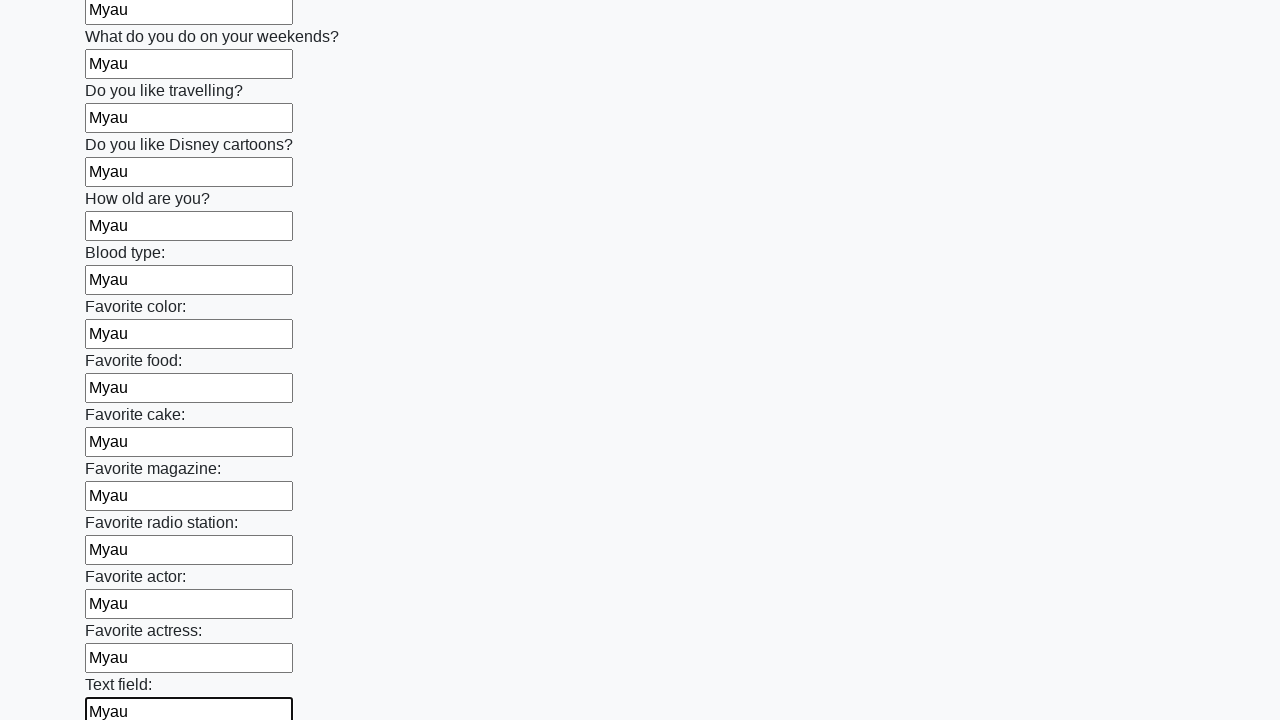

Filled an input field with 'Myau' on input >> nth=27
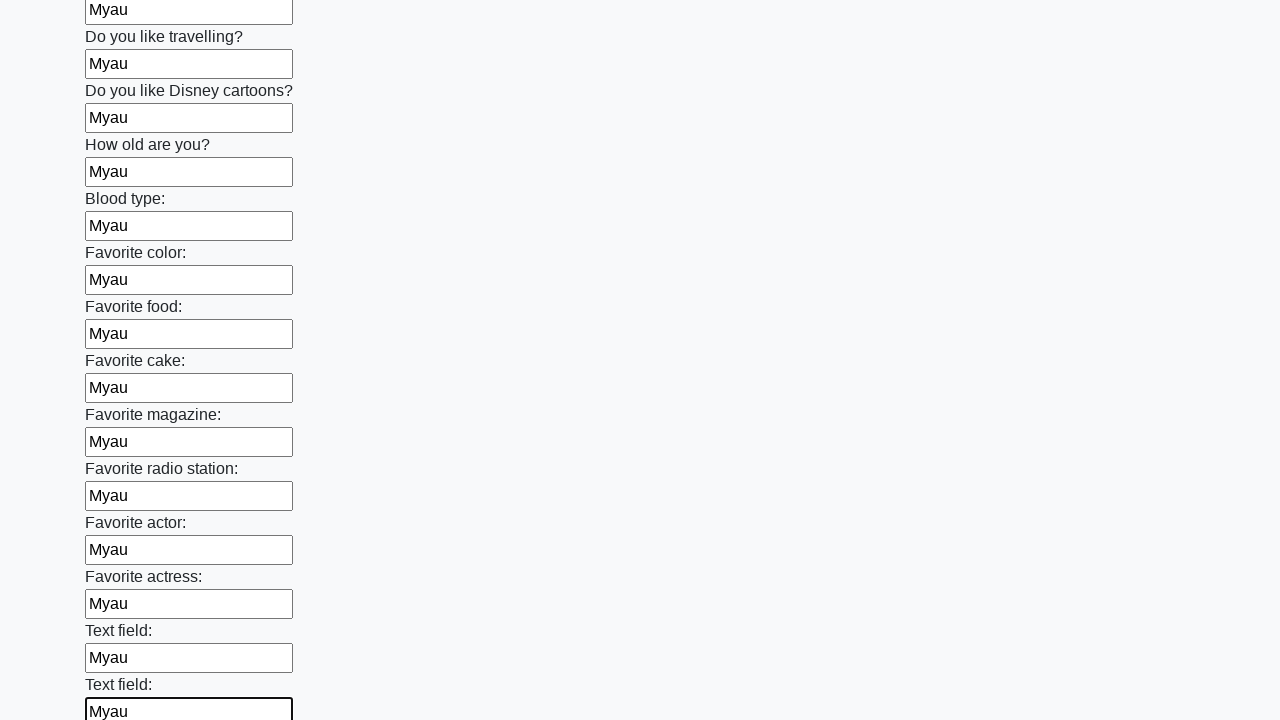

Filled an input field with 'Myau' on input >> nth=28
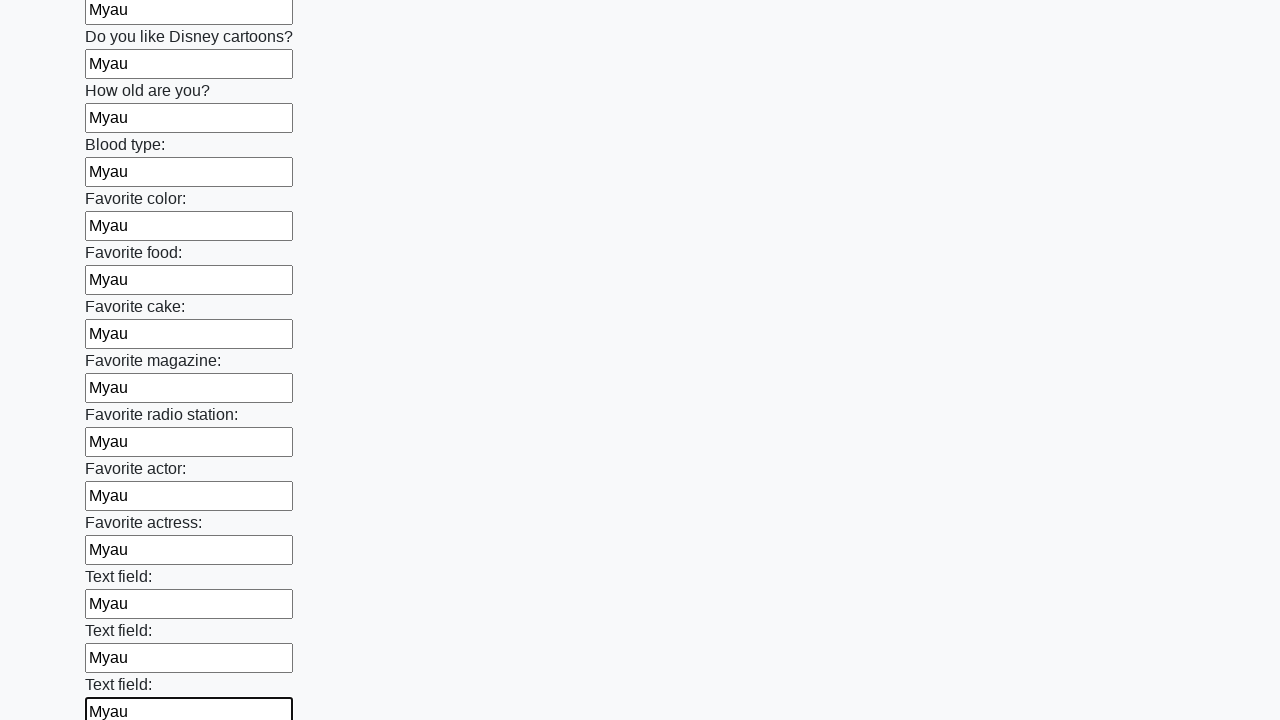

Filled an input field with 'Myau' on input >> nth=29
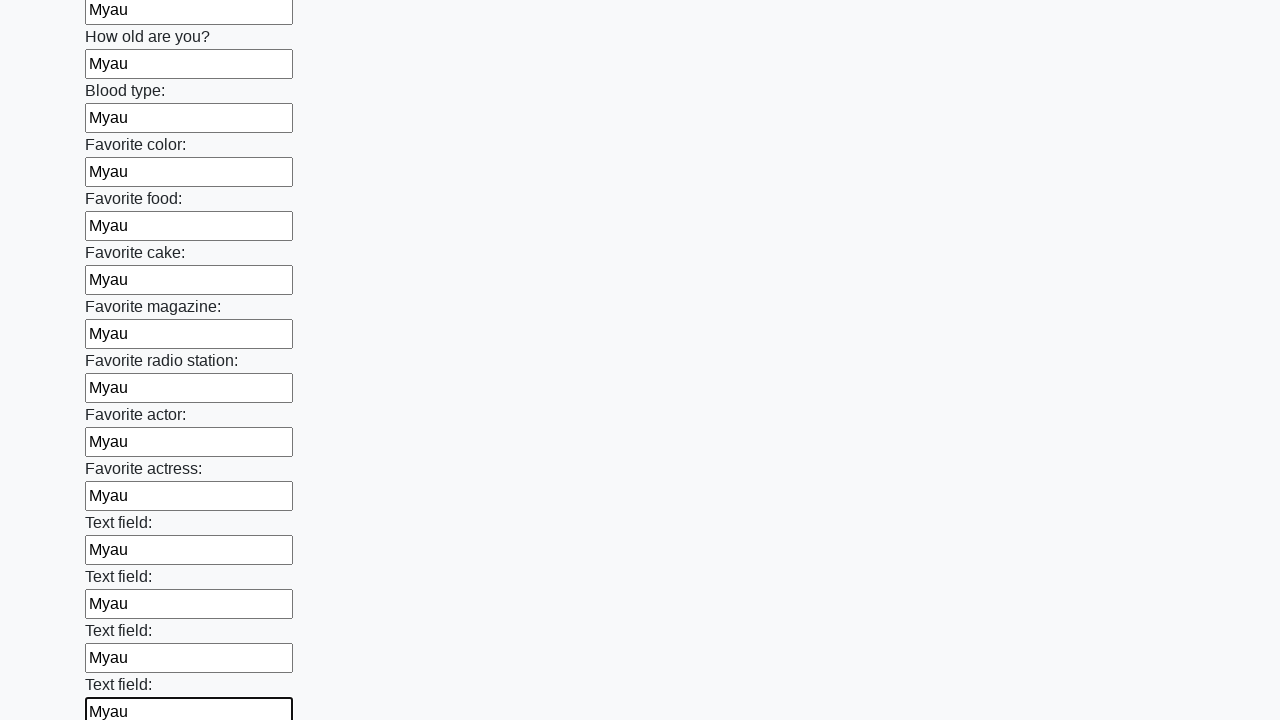

Filled an input field with 'Myau' on input >> nth=30
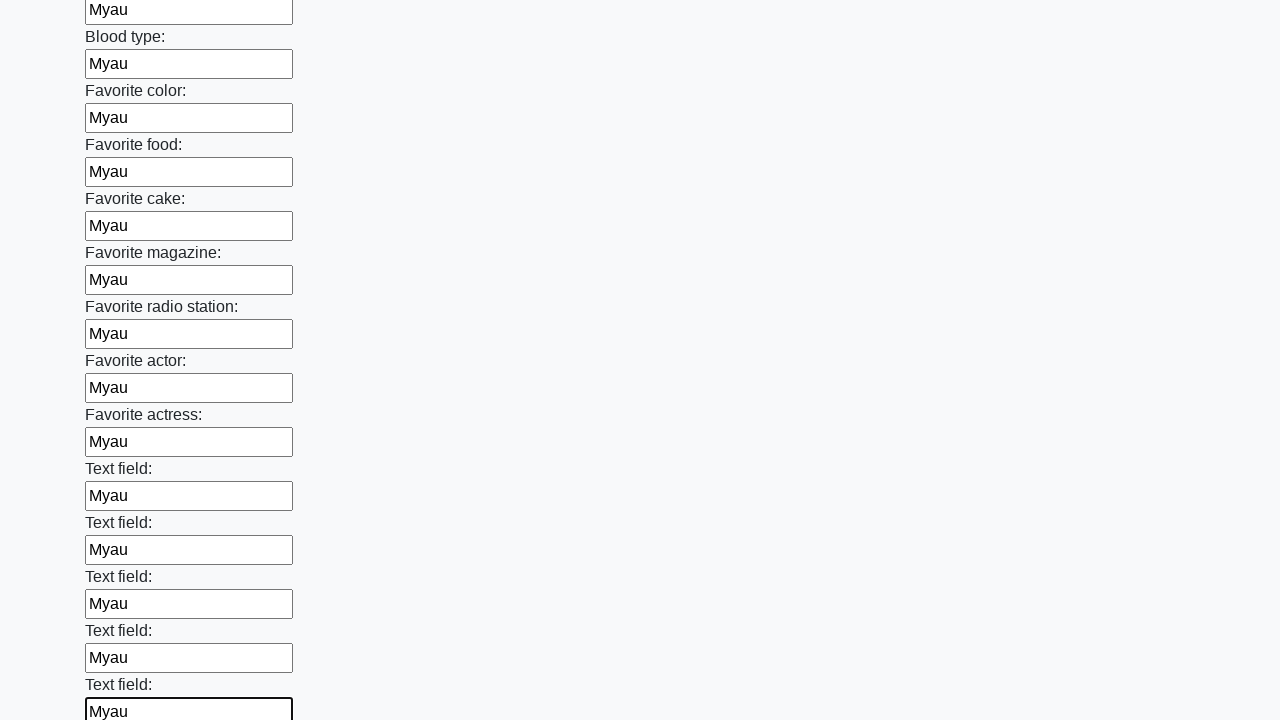

Filled an input field with 'Myau' on input >> nth=31
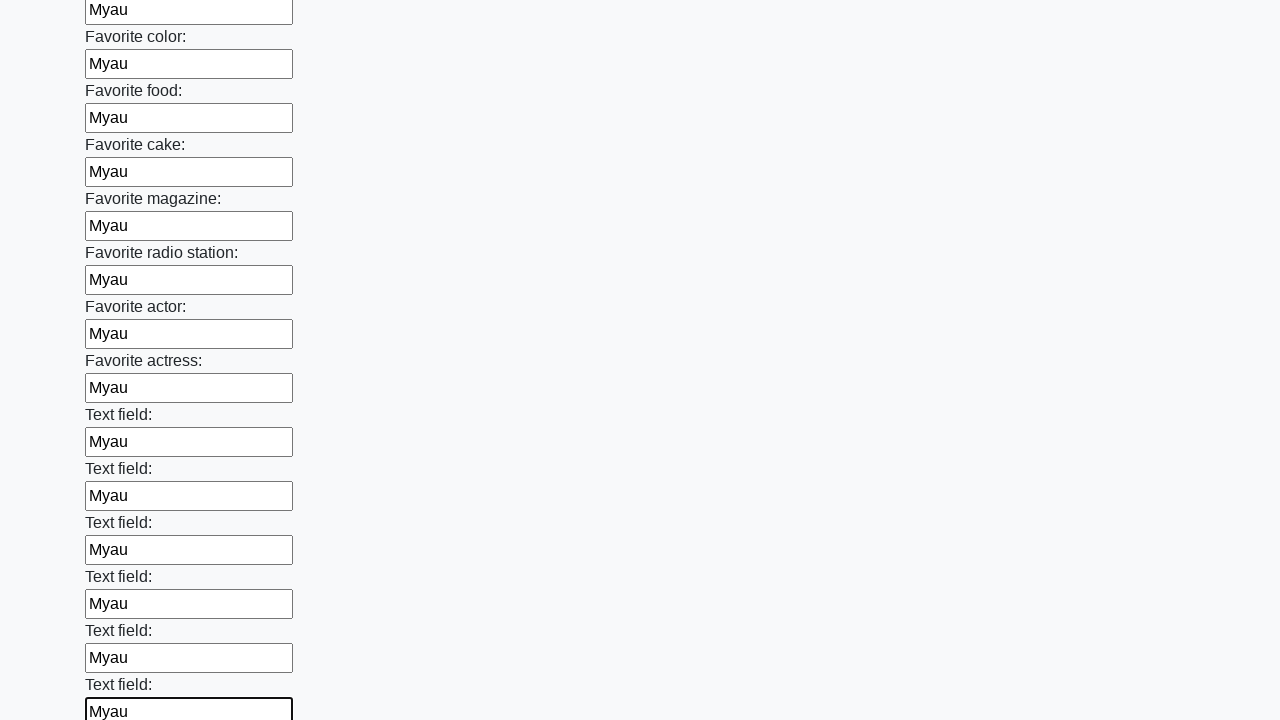

Filled an input field with 'Myau' on input >> nth=32
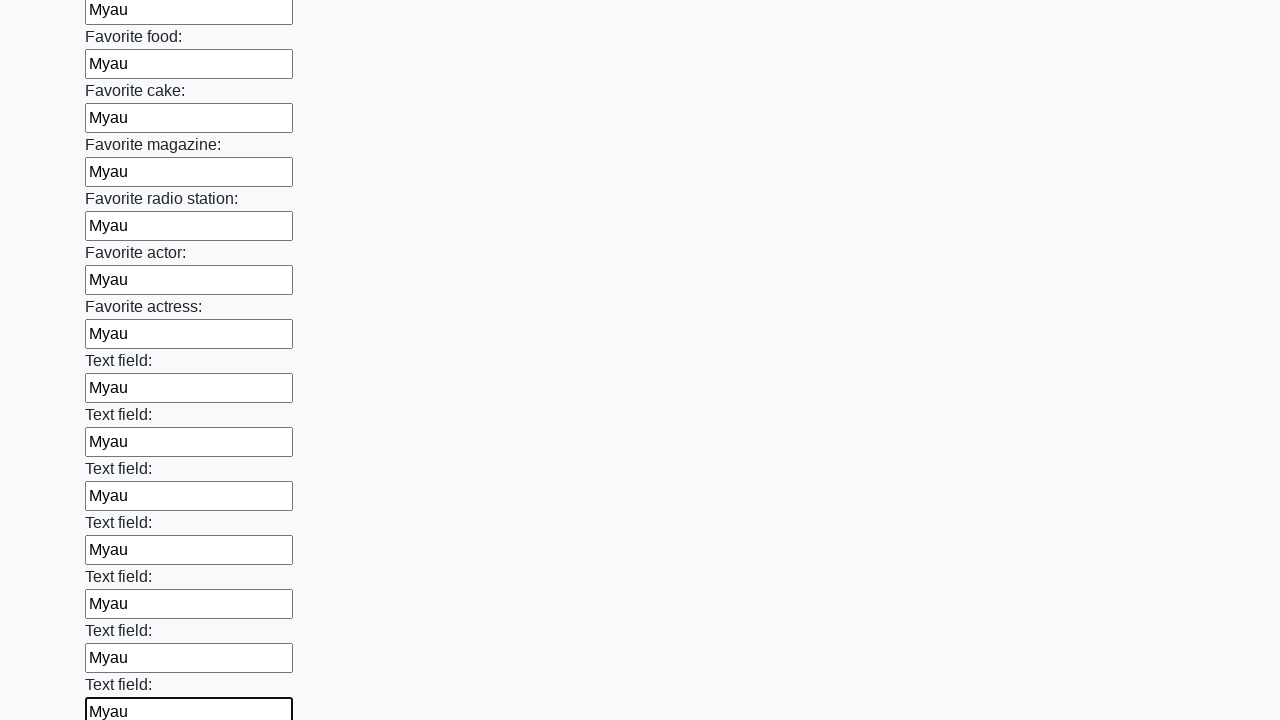

Filled an input field with 'Myau' on input >> nth=33
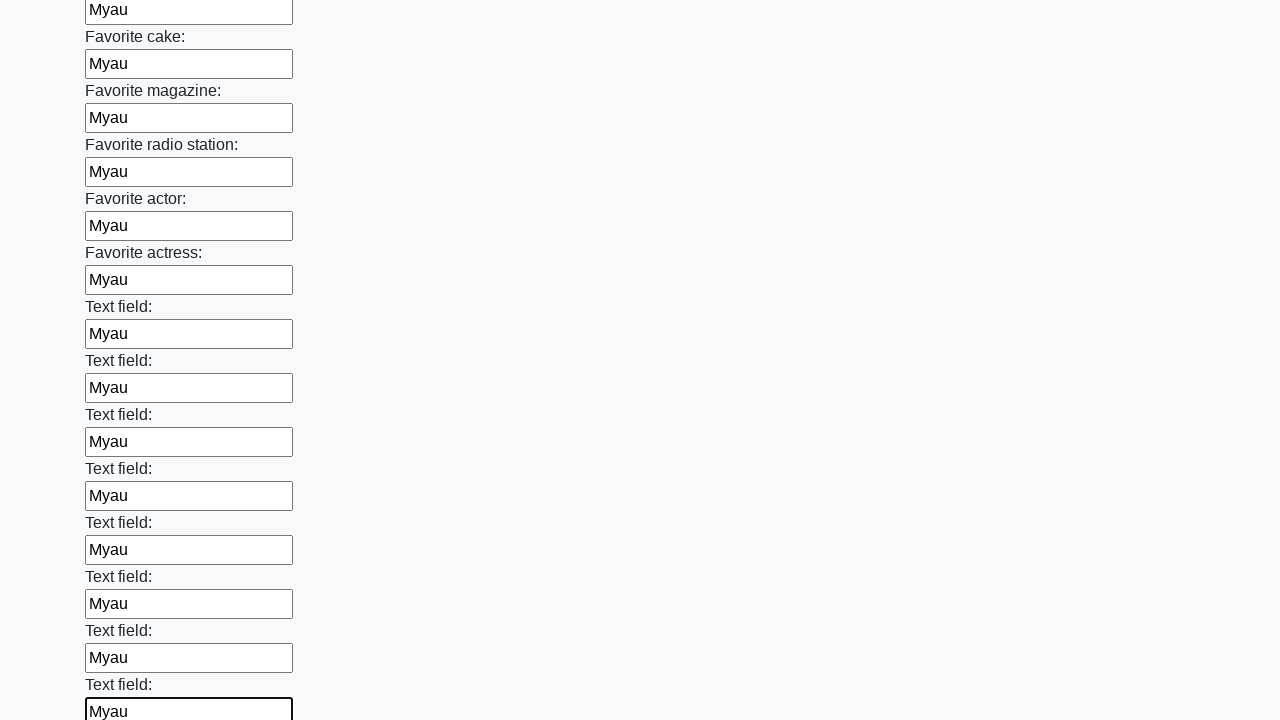

Filled an input field with 'Myau' on input >> nth=34
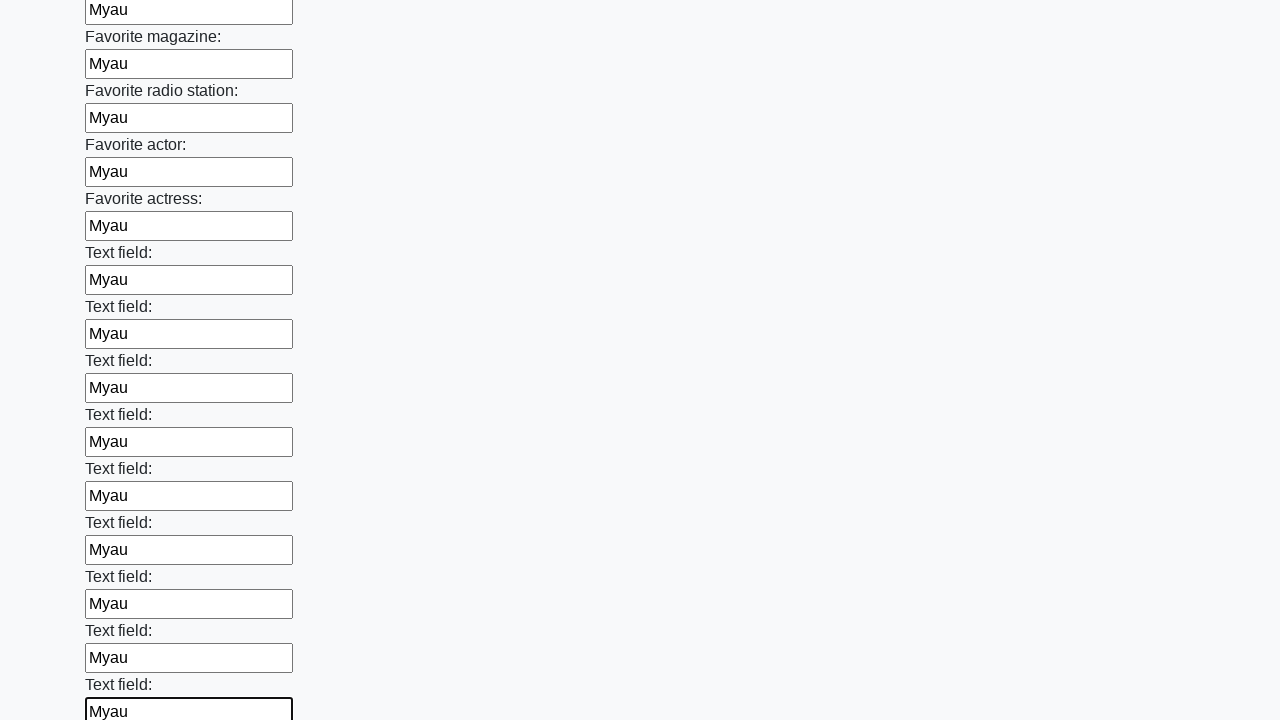

Filled an input field with 'Myau' on input >> nth=35
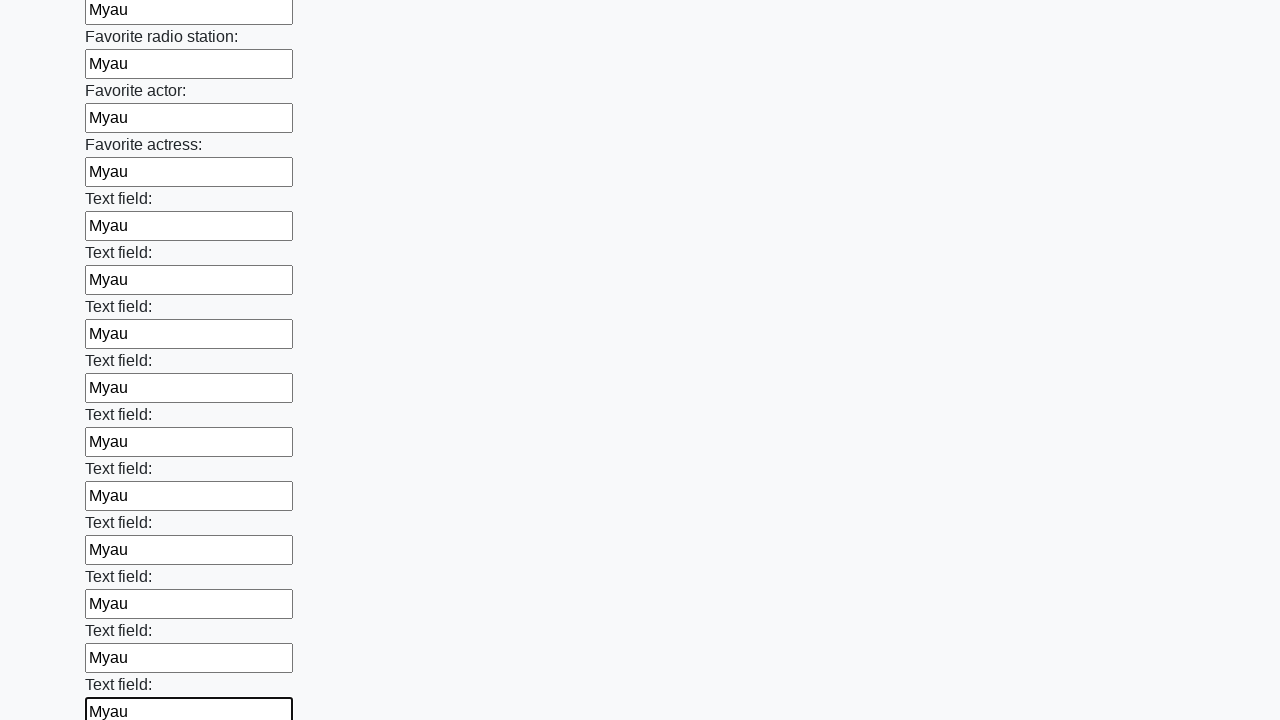

Filled an input field with 'Myau' on input >> nth=36
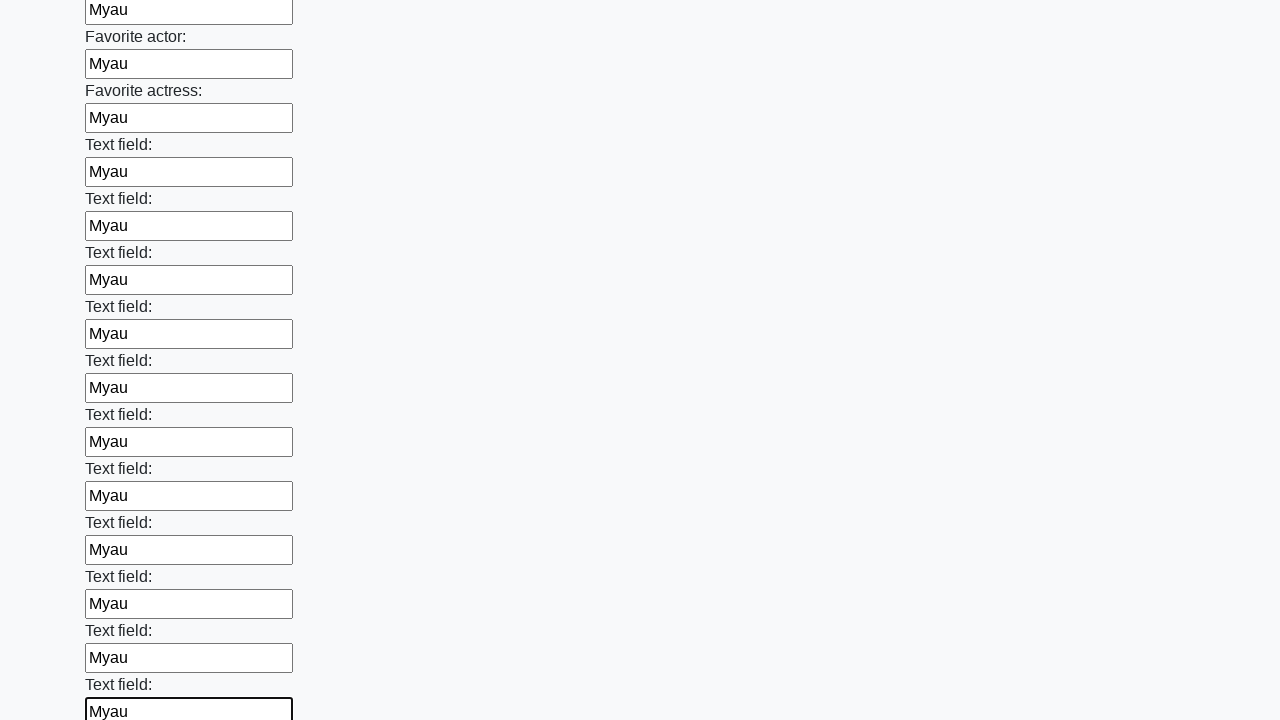

Filled an input field with 'Myau' on input >> nth=37
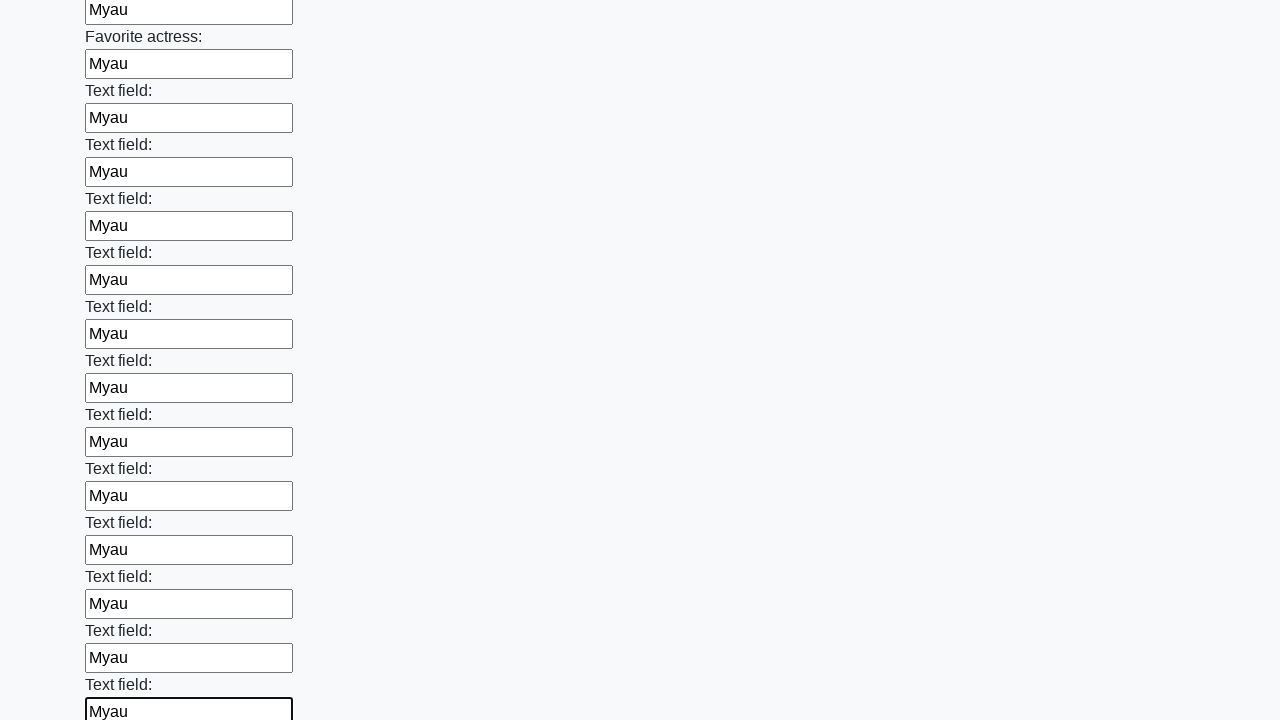

Filled an input field with 'Myau' on input >> nth=38
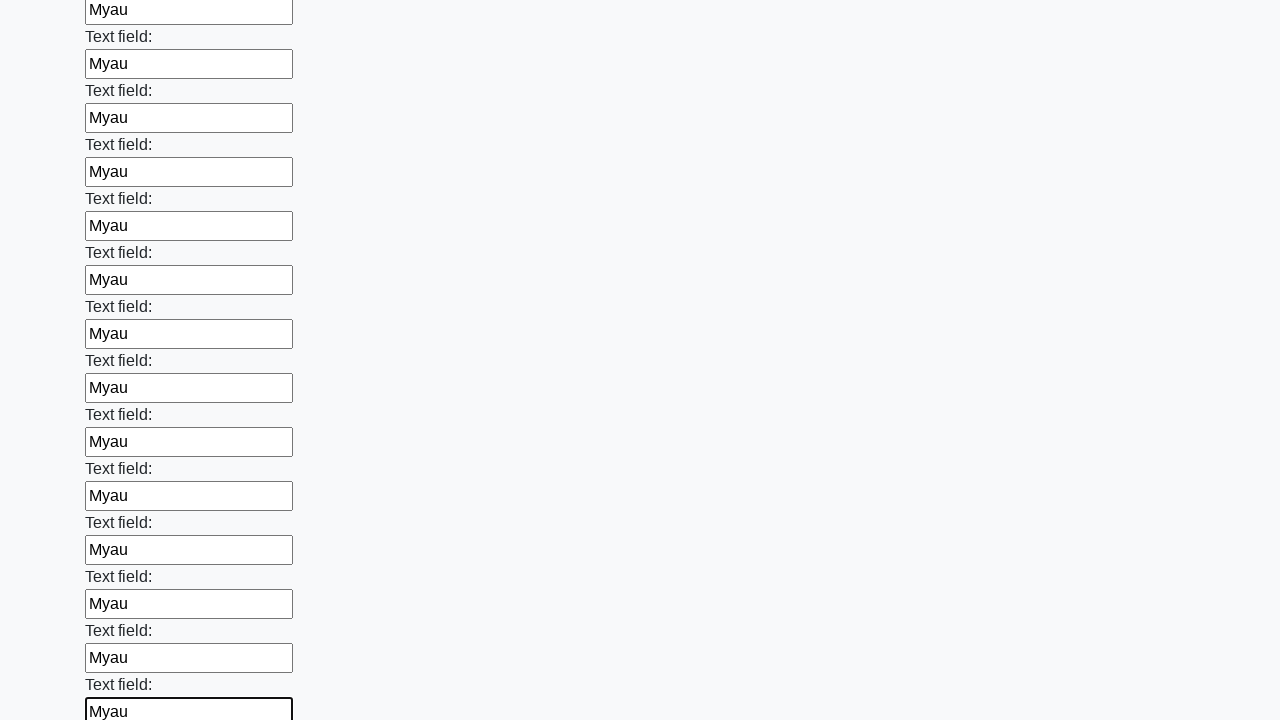

Filled an input field with 'Myau' on input >> nth=39
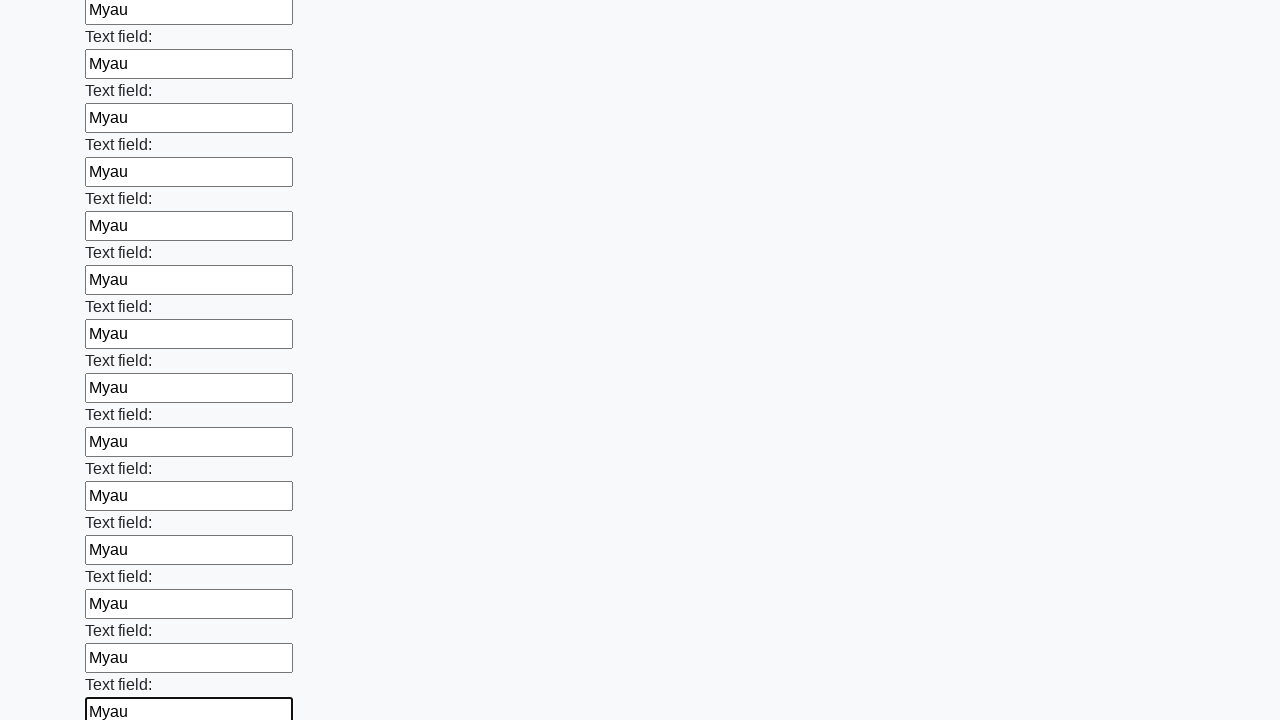

Filled an input field with 'Myau' on input >> nth=40
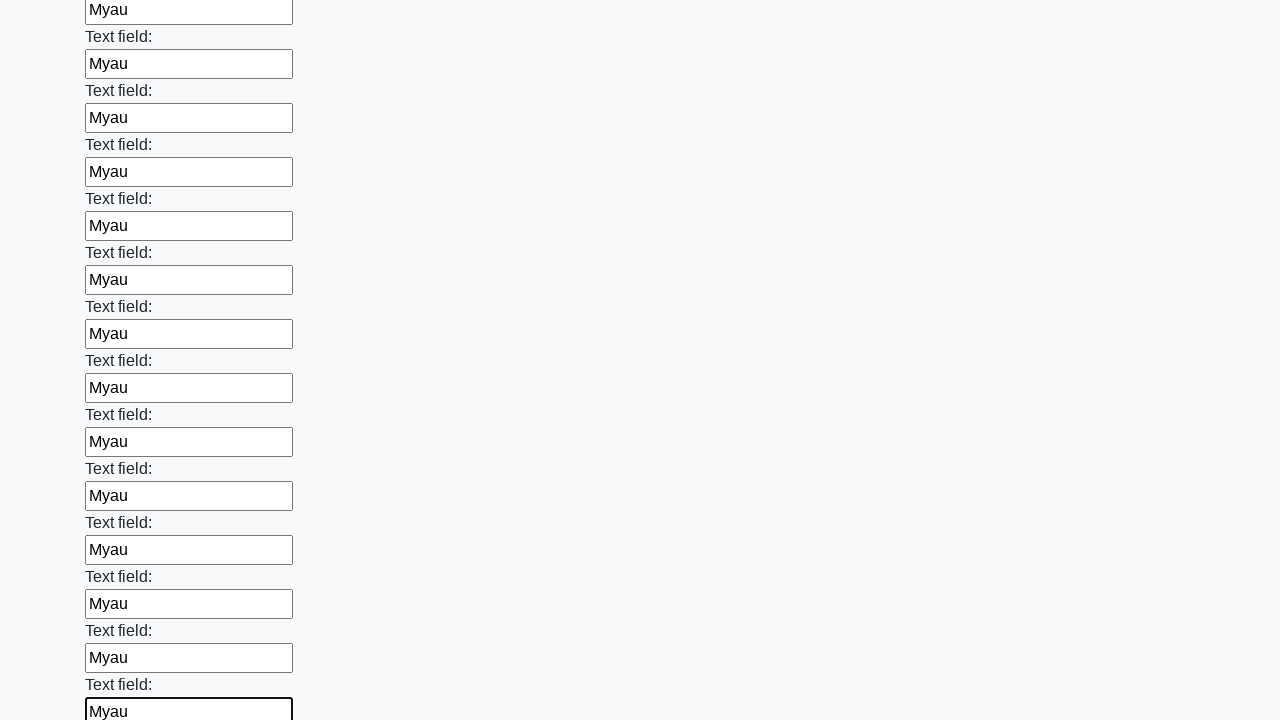

Filled an input field with 'Myau' on input >> nth=41
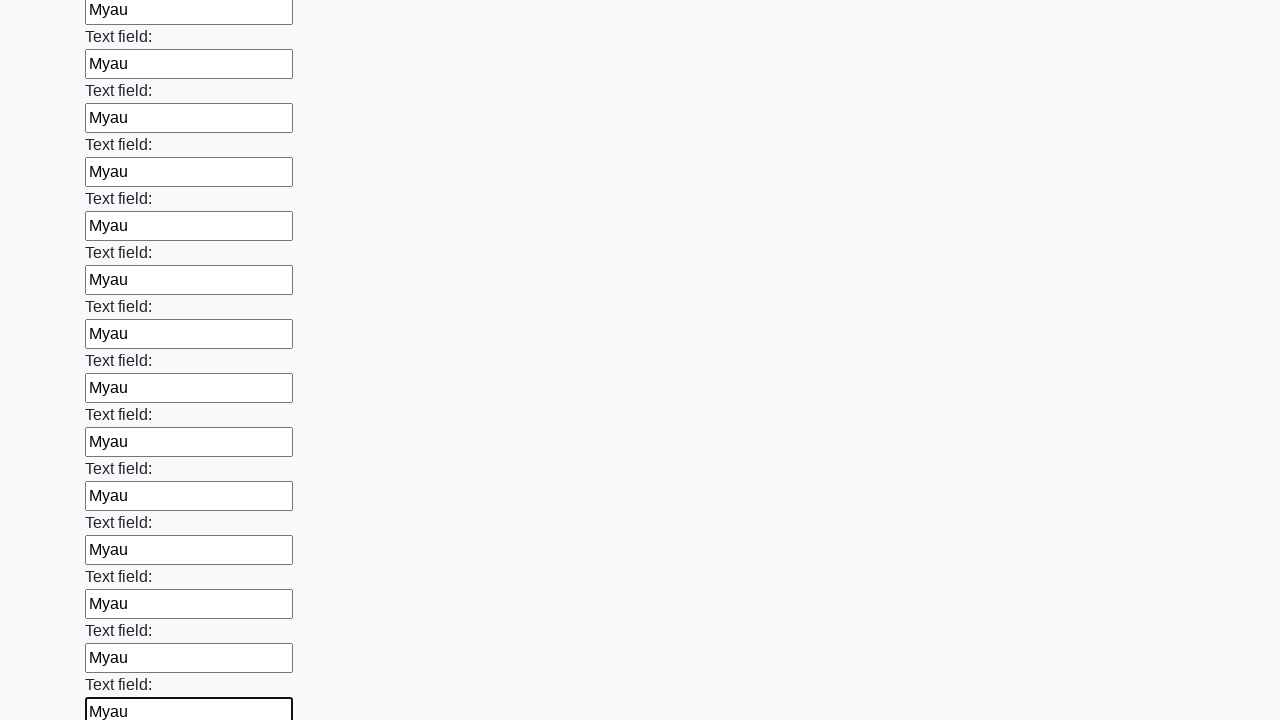

Filled an input field with 'Myau' on input >> nth=42
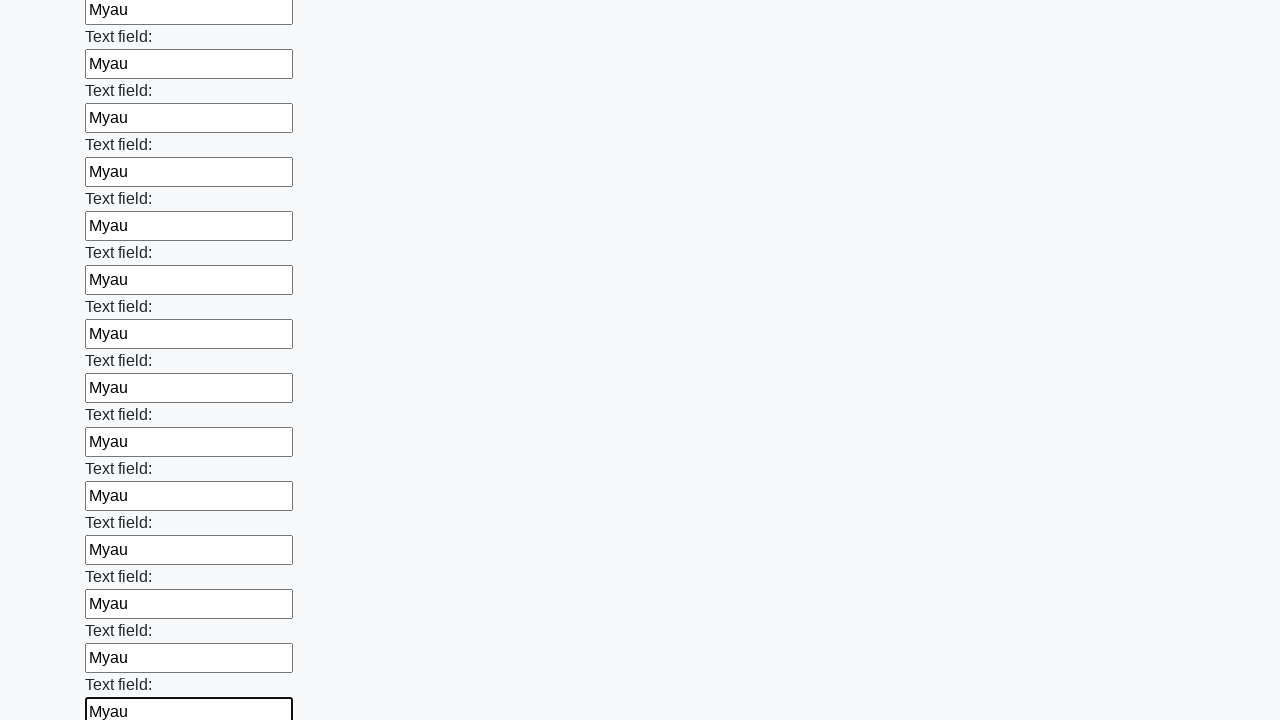

Filled an input field with 'Myau' on input >> nth=43
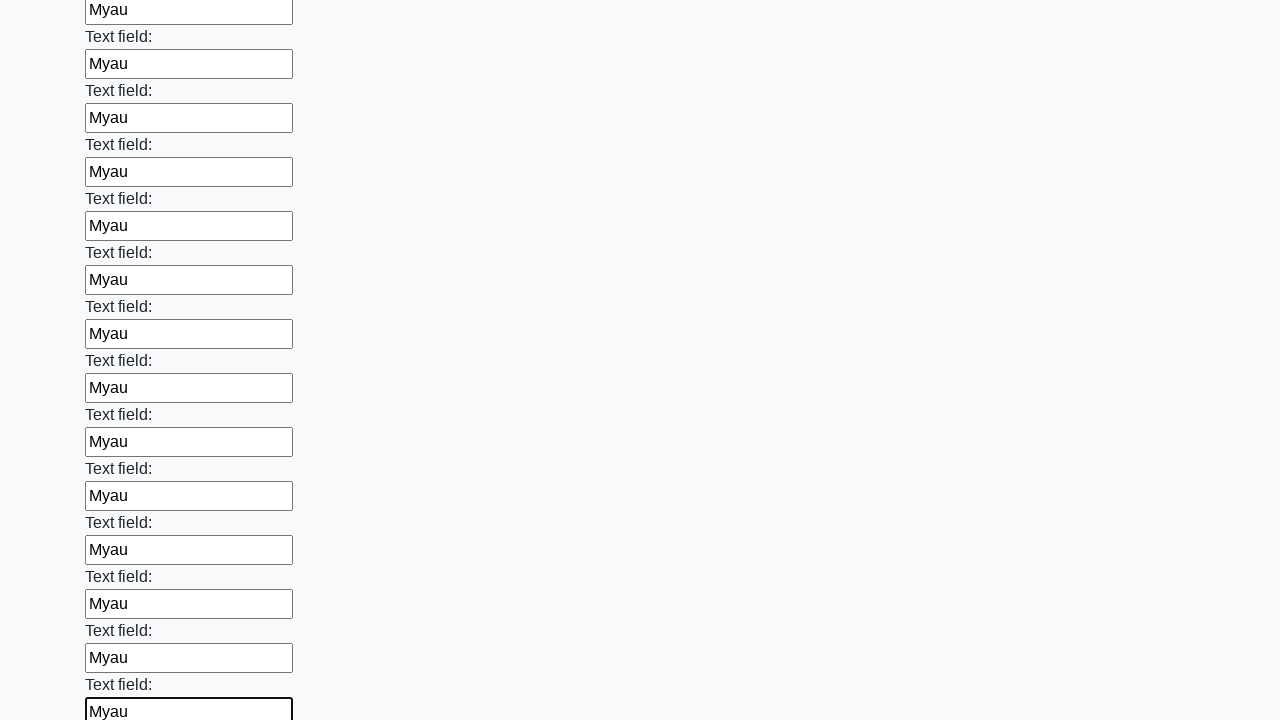

Filled an input field with 'Myau' on input >> nth=44
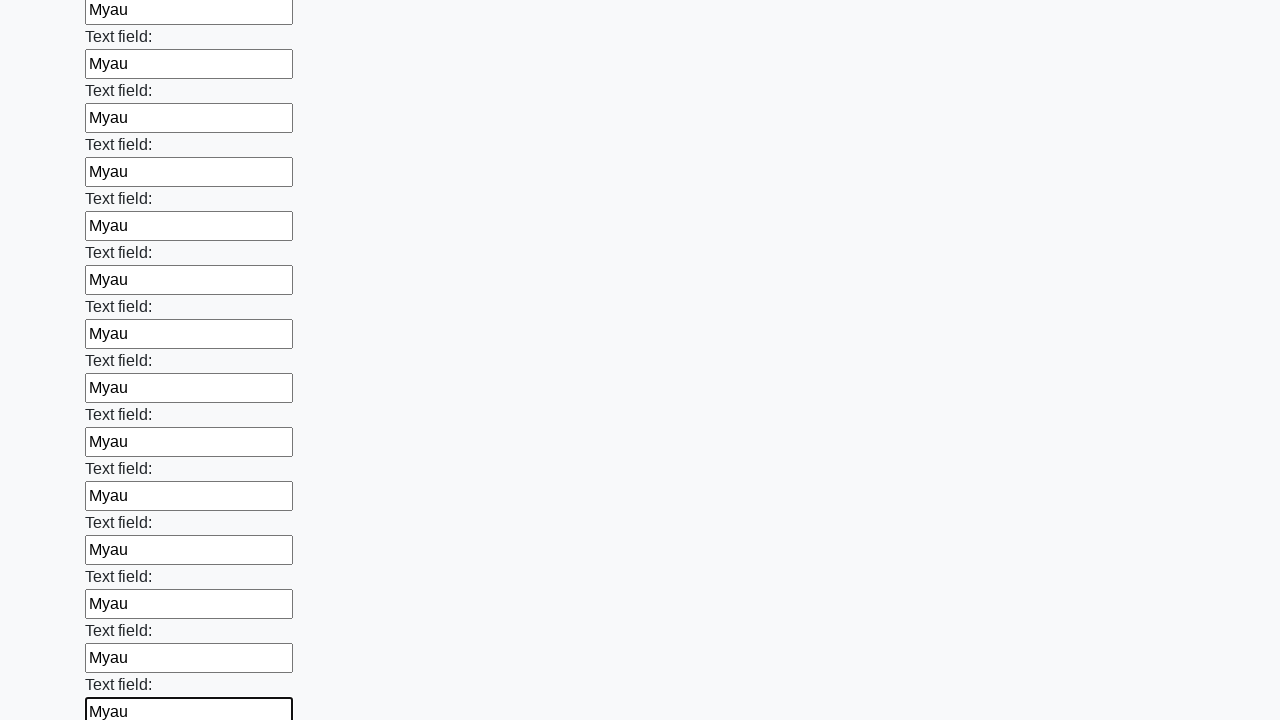

Filled an input field with 'Myau' on input >> nth=45
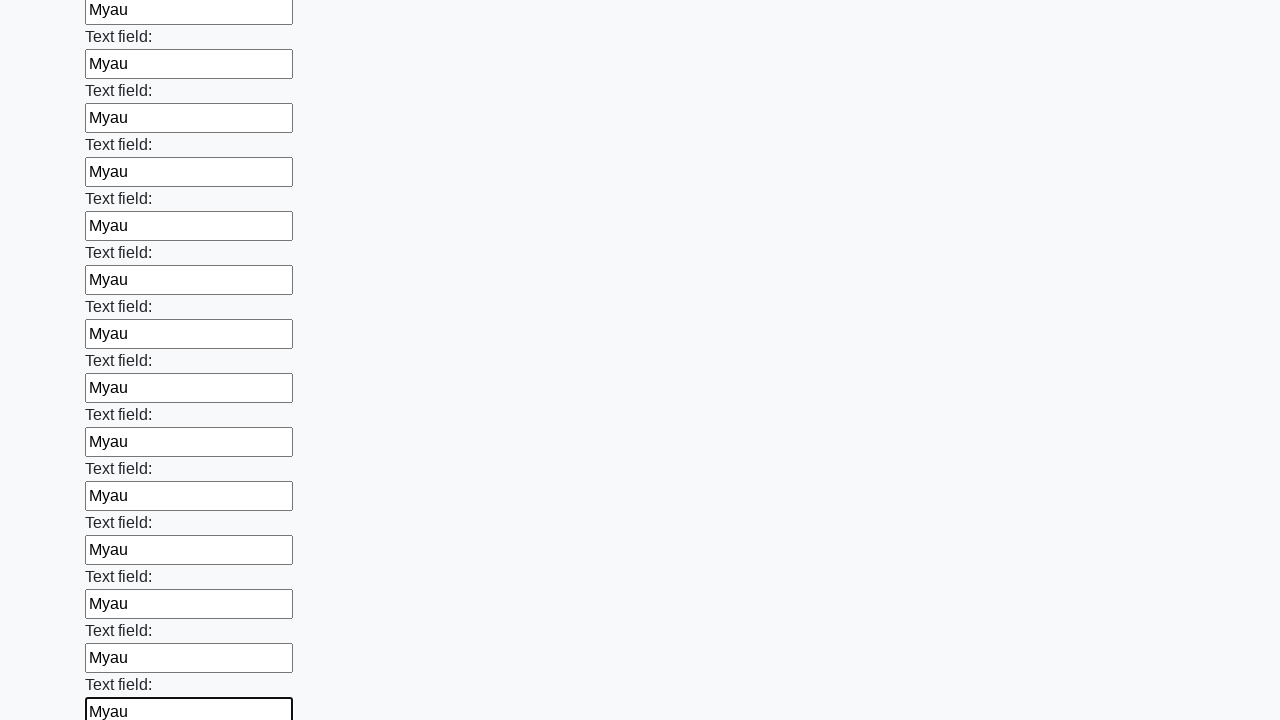

Filled an input field with 'Myau' on input >> nth=46
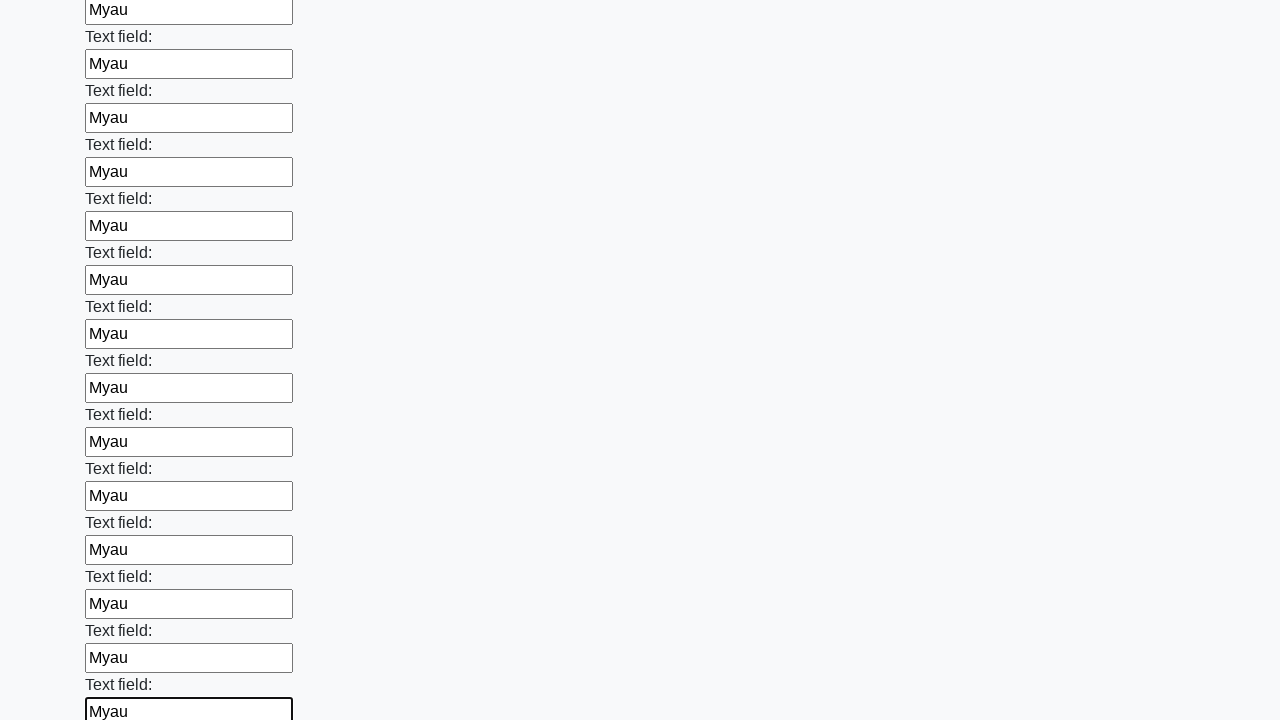

Filled an input field with 'Myau' on input >> nth=47
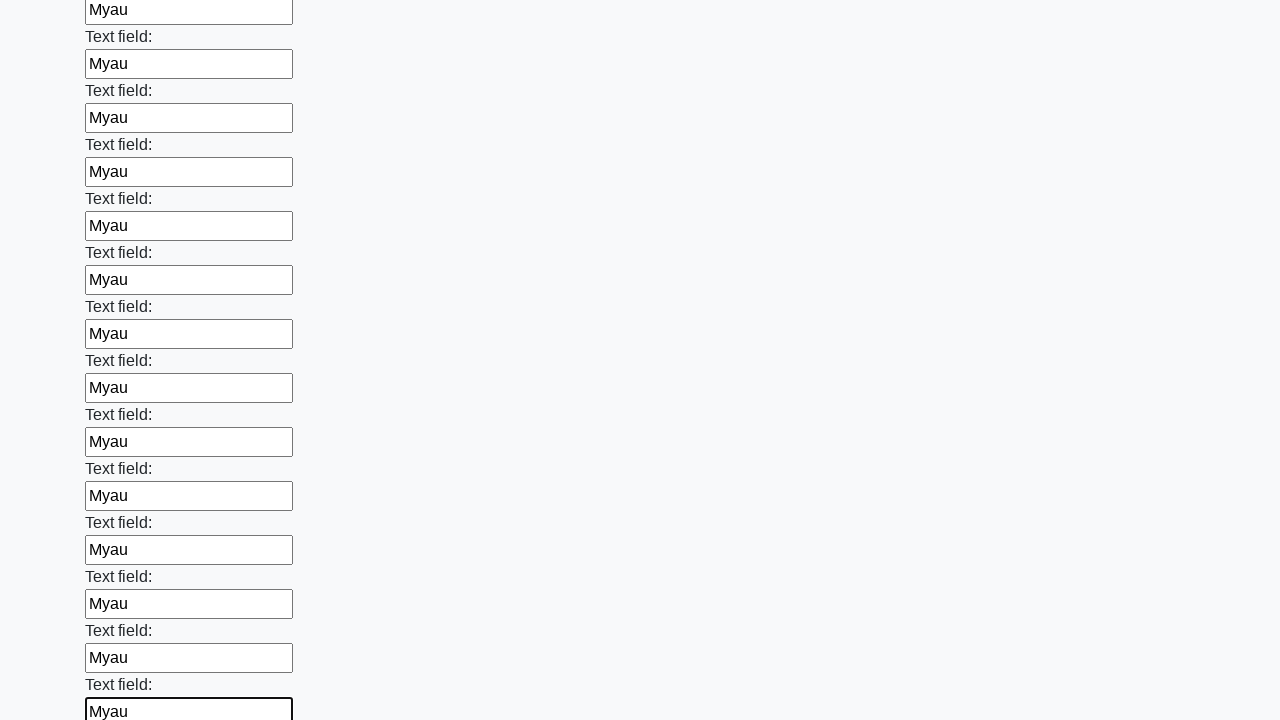

Filled an input field with 'Myau' on input >> nth=48
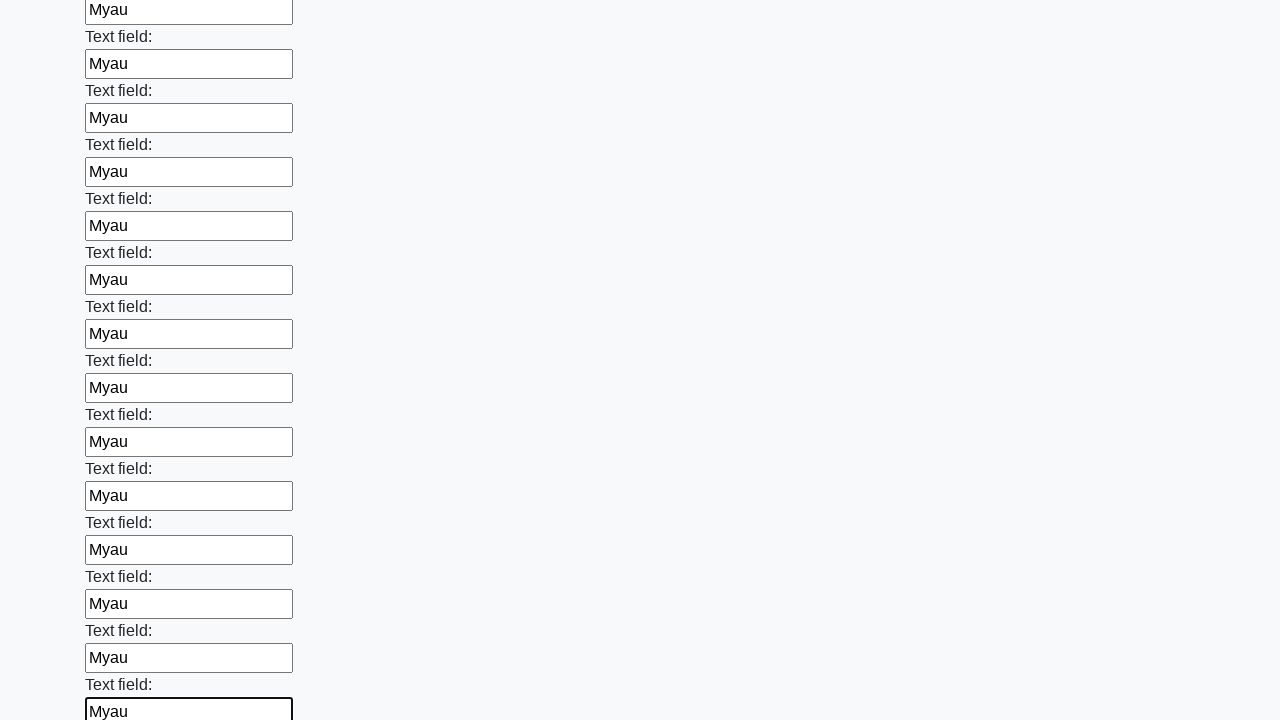

Filled an input field with 'Myau' on input >> nth=49
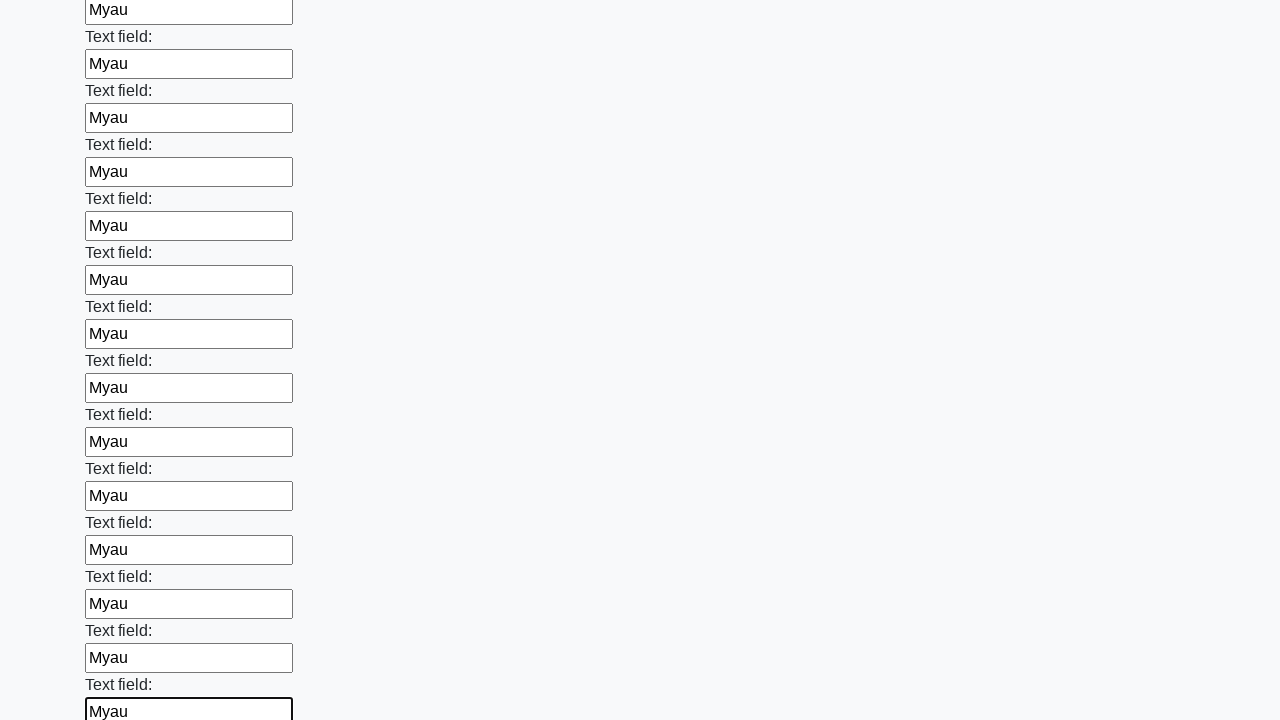

Filled an input field with 'Myau' on input >> nth=50
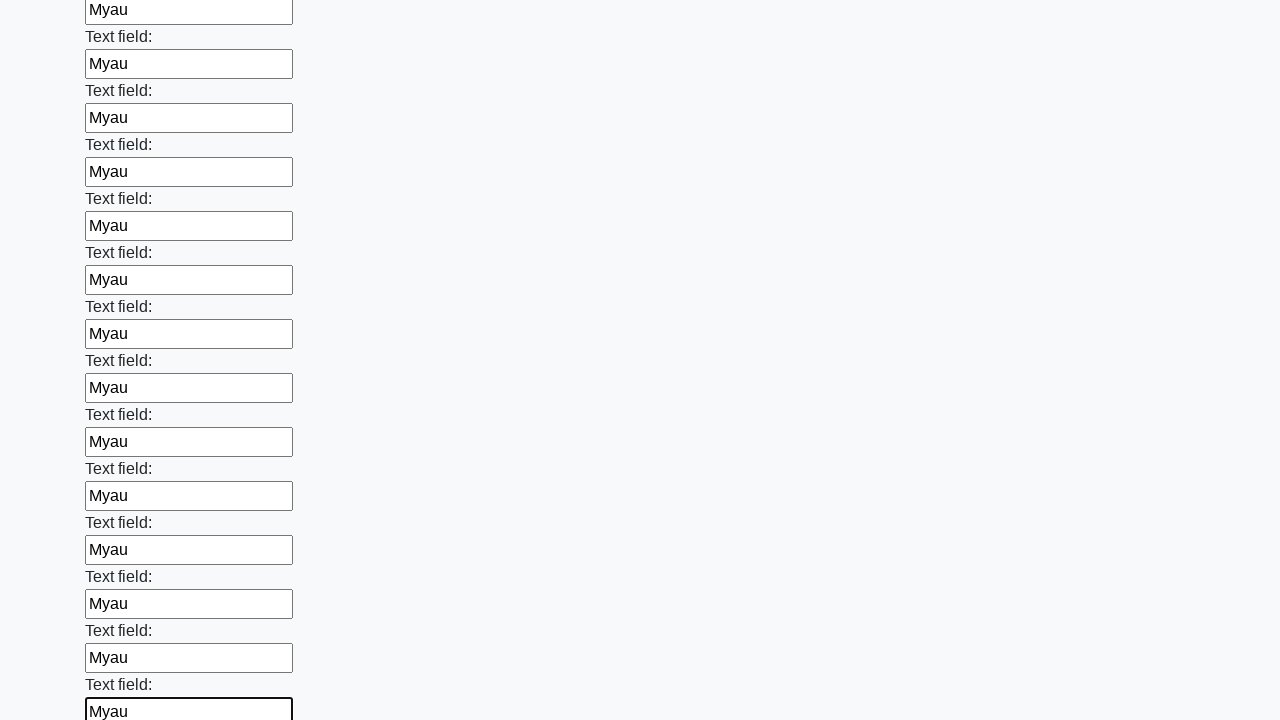

Filled an input field with 'Myau' on input >> nth=51
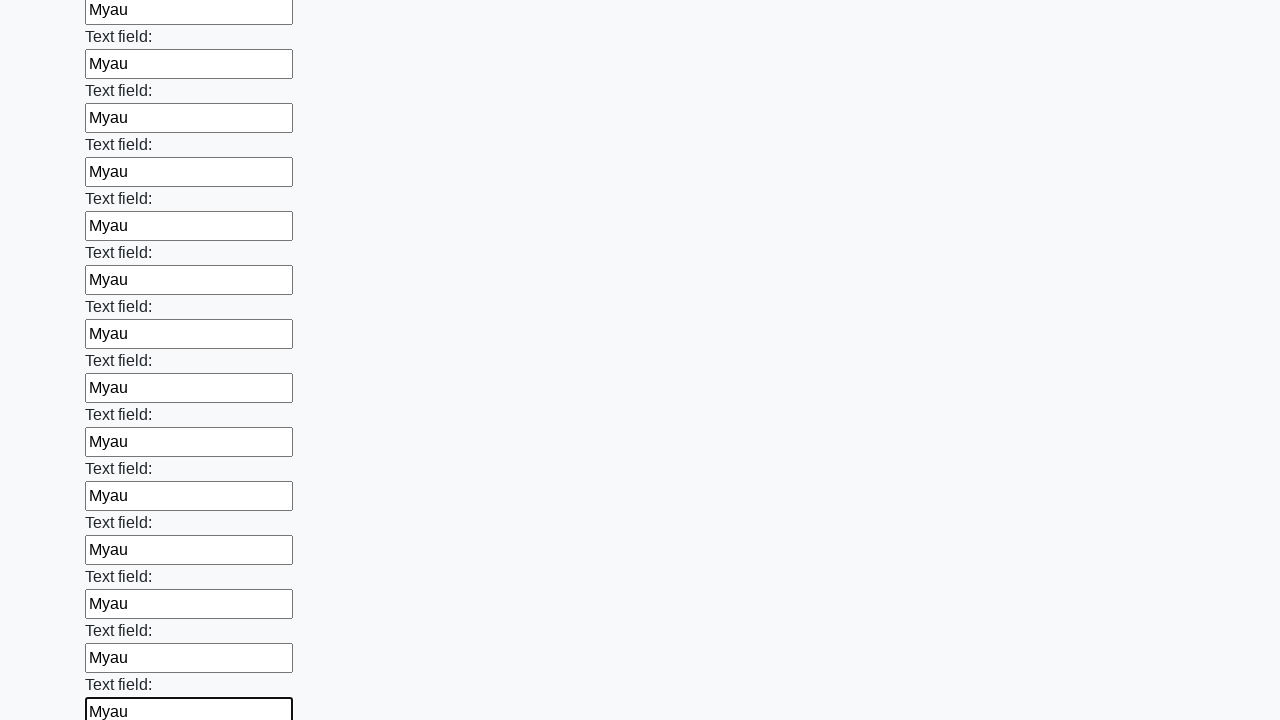

Filled an input field with 'Myau' on input >> nth=52
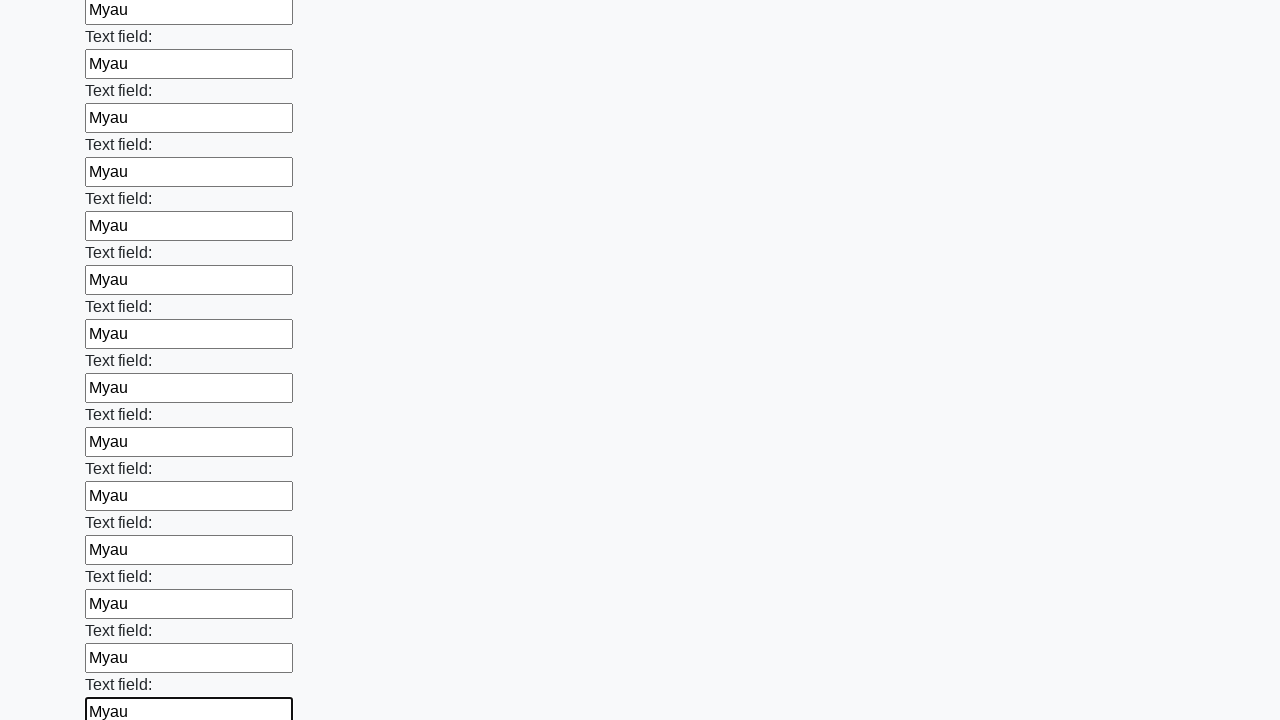

Filled an input field with 'Myau' on input >> nth=53
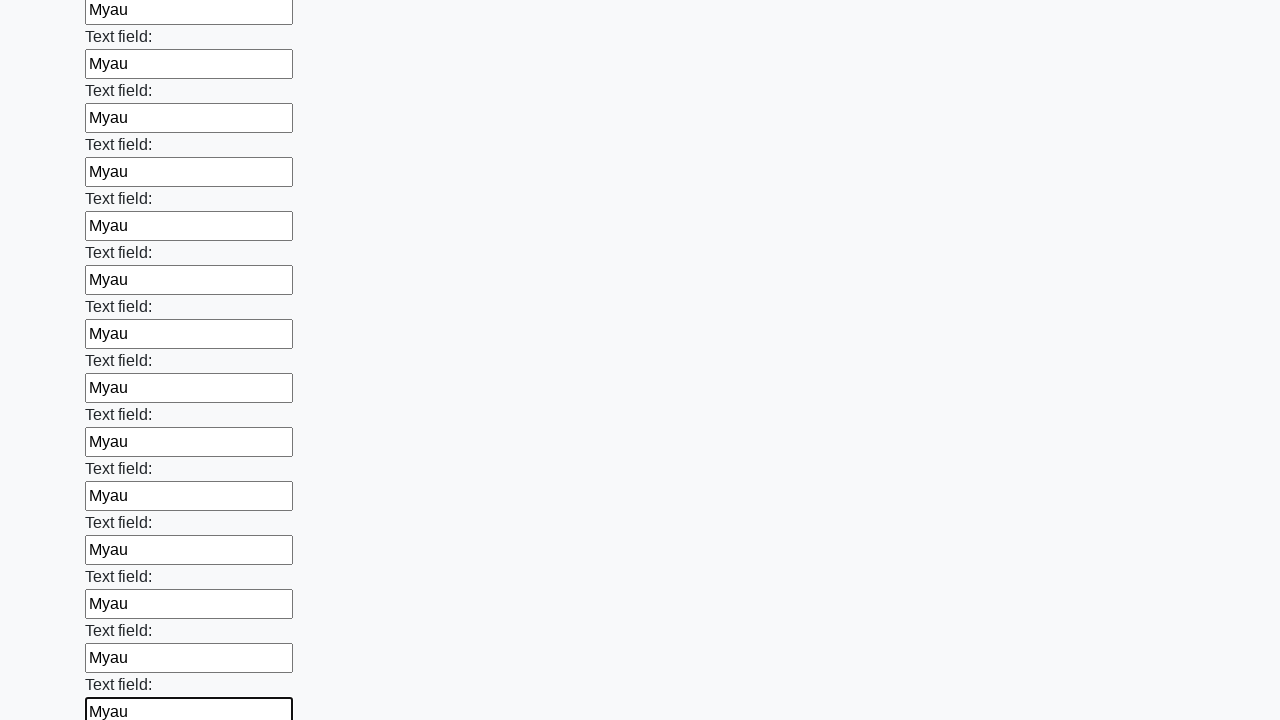

Filled an input field with 'Myau' on input >> nth=54
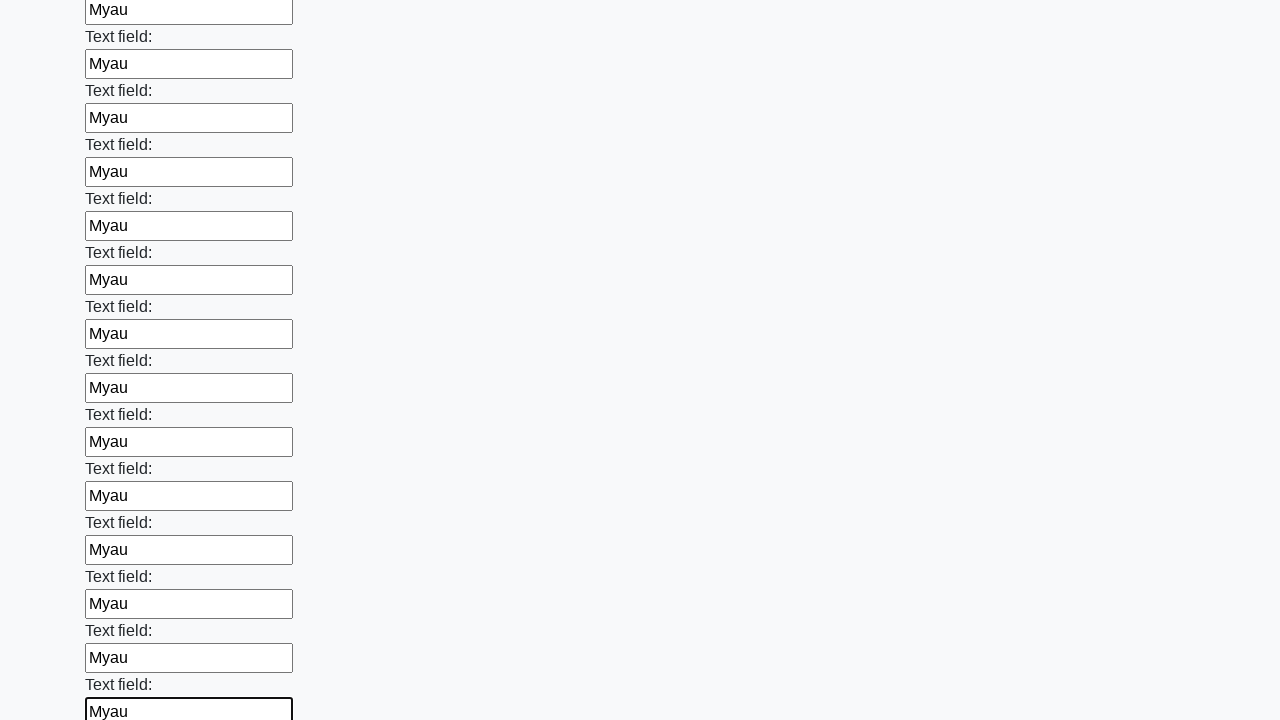

Filled an input field with 'Myau' on input >> nth=55
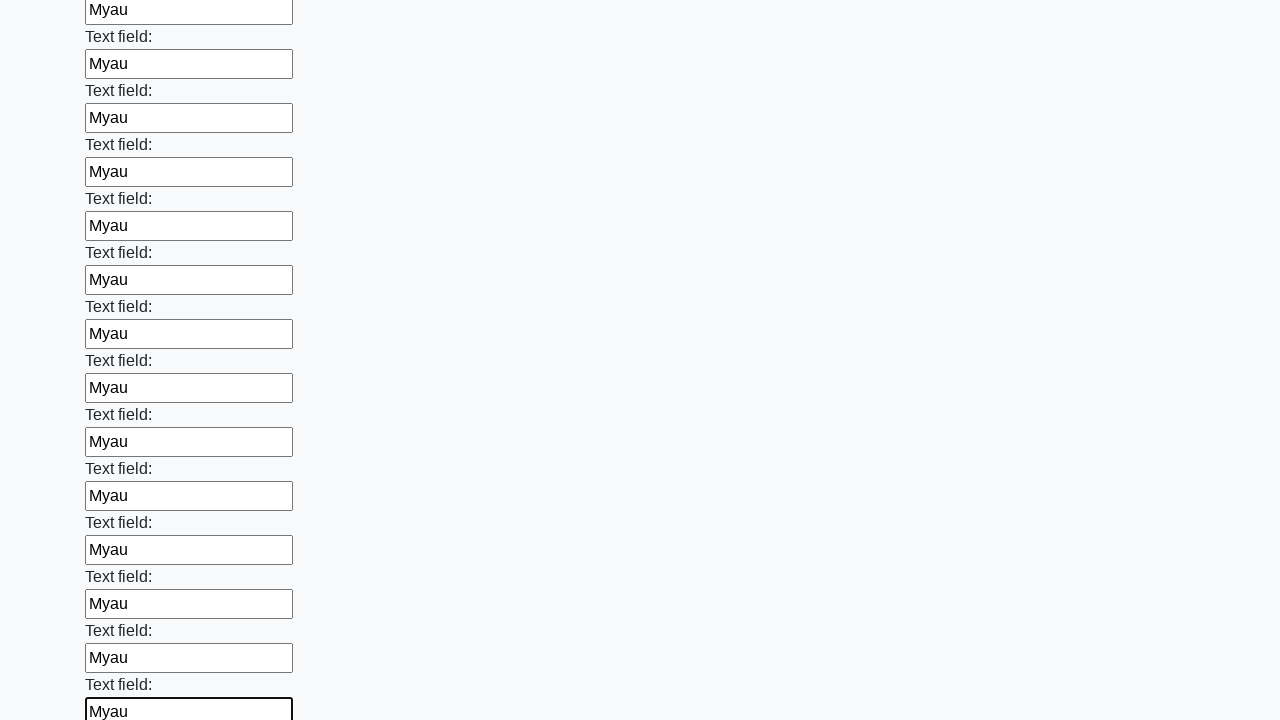

Filled an input field with 'Myau' on input >> nth=56
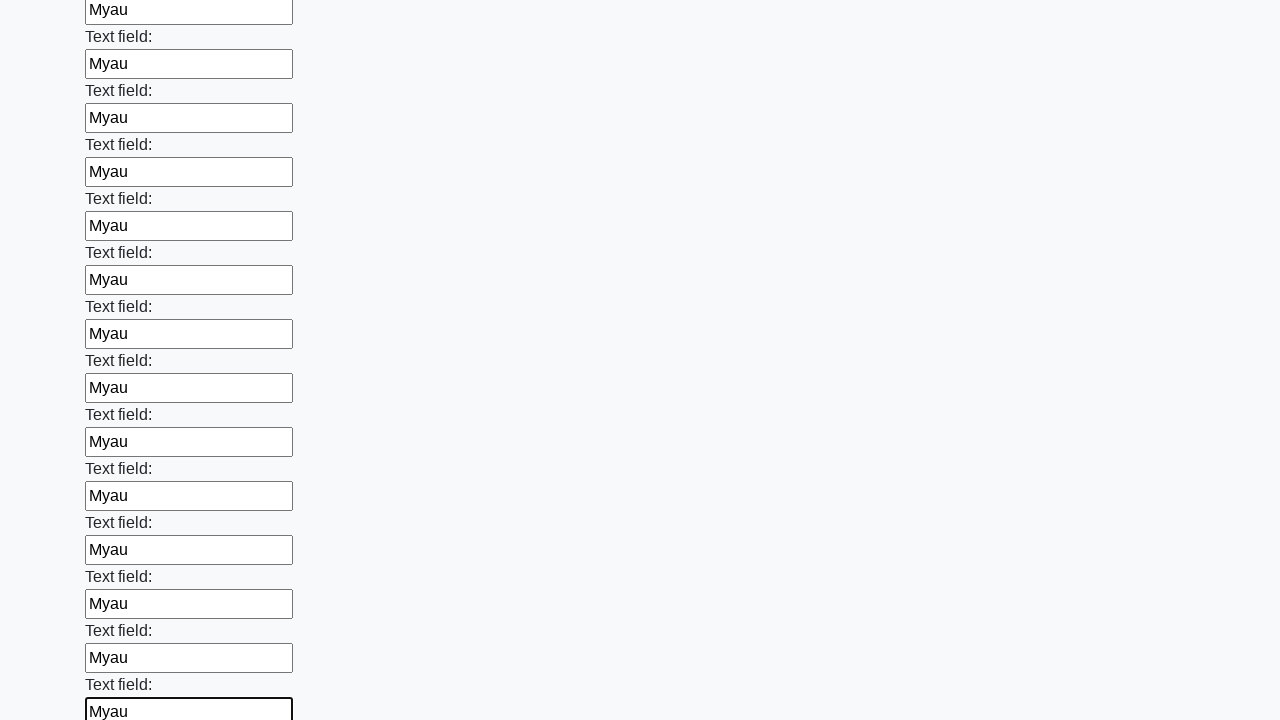

Filled an input field with 'Myau' on input >> nth=57
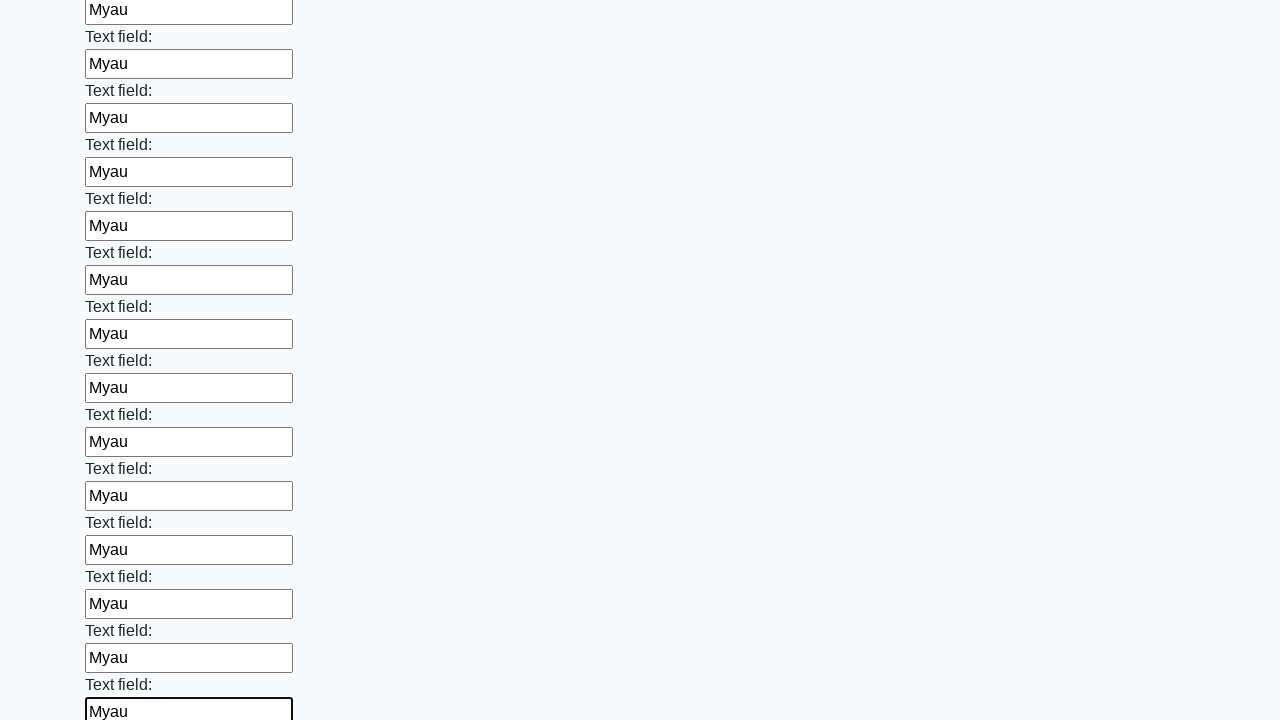

Filled an input field with 'Myau' on input >> nth=58
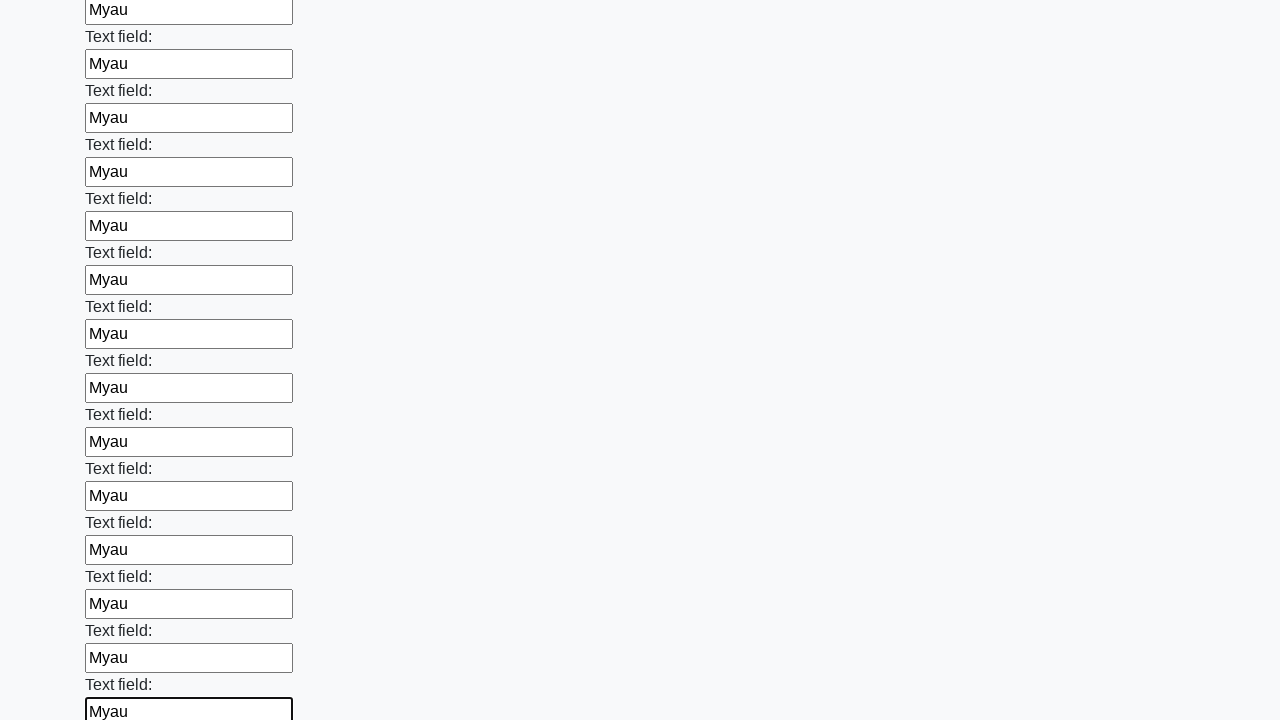

Filled an input field with 'Myau' on input >> nth=59
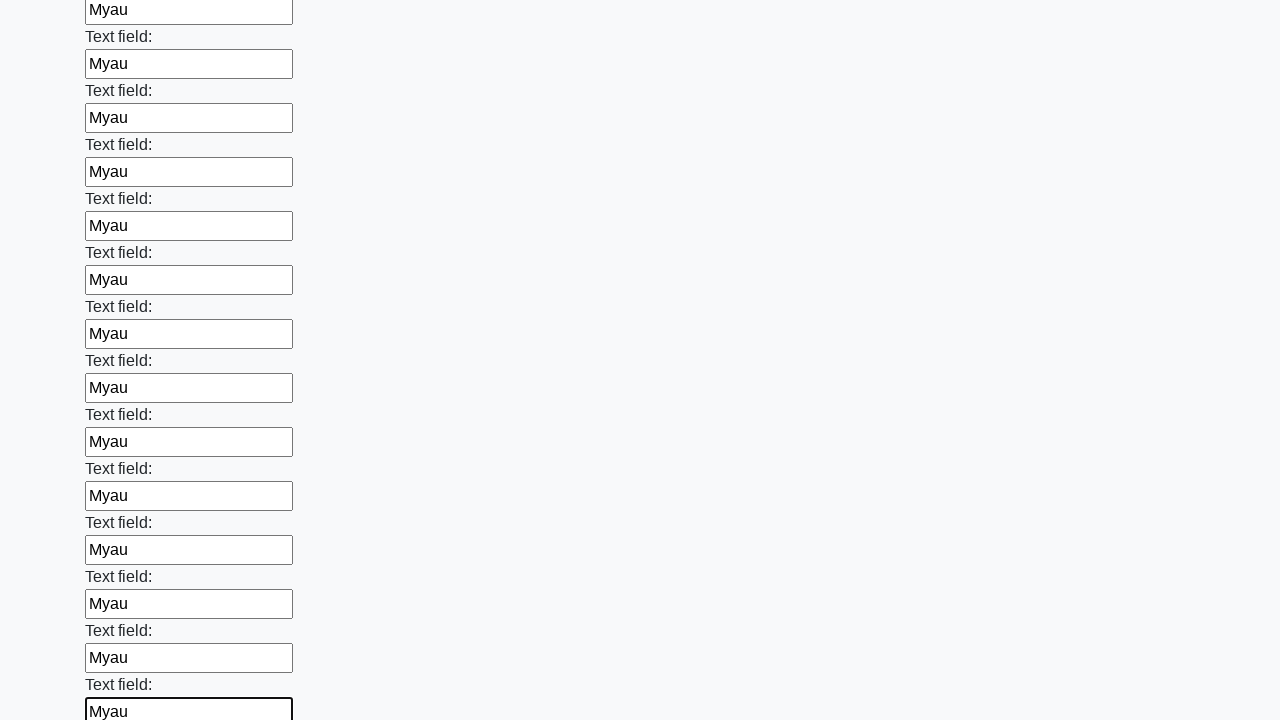

Filled an input field with 'Myau' on input >> nth=60
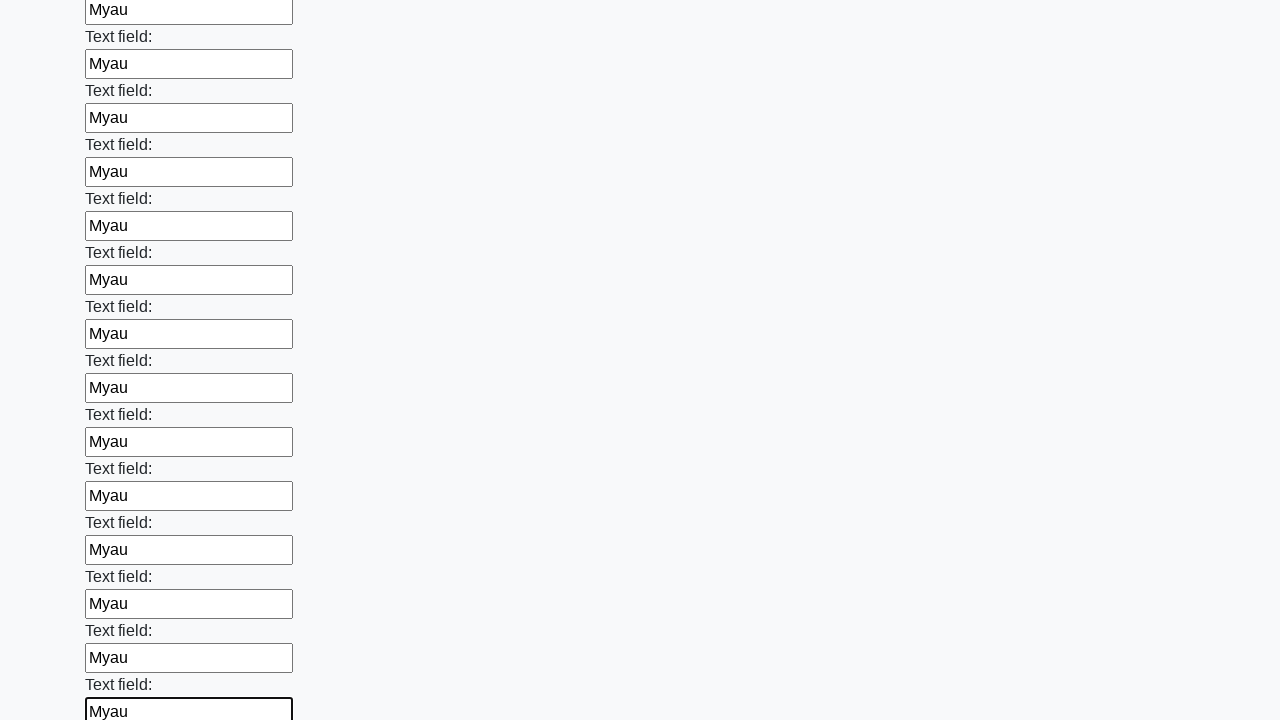

Filled an input field with 'Myau' on input >> nth=61
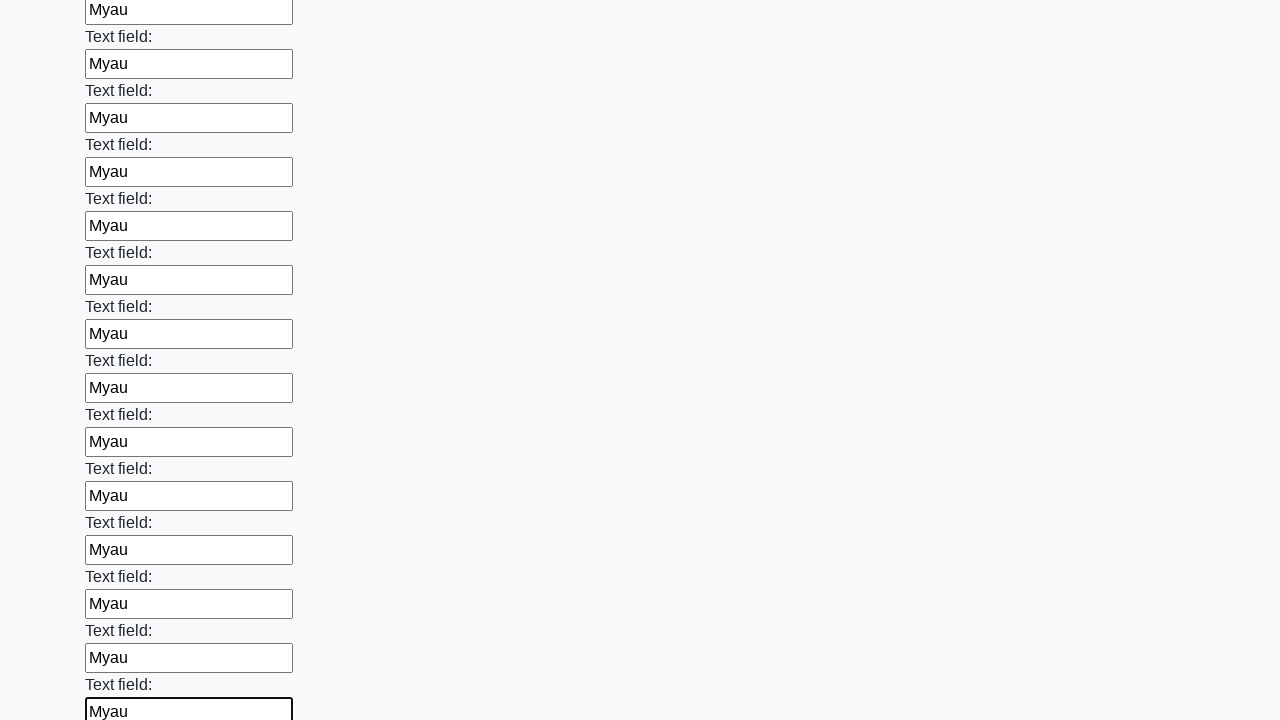

Filled an input field with 'Myau' on input >> nth=62
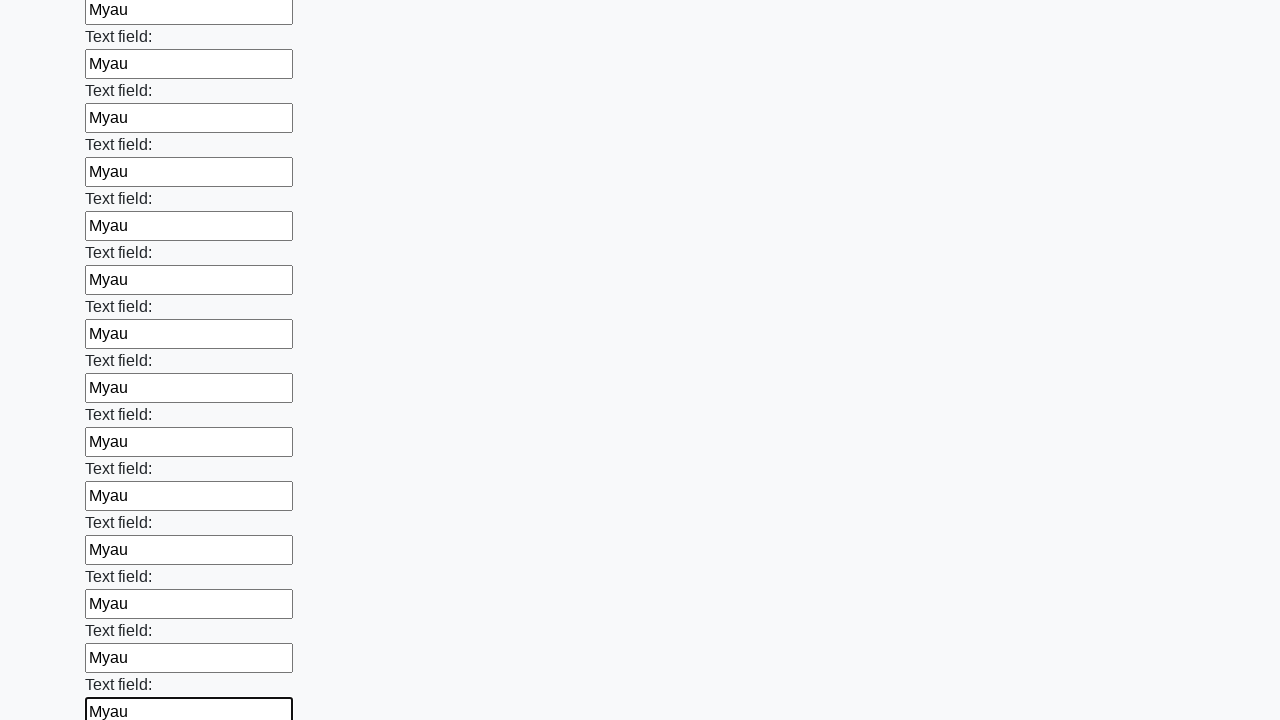

Filled an input field with 'Myau' on input >> nth=63
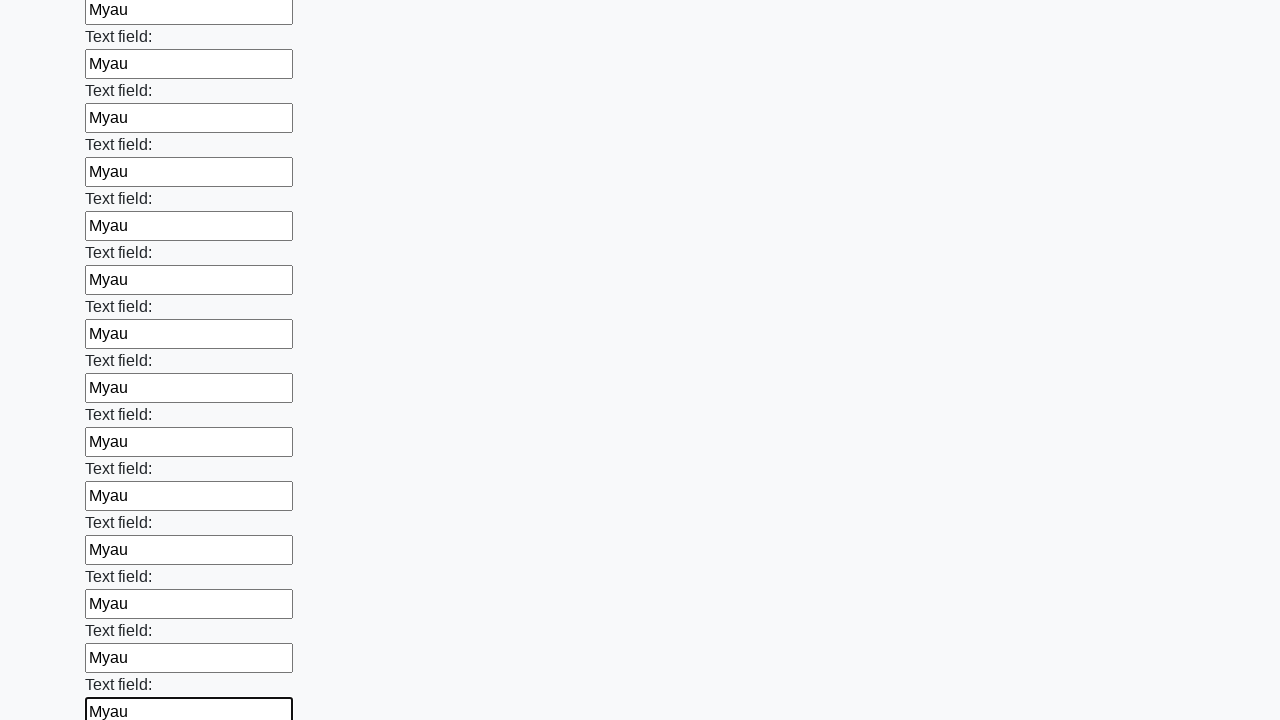

Filled an input field with 'Myau' on input >> nth=64
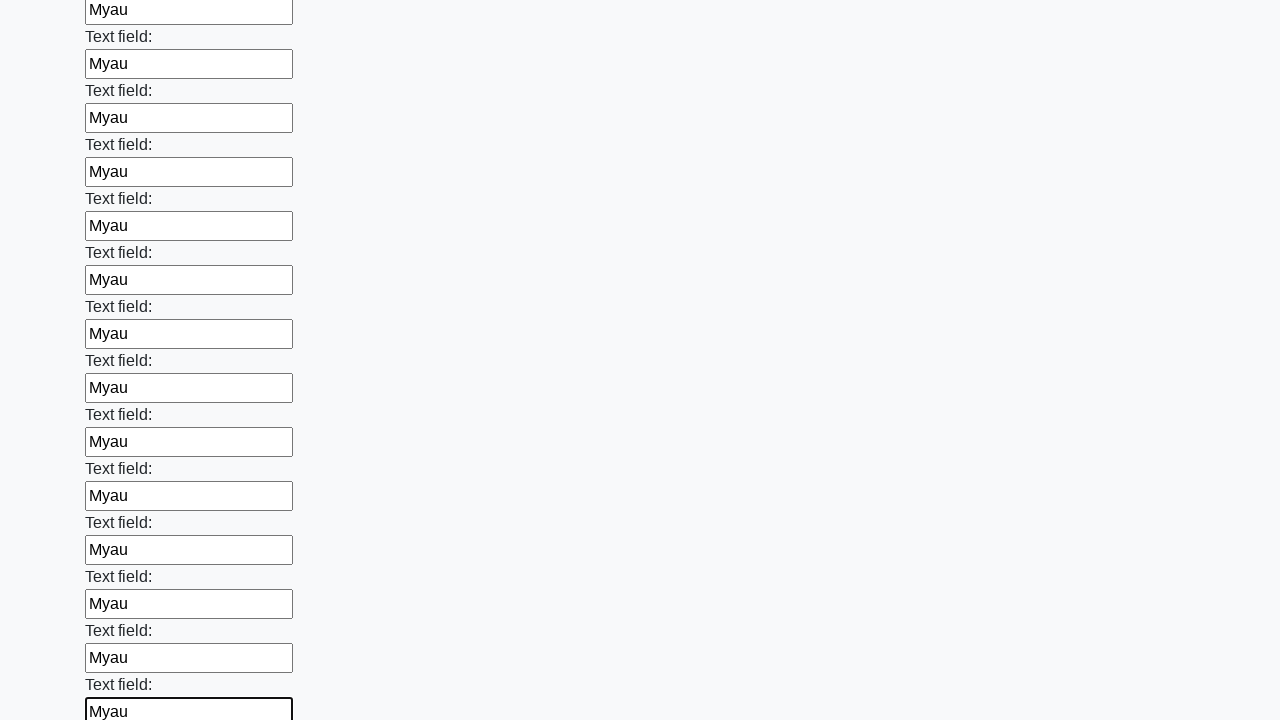

Filled an input field with 'Myau' on input >> nth=65
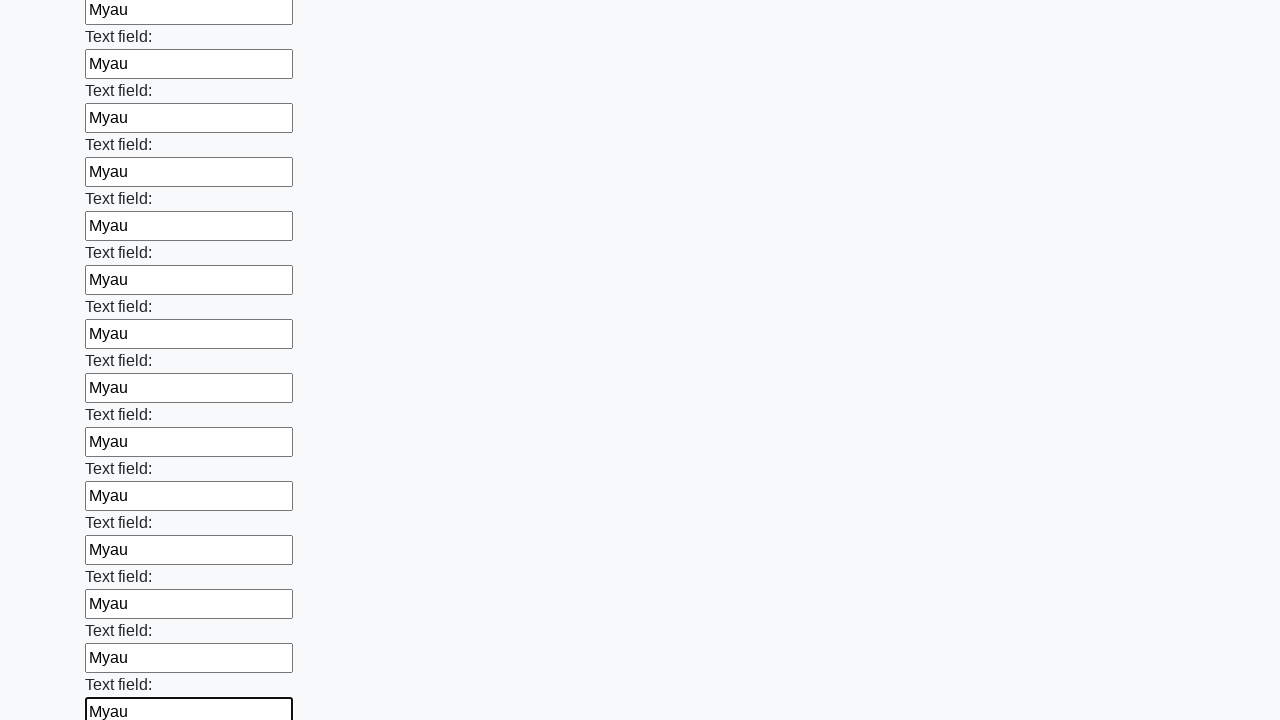

Filled an input field with 'Myau' on input >> nth=66
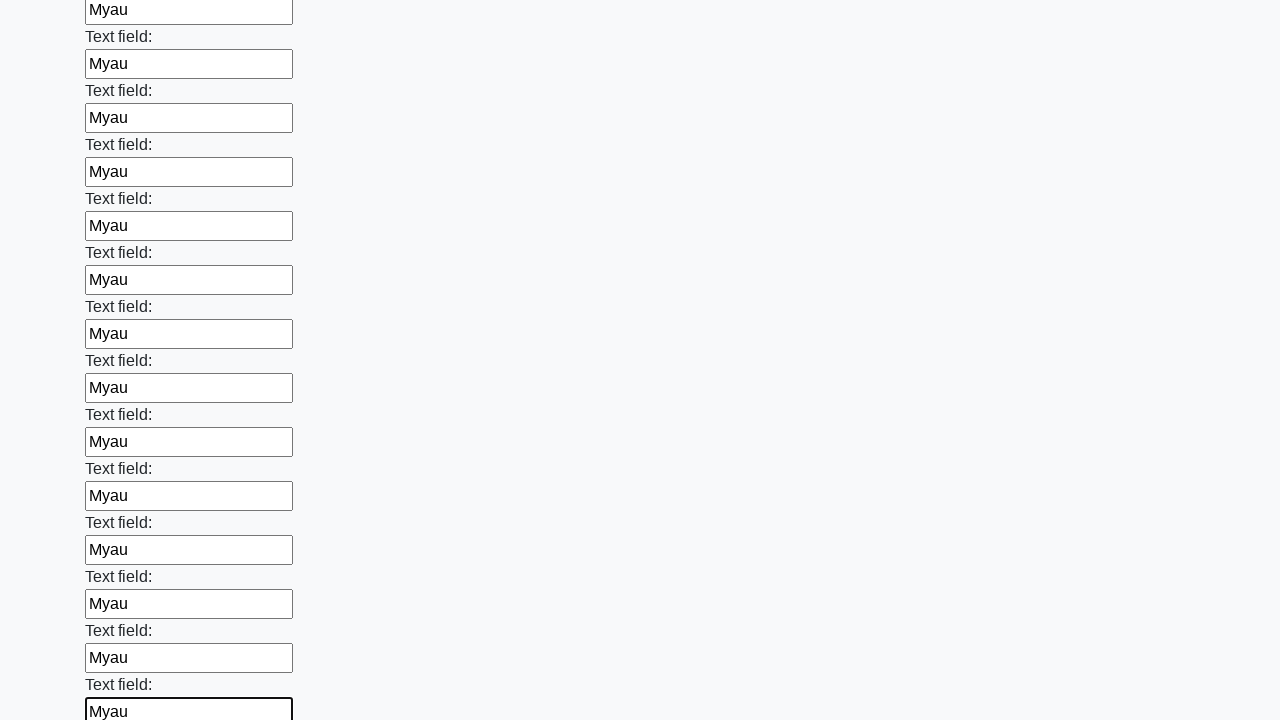

Filled an input field with 'Myau' on input >> nth=67
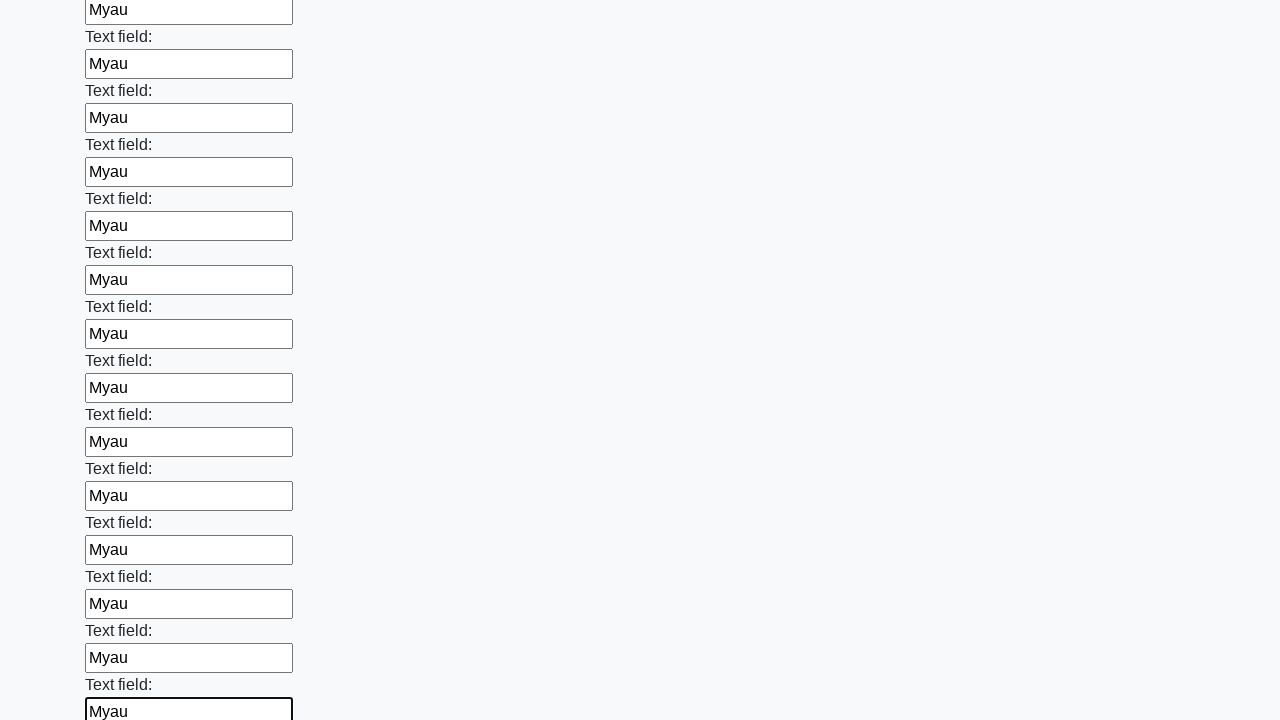

Filled an input field with 'Myau' on input >> nth=68
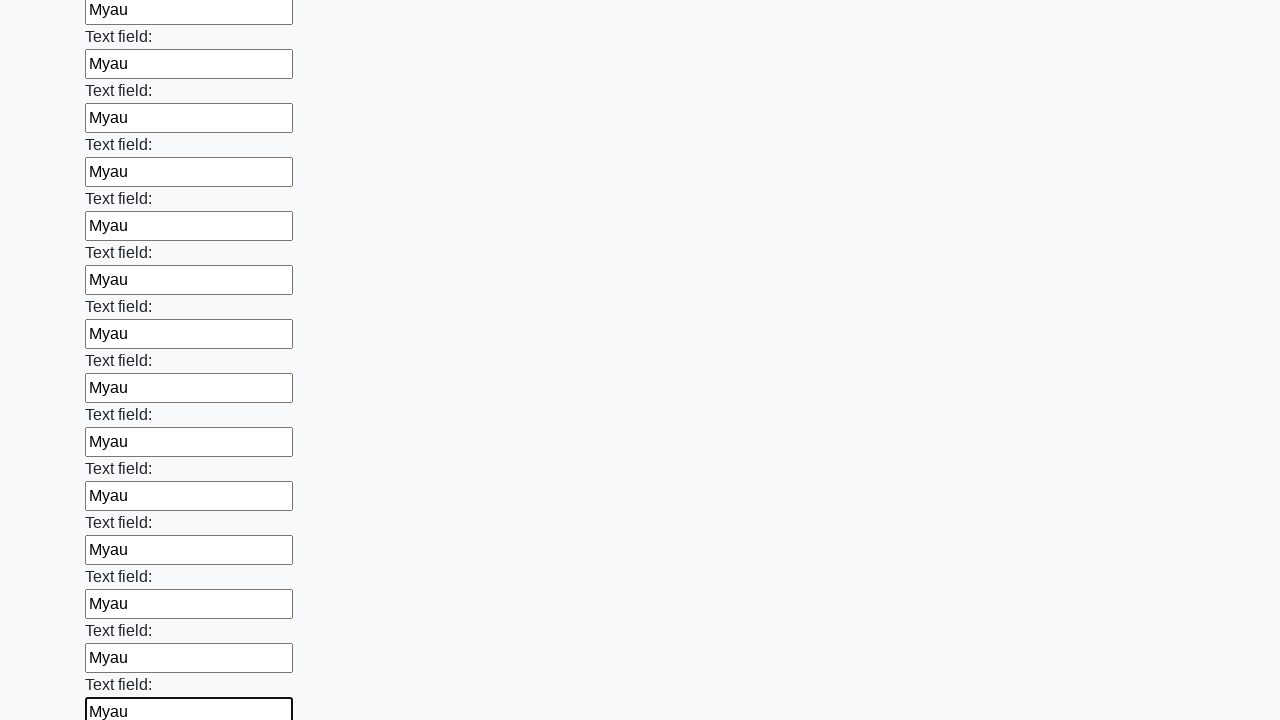

Filled an input field with 'Myau' on input >> nth=69
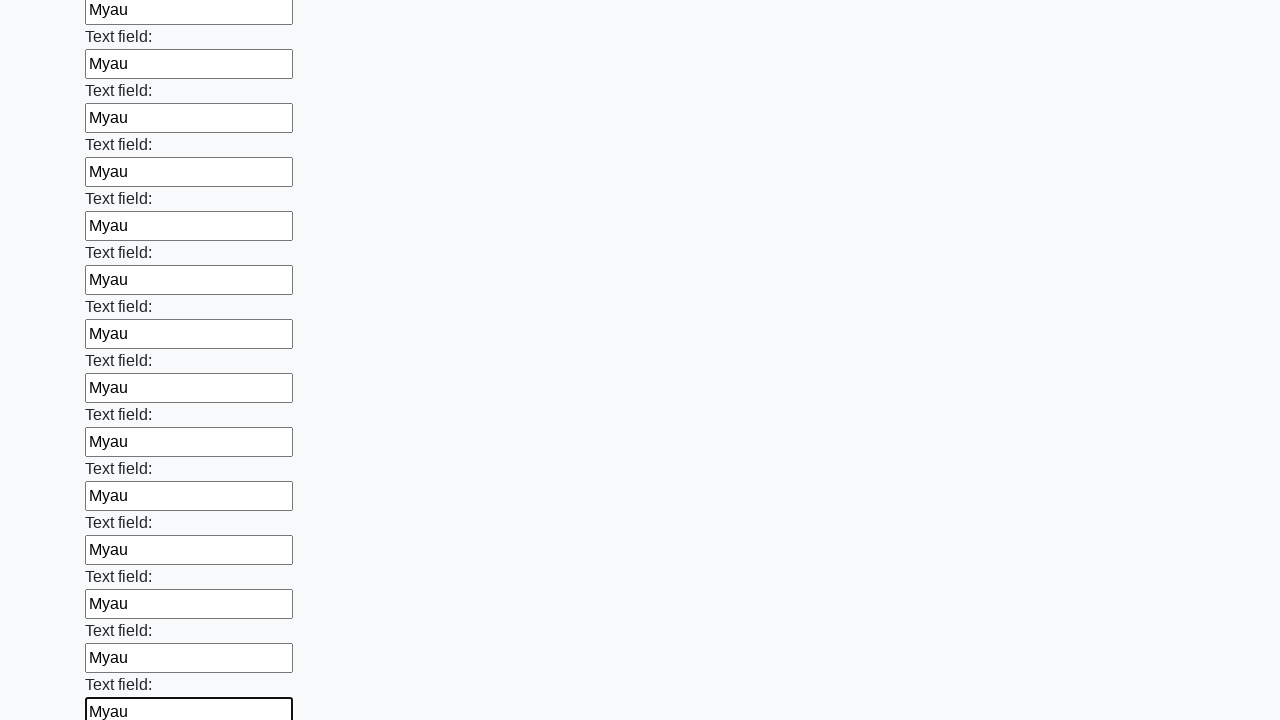

Filled an input field with 'Myau' on input >> nth=70
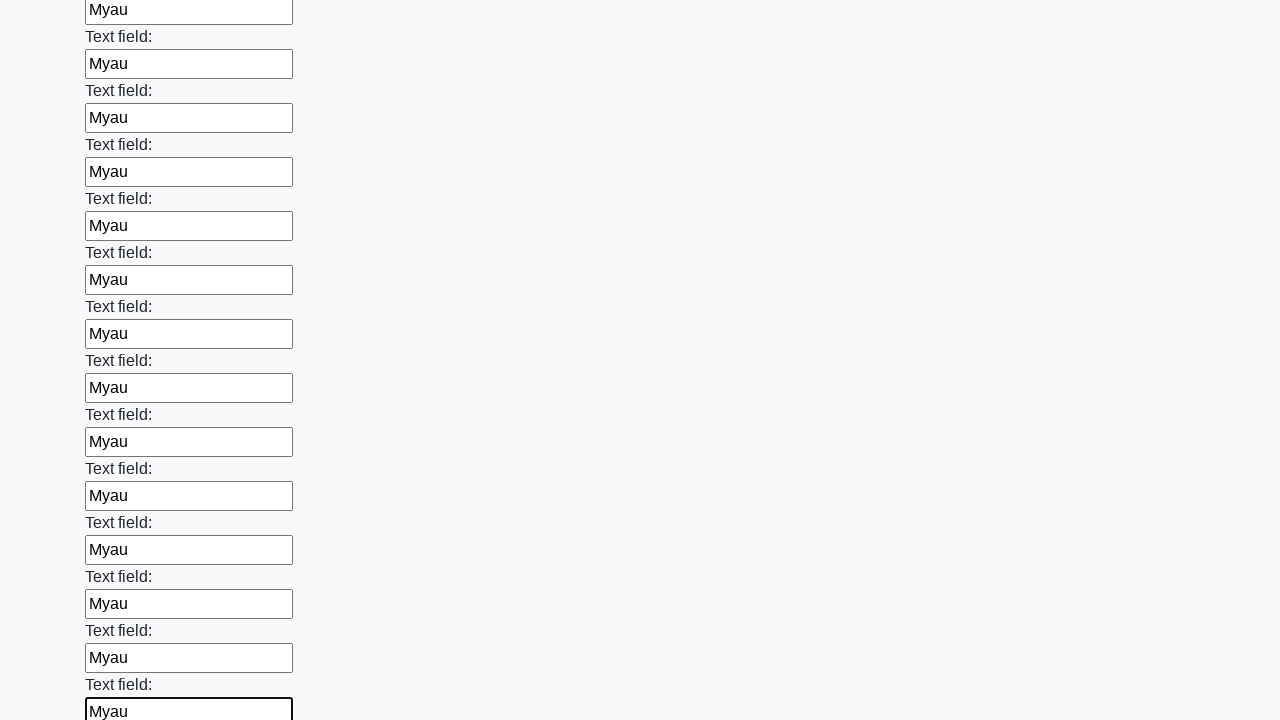

Filled an input field with 'Myau' on input >> nth=71
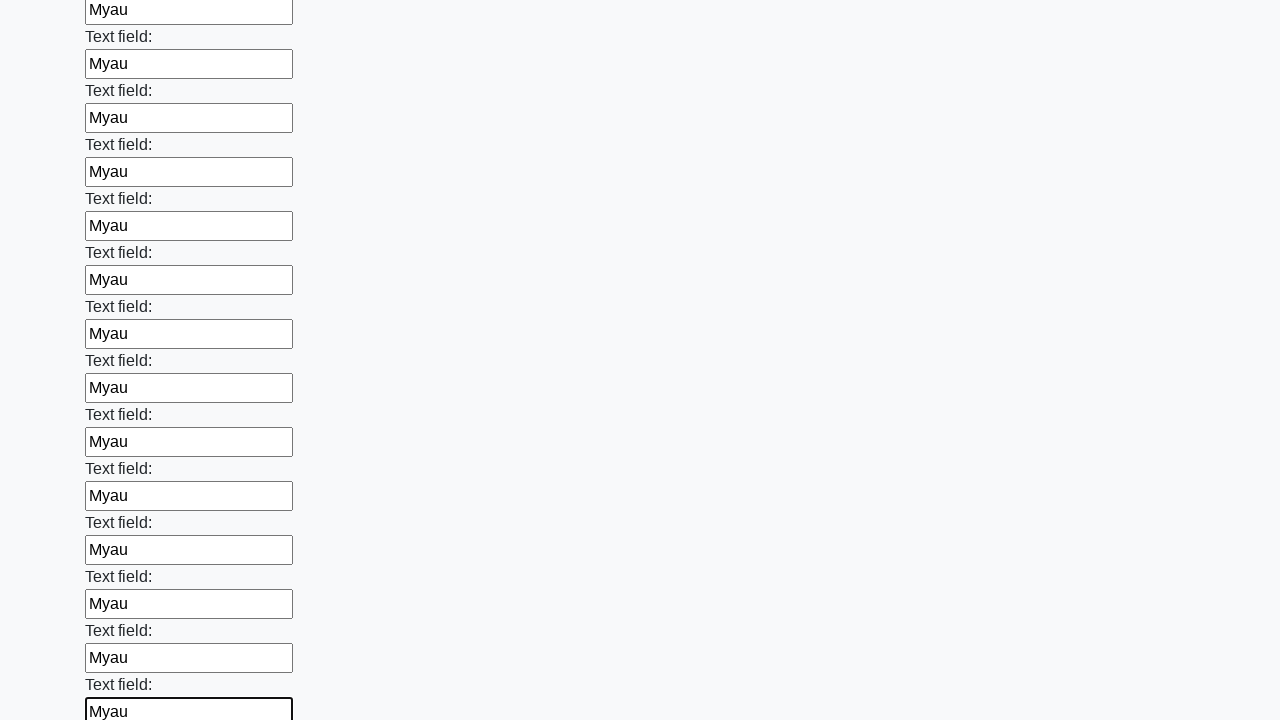

Filled an input field with 'Myau' on input >> nth=72
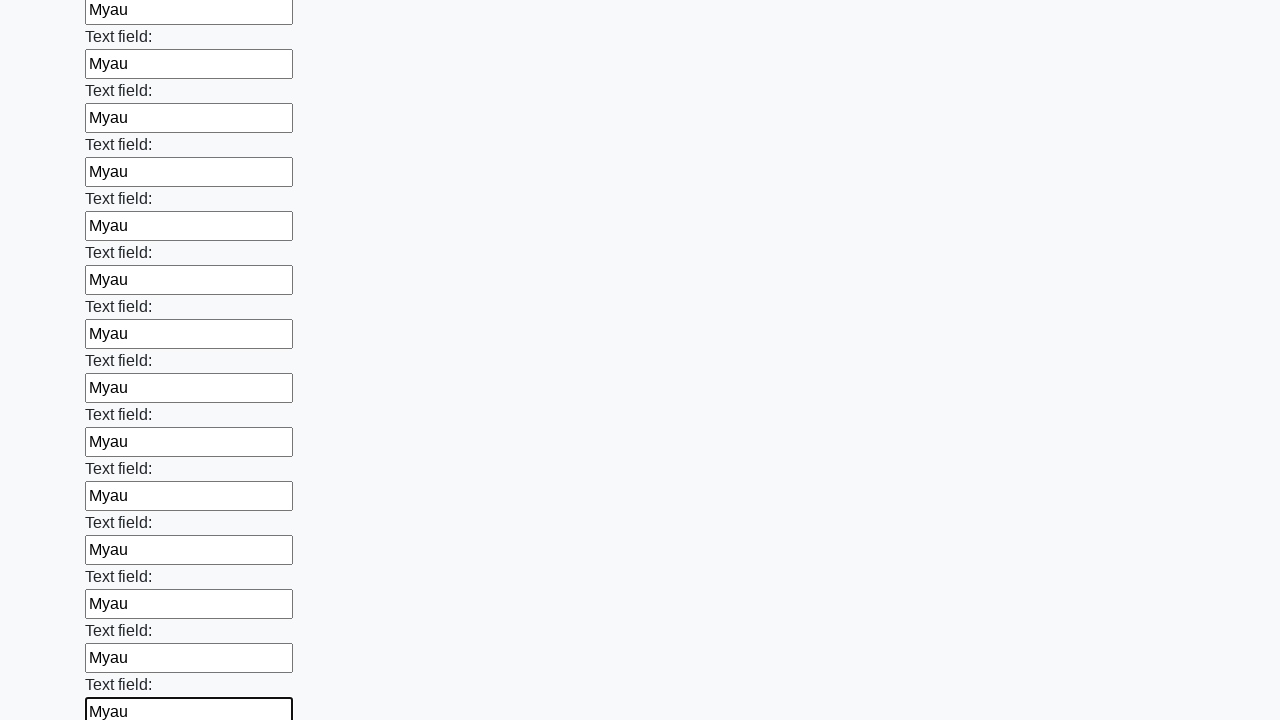

Filled an input field with 'Myau' on input >> nth=73
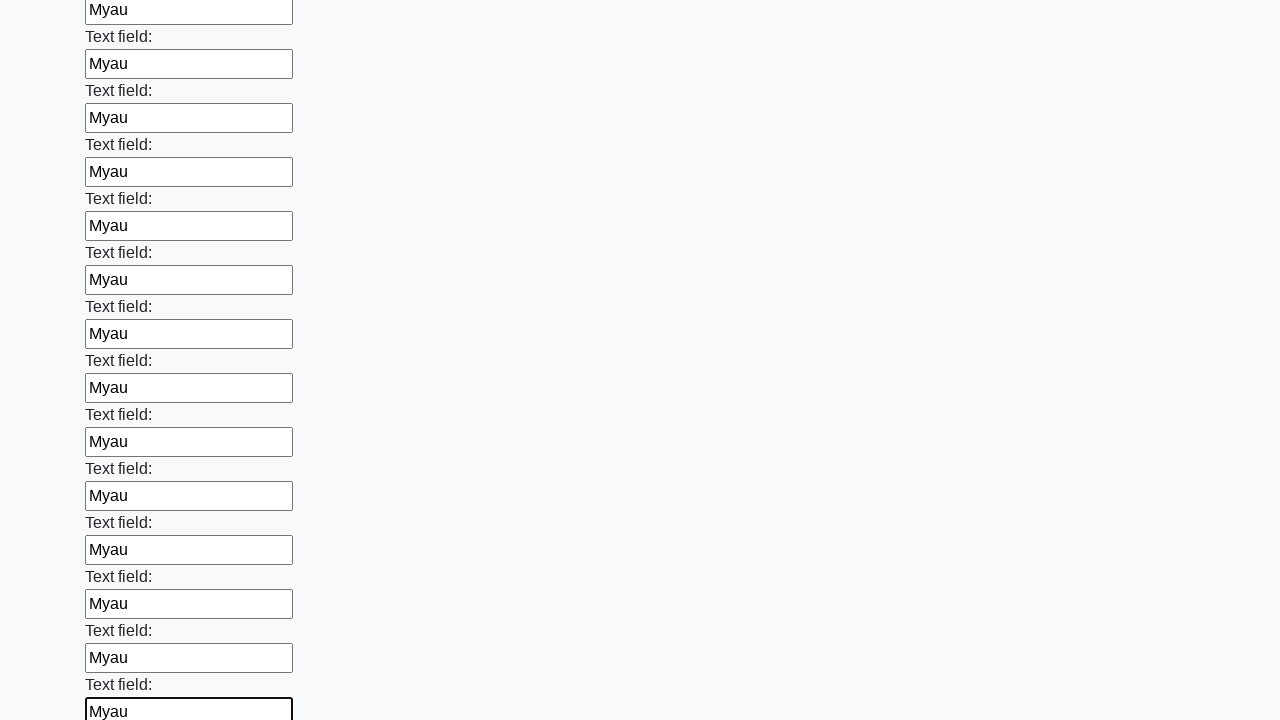

Filled an input field with 'Myau' on input >> nth=74
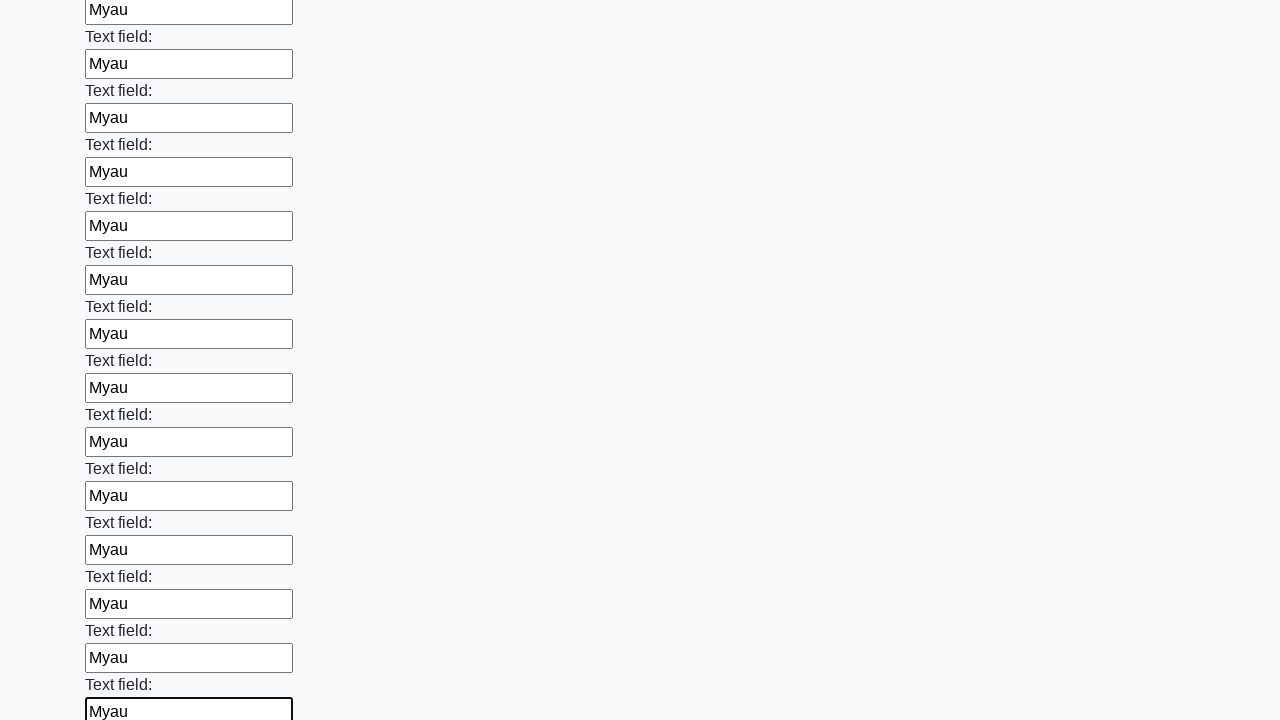

Filled an input field with 'Myau' on input >> nth=75
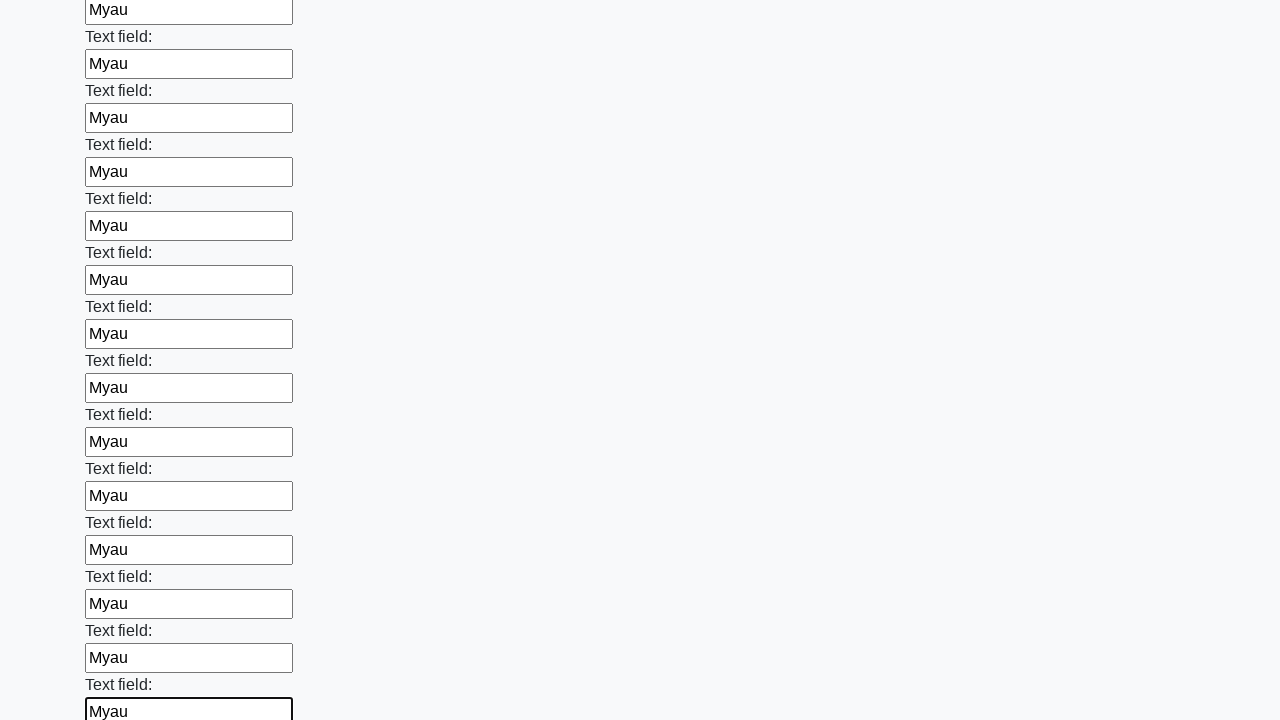

Filled an input field with 'Myau' on input >> nth=76
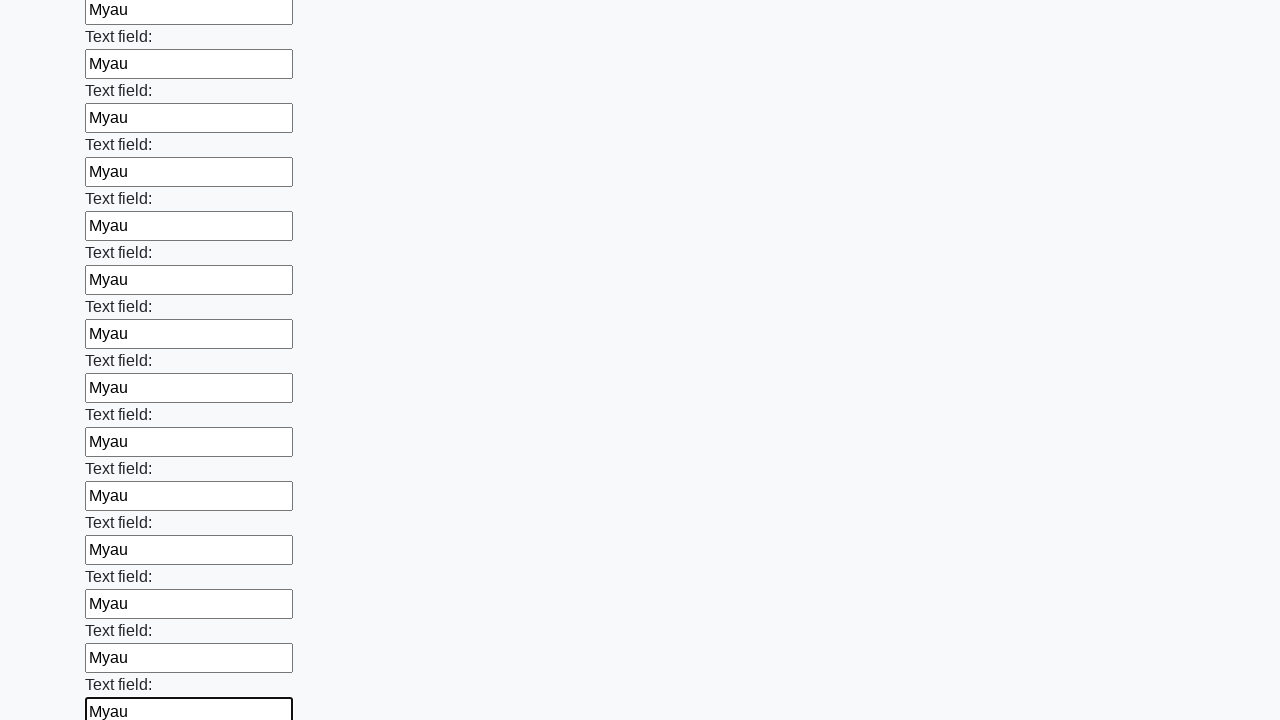

Filled an input field with 'Myau' on input >> nth=77
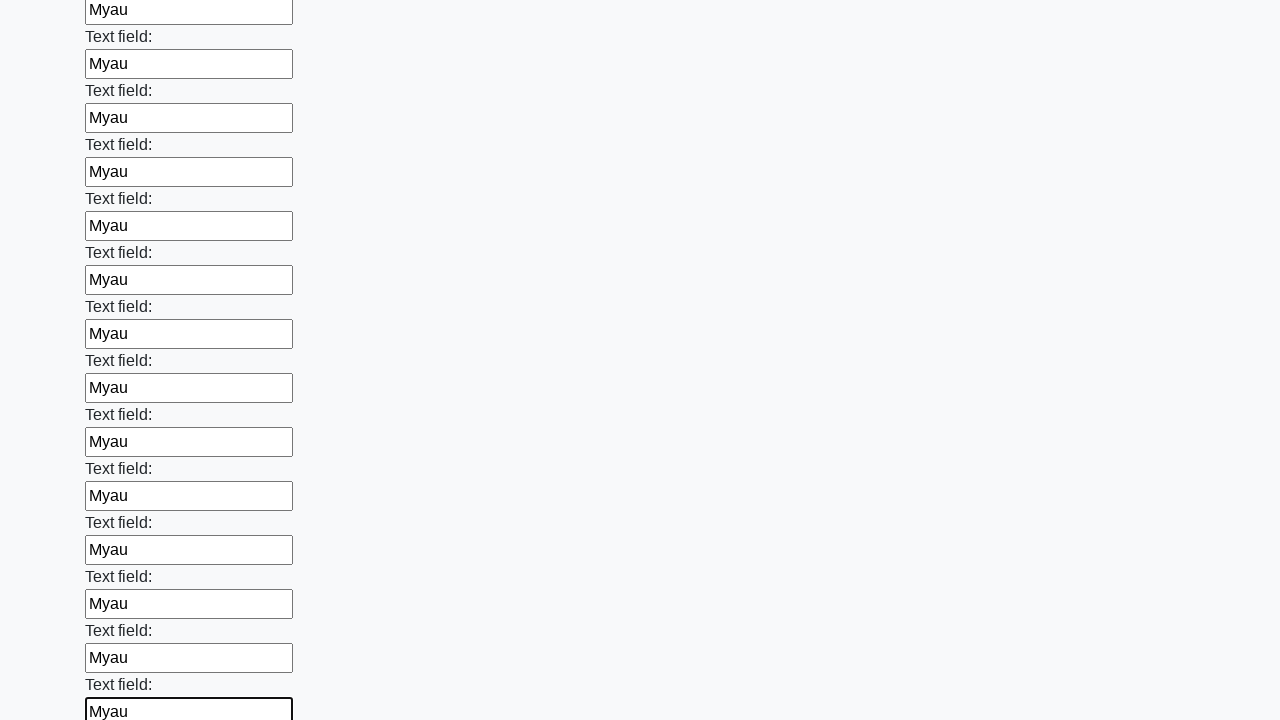

Filled an input field with 'Myau' on input >> nth=78
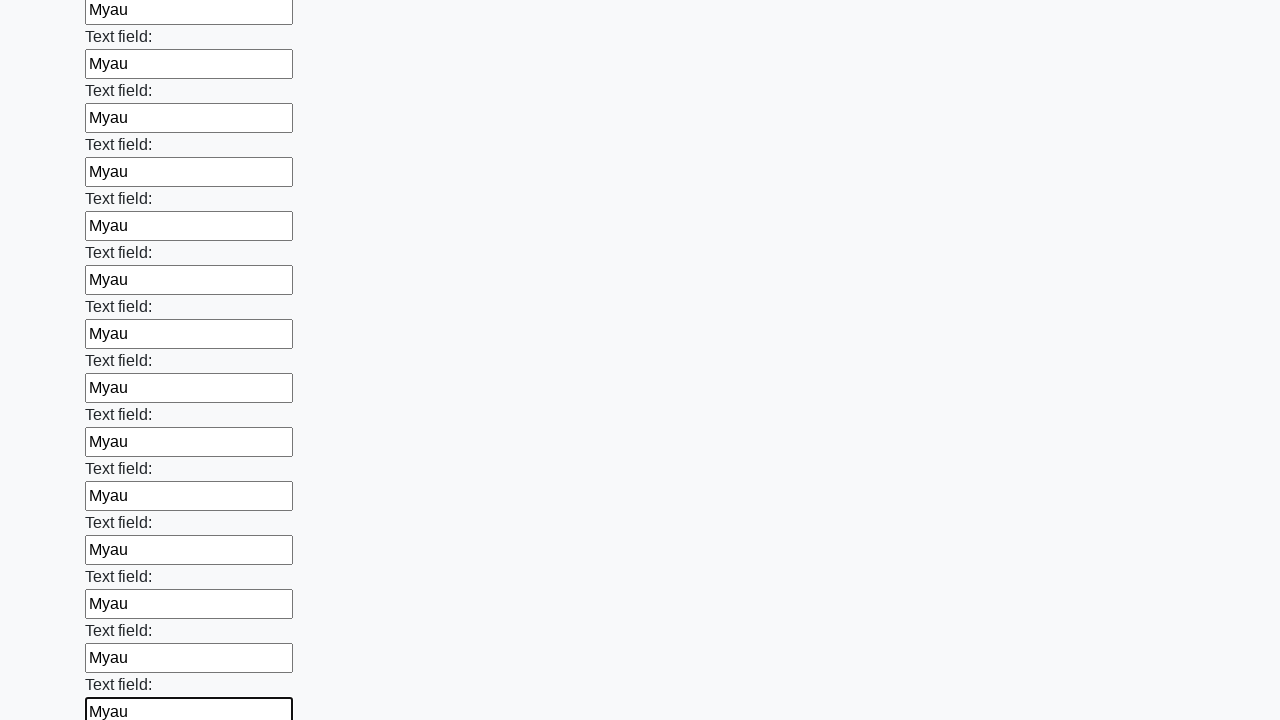

Filled an input field with 'Myau' on input >> nth=79
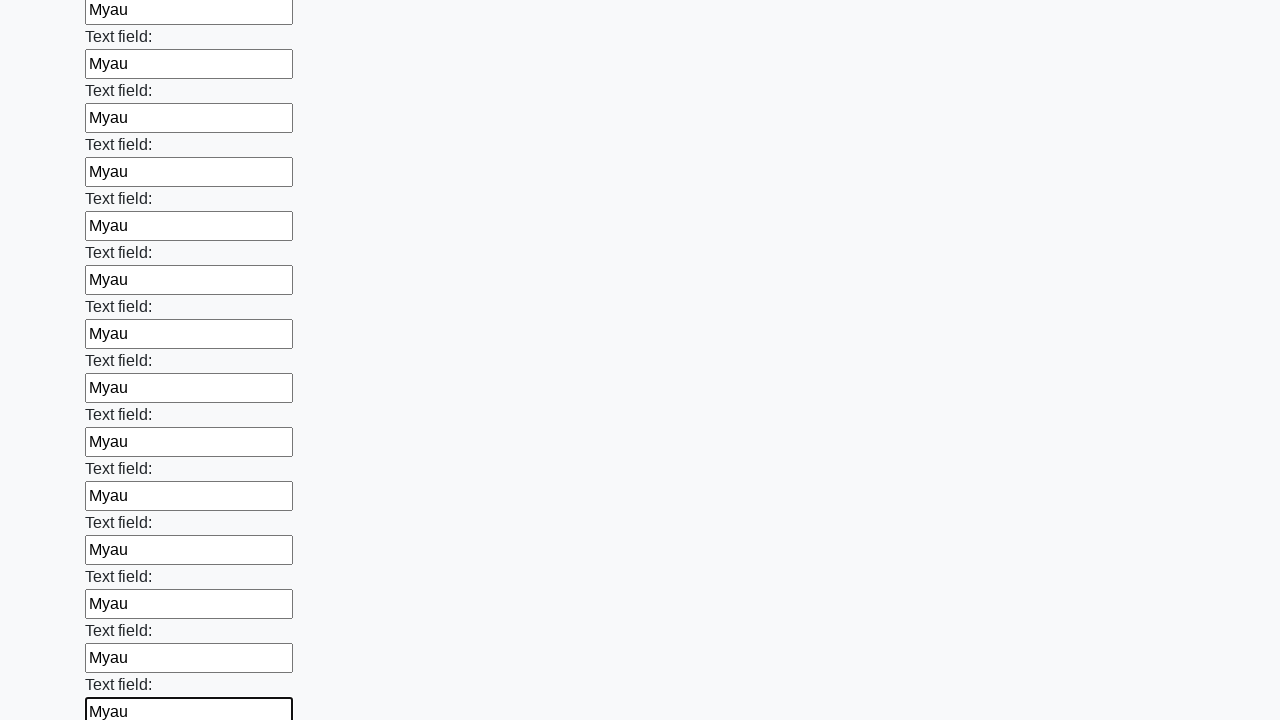

Filled an input field with 'Myau' on input >> nth=80
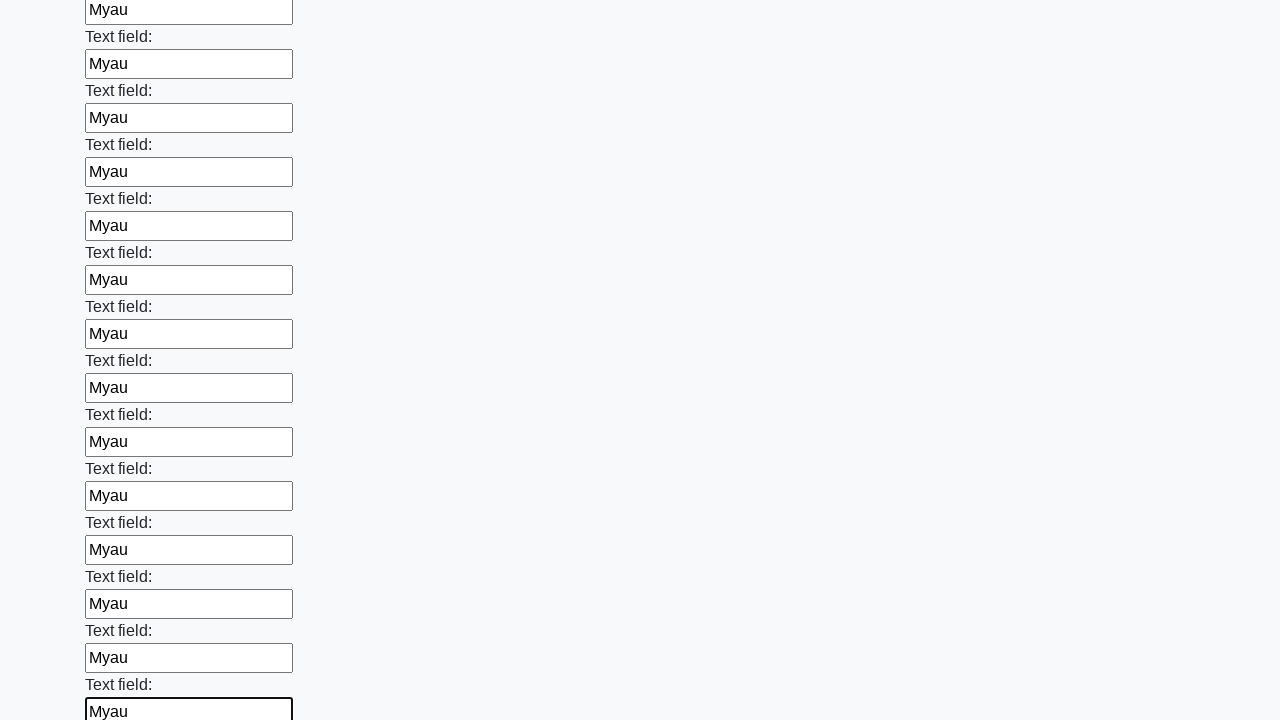

Filled an input field with 'Myau' on input >> nth=81
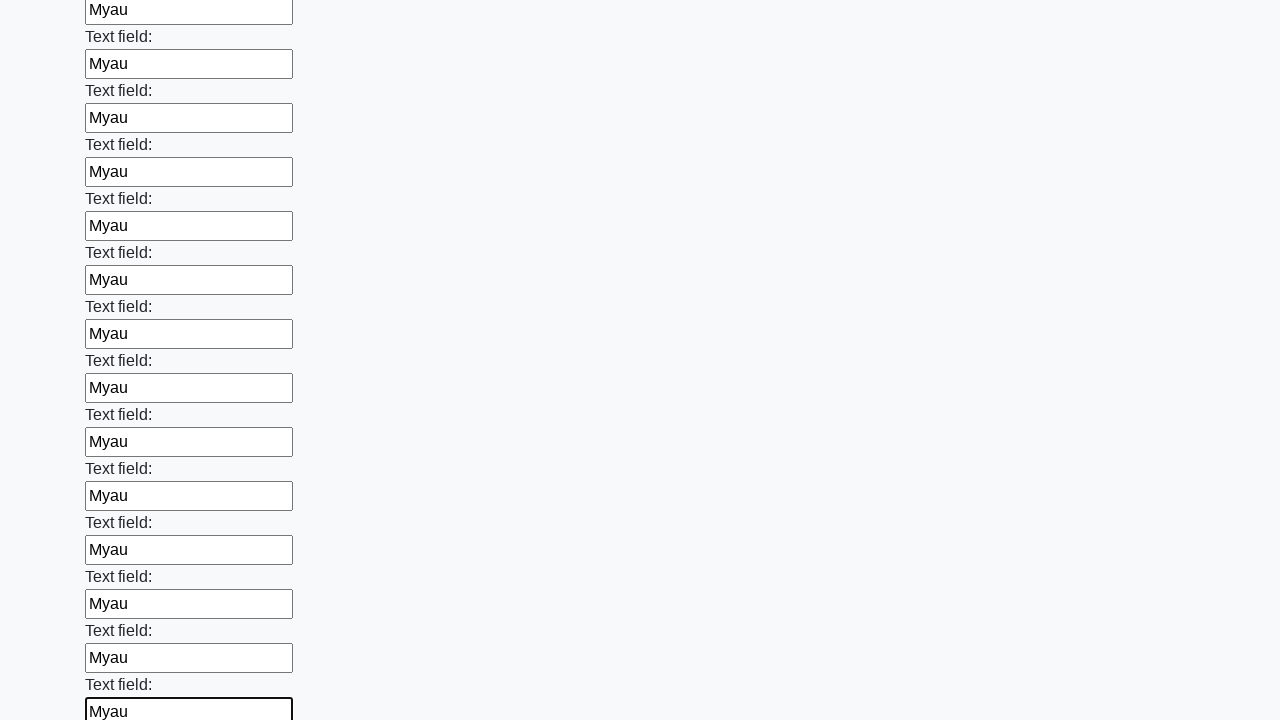

Filled an input field with 'Myau' on input >> nth=82
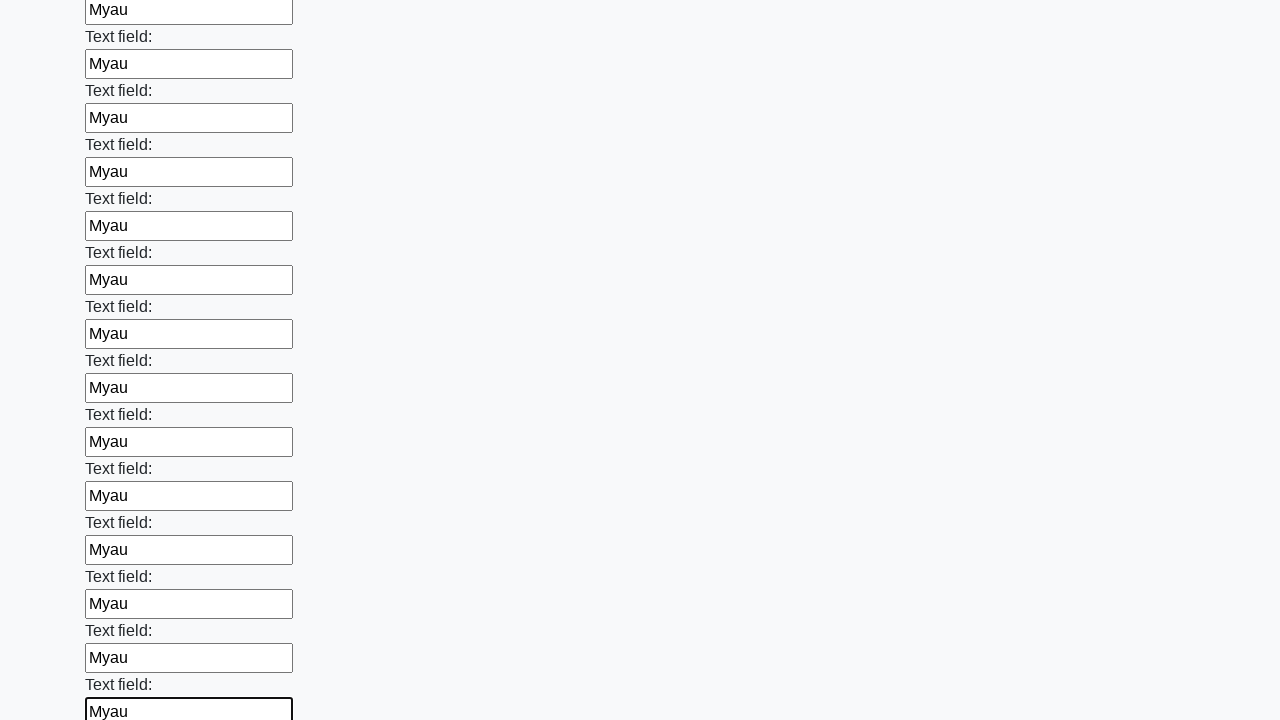

Filled an input field with 'Myau' on input >> nth=83
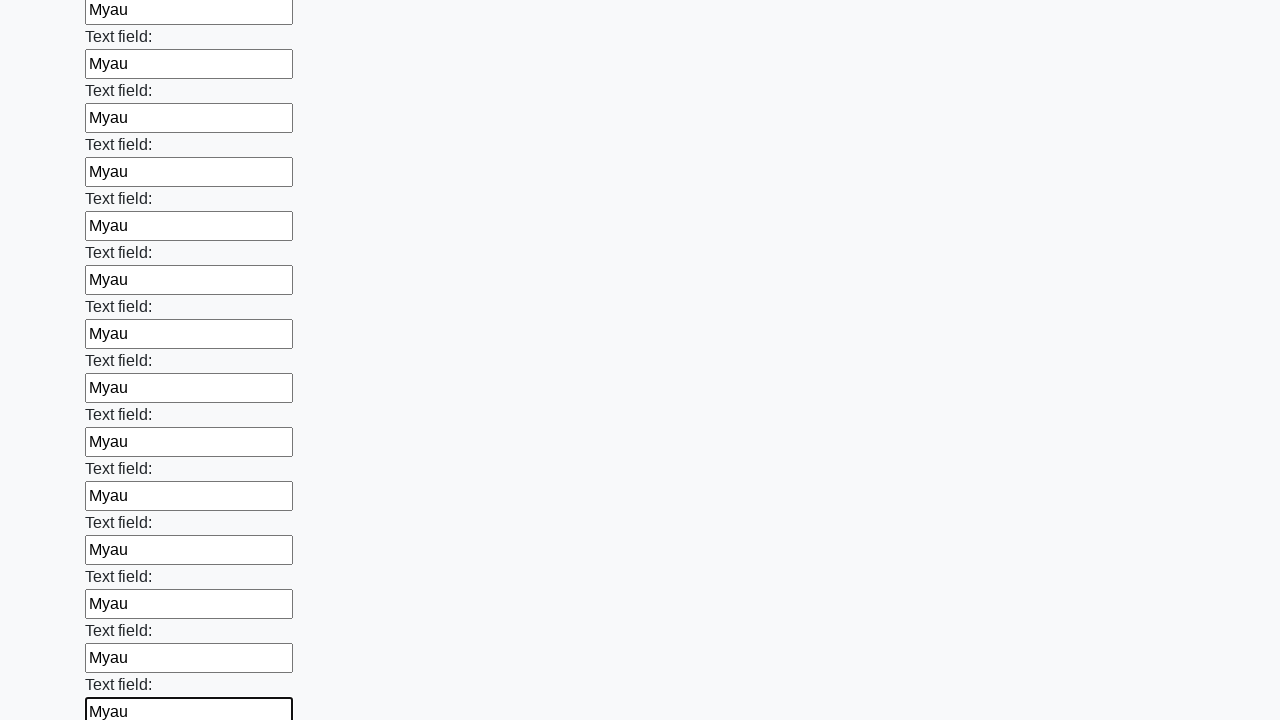

Filled an input field with 'Myau' on input >> nth=84
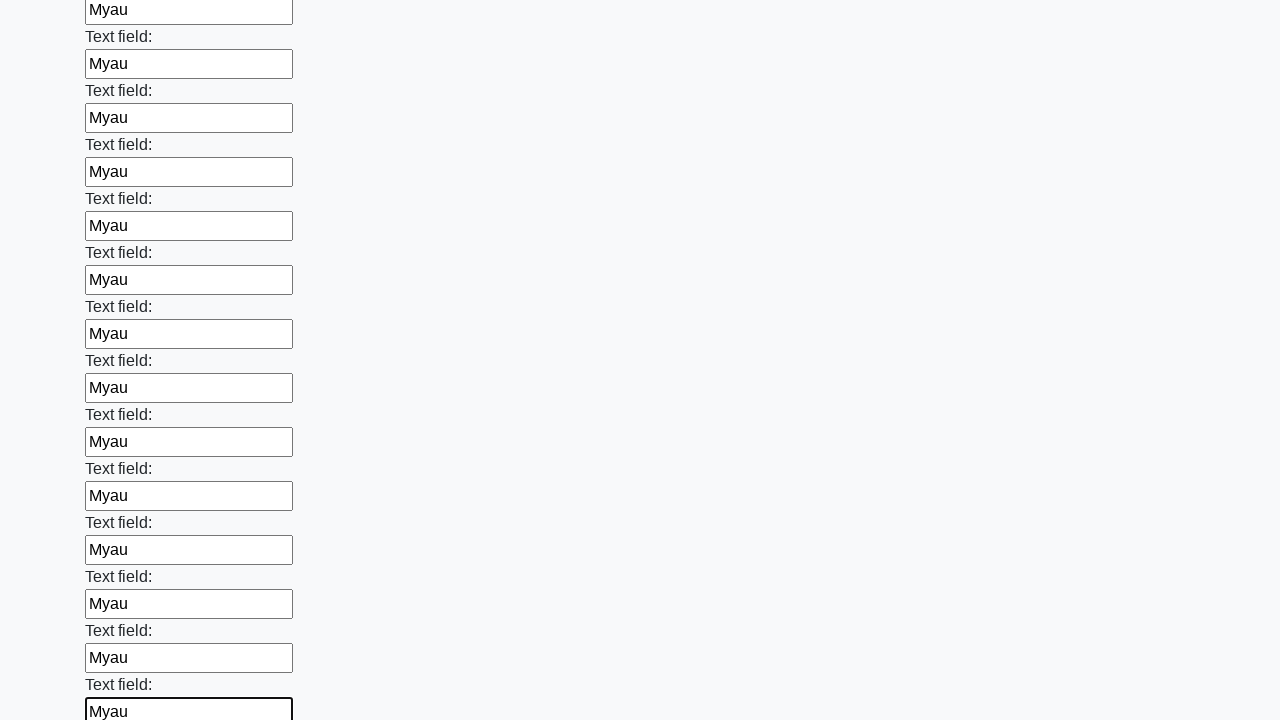

Filled an input field with 'Myau' on input >> nth=85
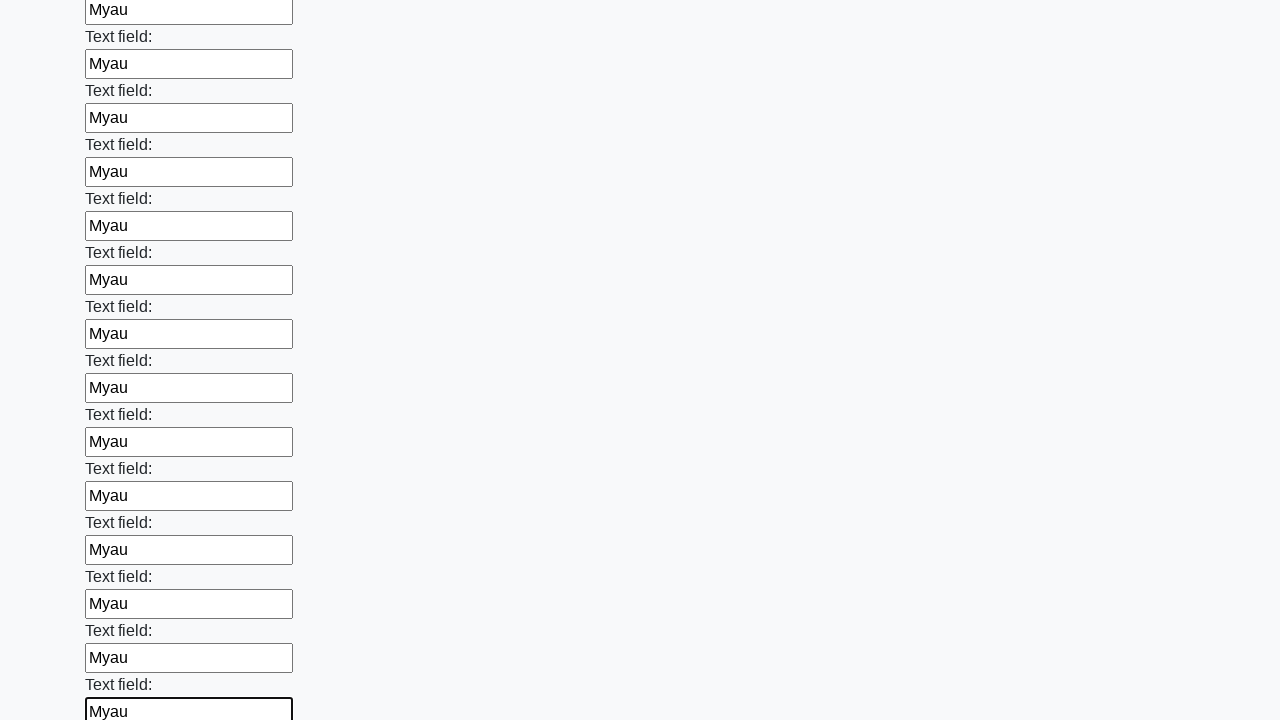

Filled an input field with 'Myau' on input >> nth=86
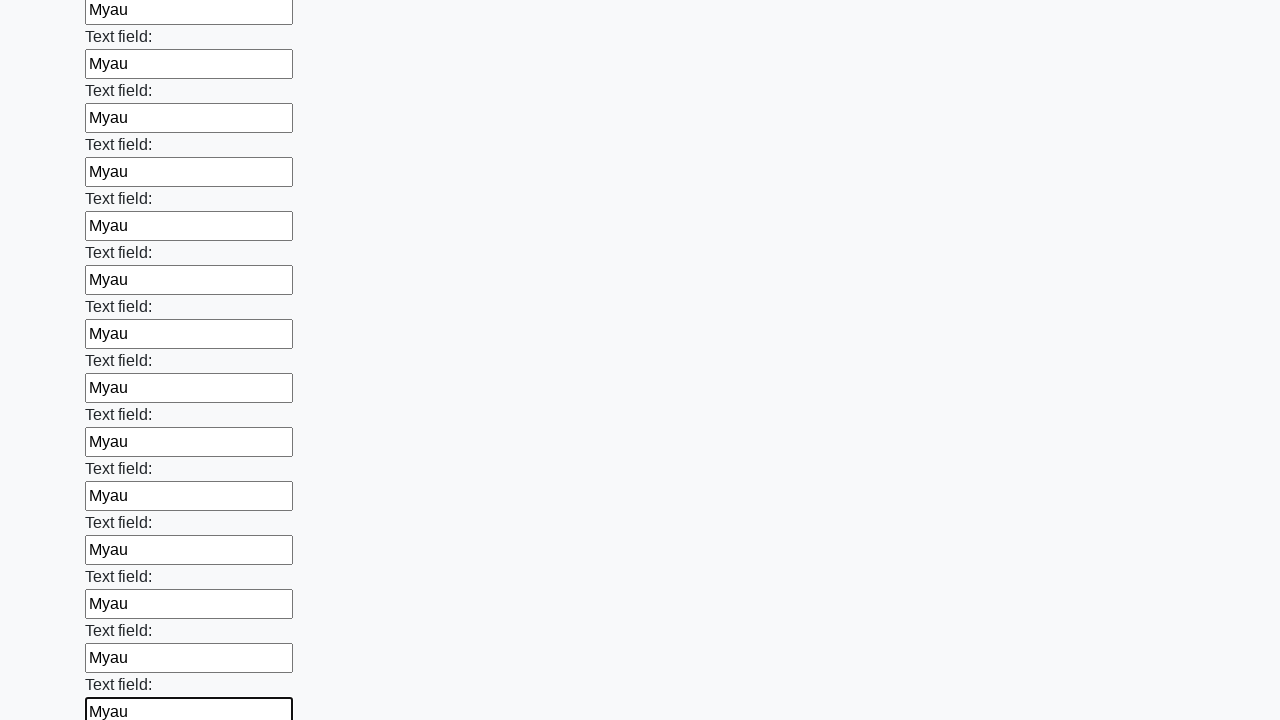

Filled an input field with 'Myau' on input >> nth=87
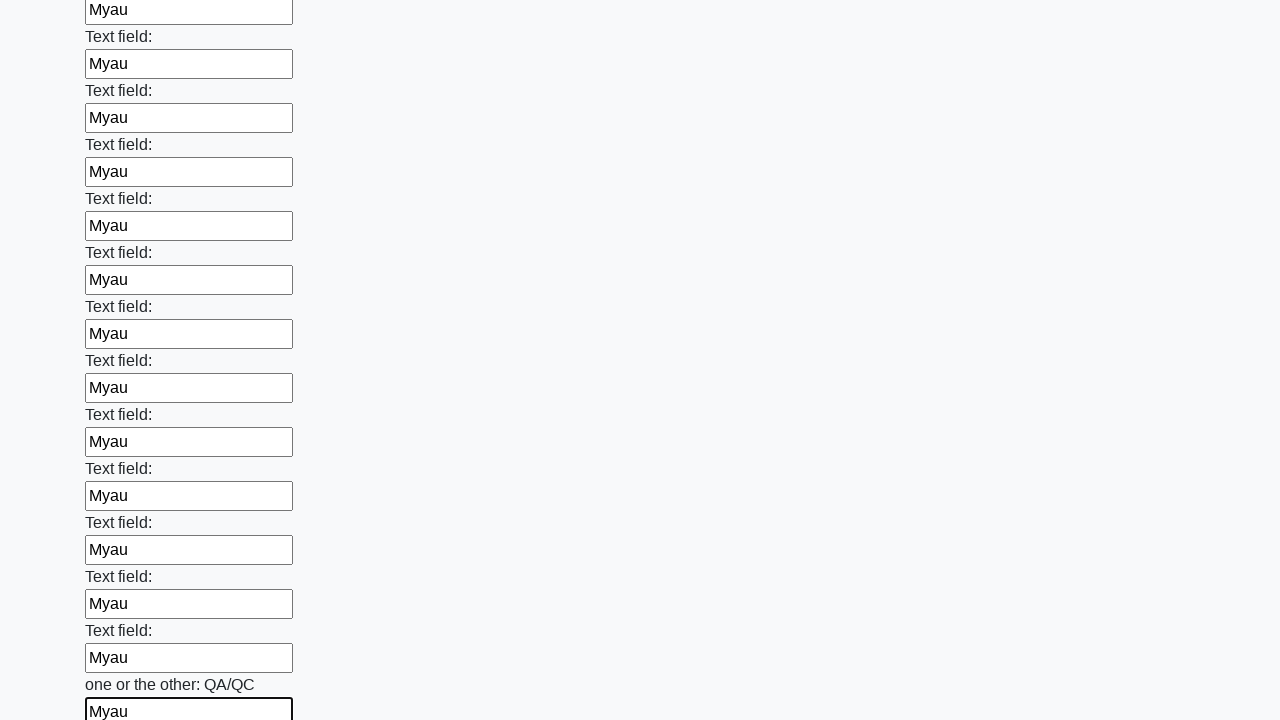

Filled an input field with 'Myau' on input >> nth=88
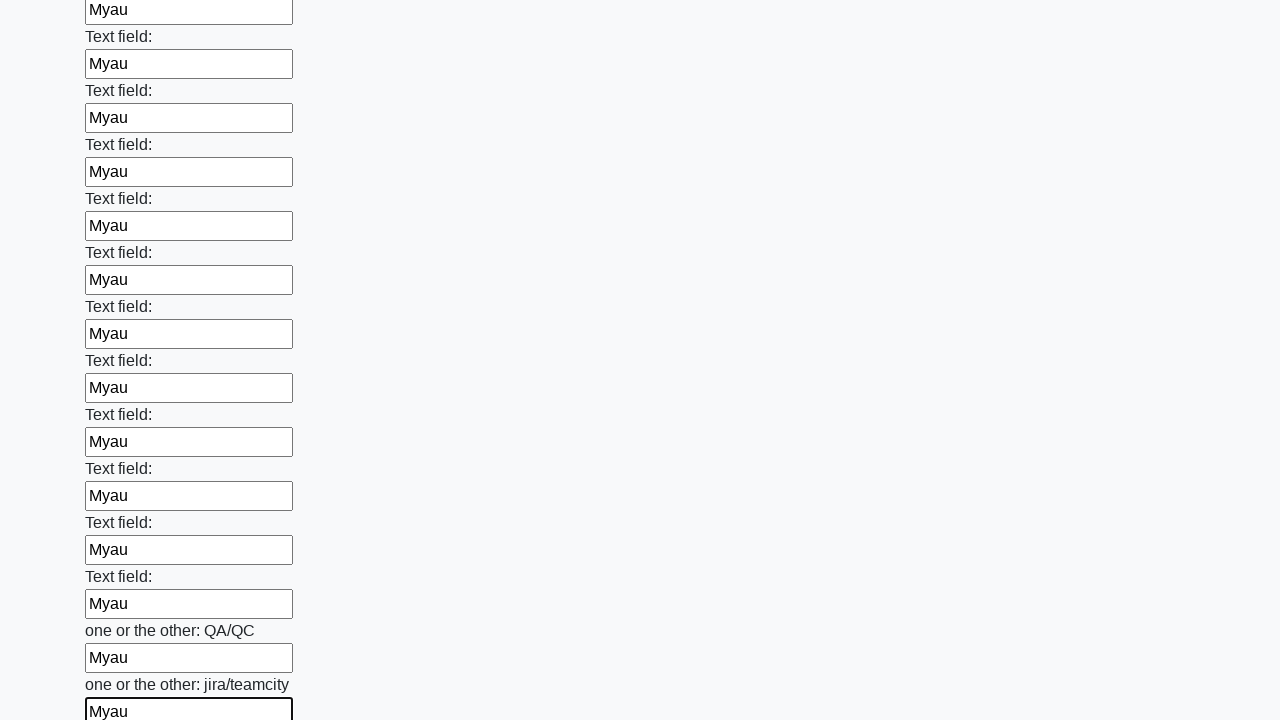

Filled an input field with 'Myau' on input >> nth=89
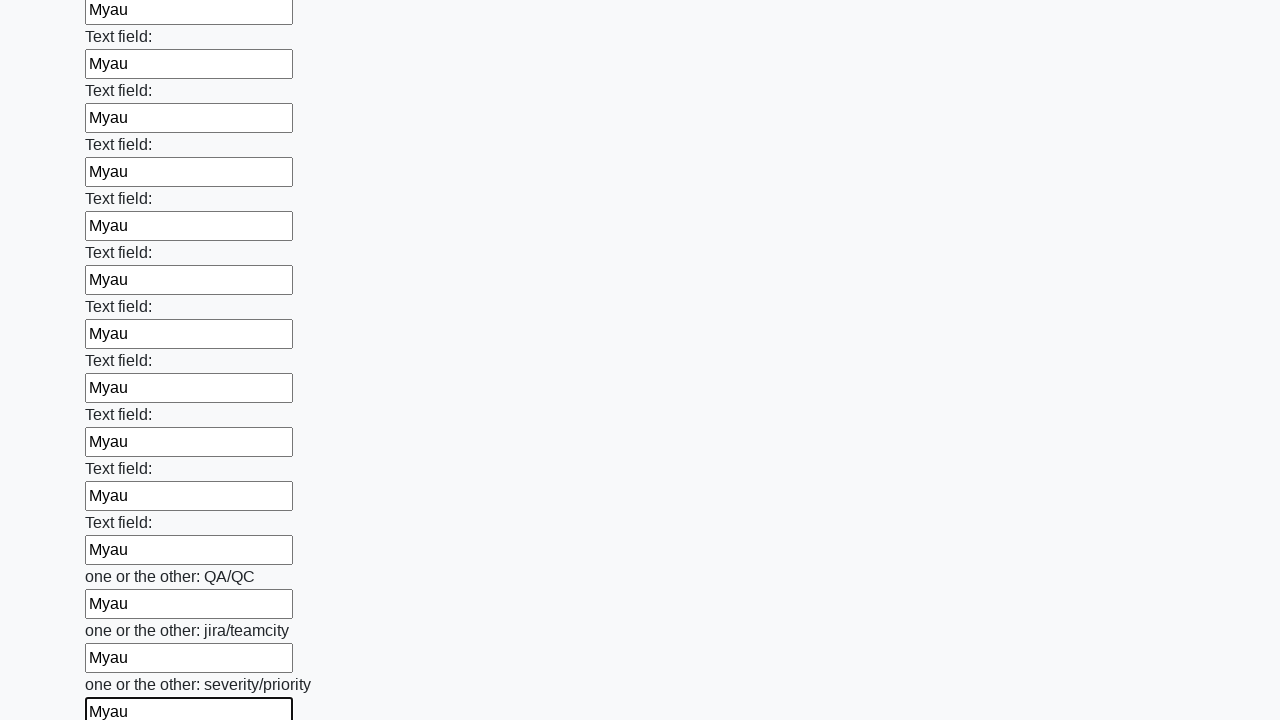

Filled an input field with 'Myau' on input >> nth=90
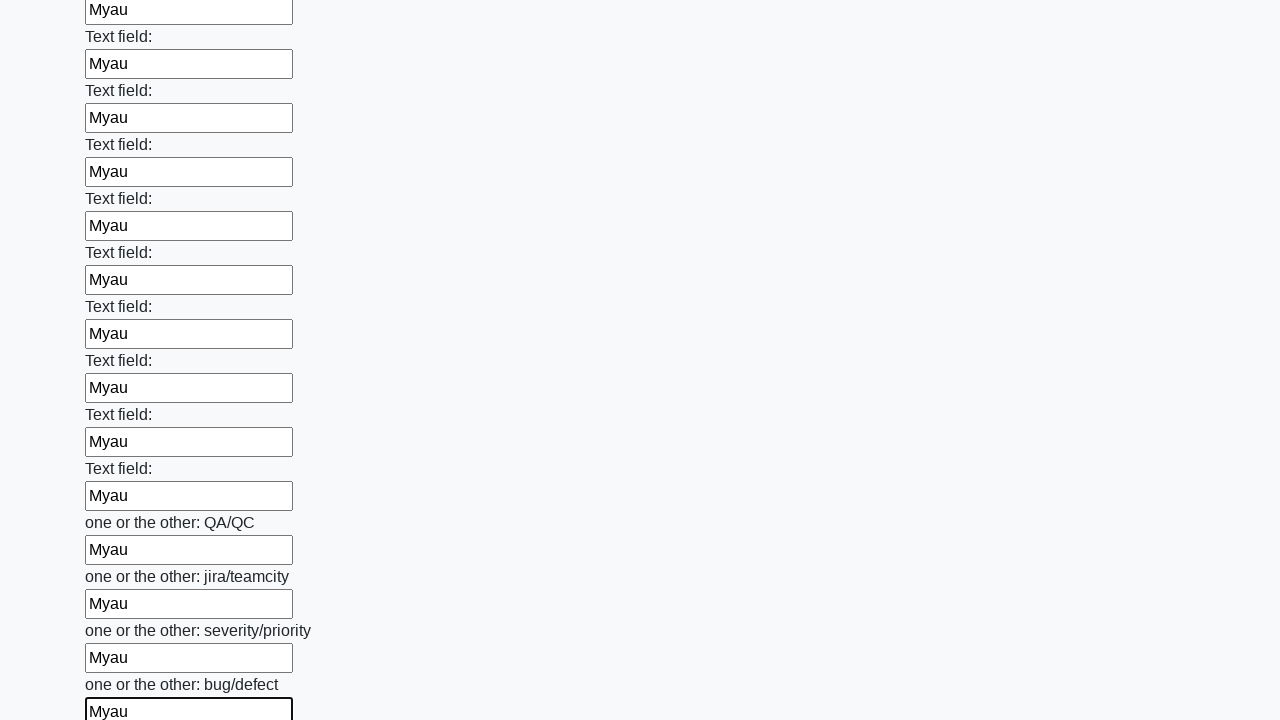

Filled an input field with 'Myau' on input >> nth=91
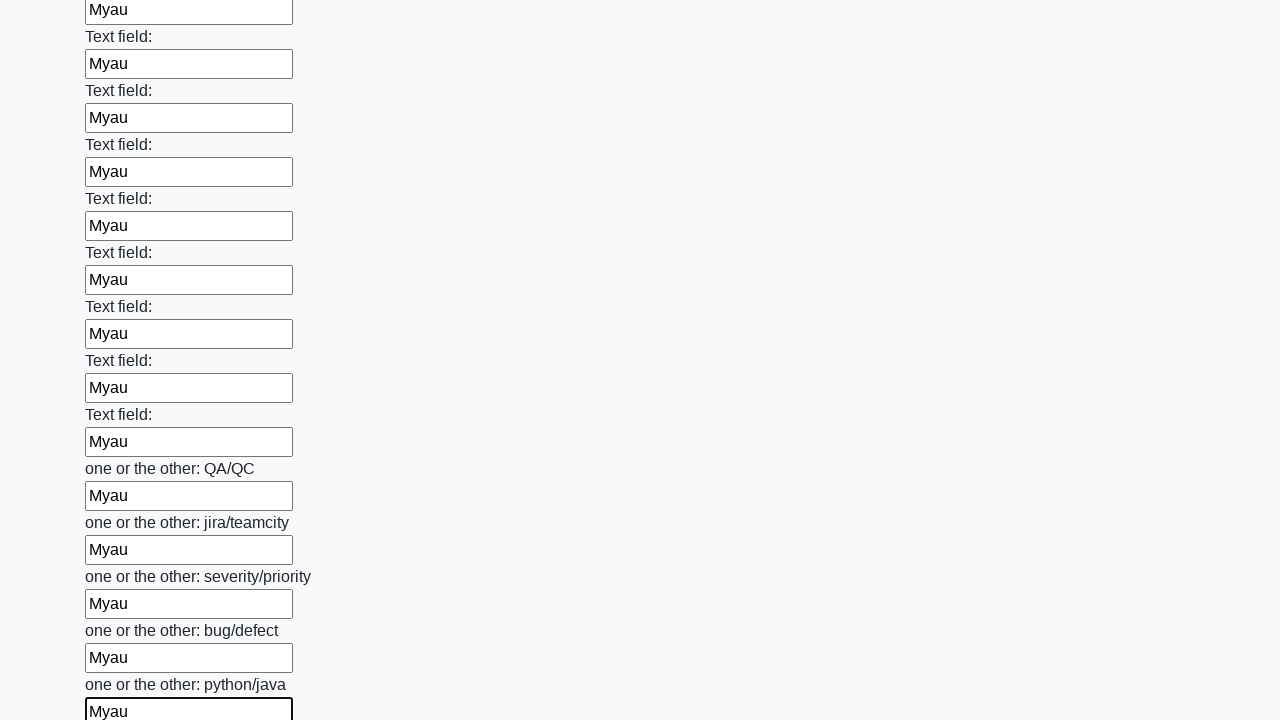

Filled an input field with 'Myau' on input >> nth=92
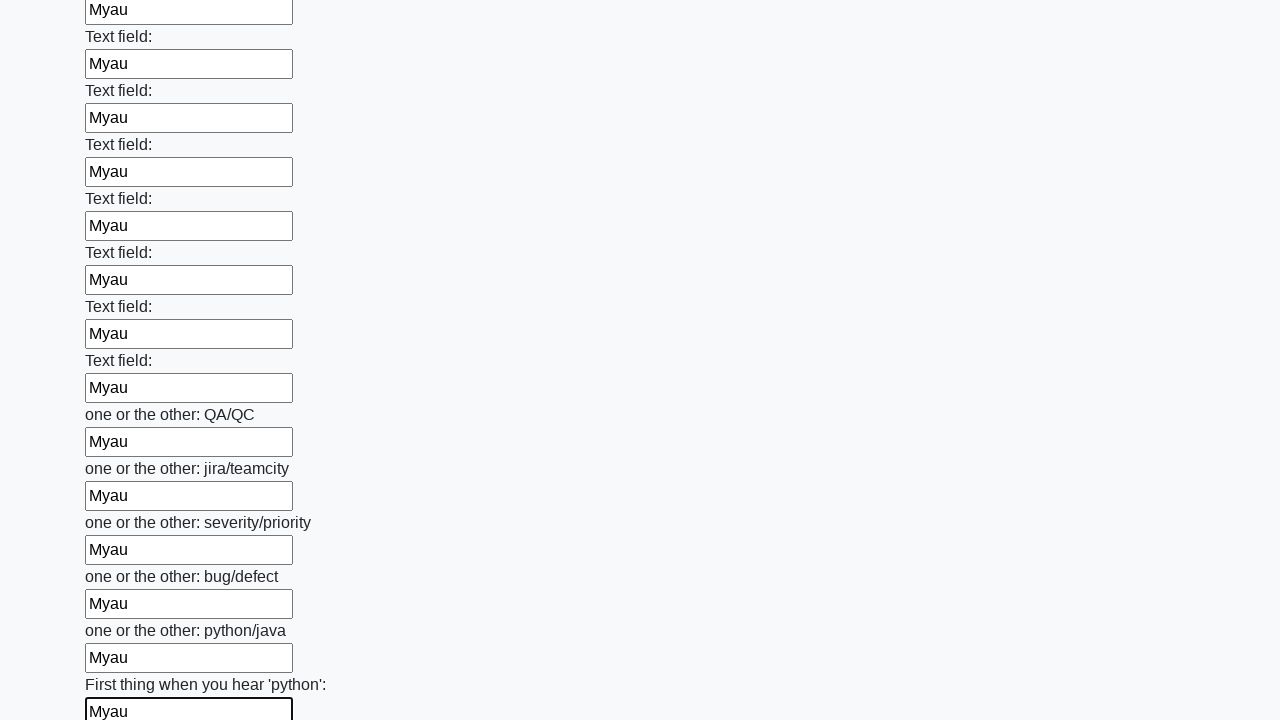

Filled an input field with 'Myau' on input >> nth=93
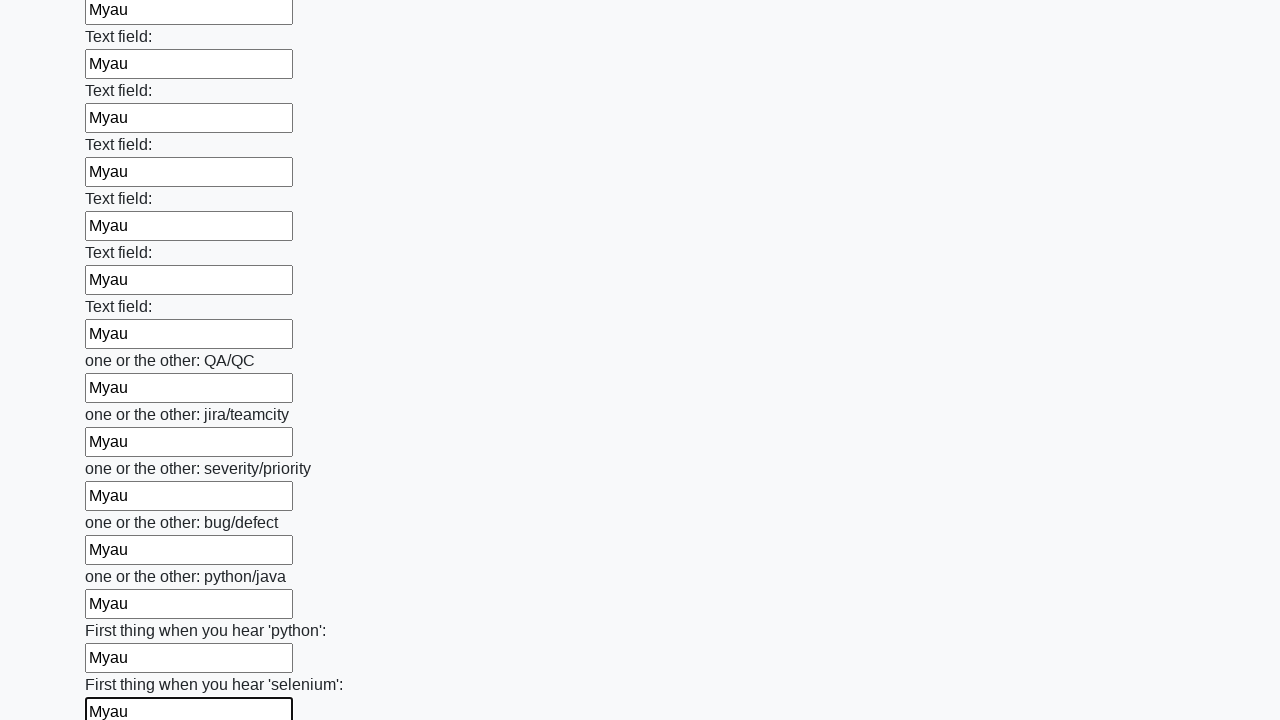

Filled an input field with 'Myau' on input >> nth=94
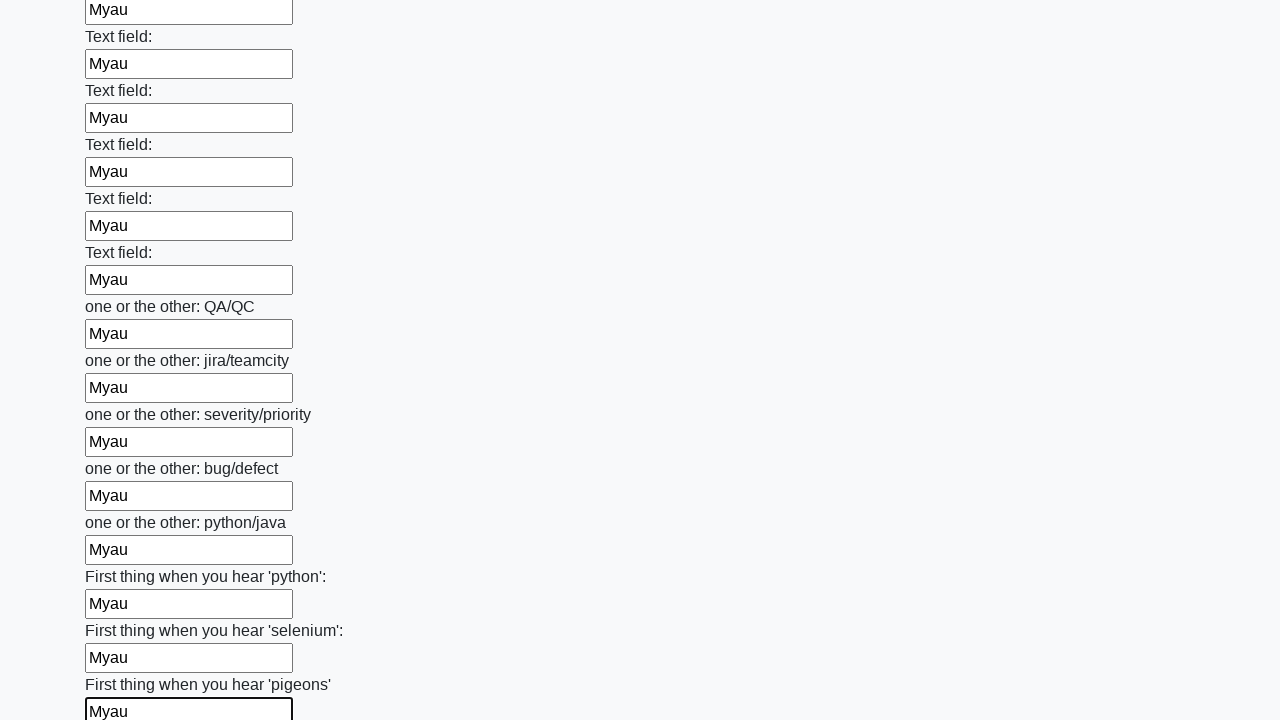

Filled an input field with 'Myau' on input >> nth=95
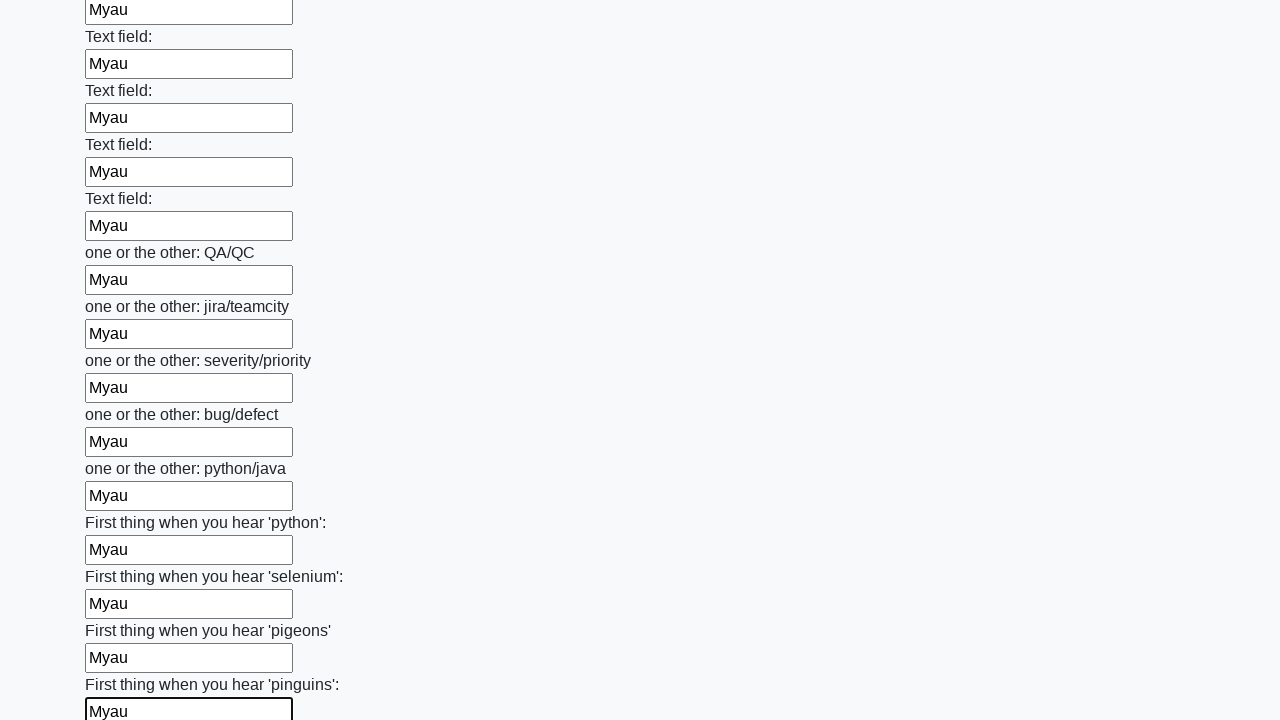

Filled an input field with 'Myau' on input >> nth=96
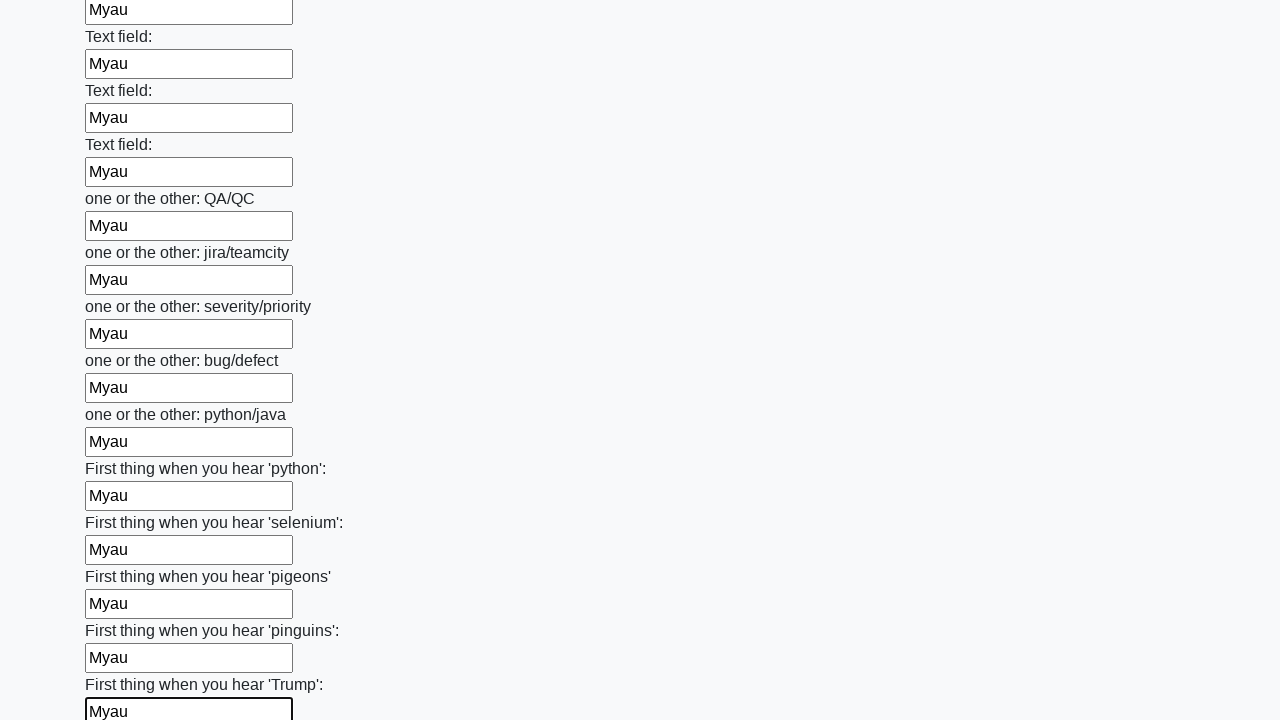

Filled an input field with 'Myau' on input >> nth=97
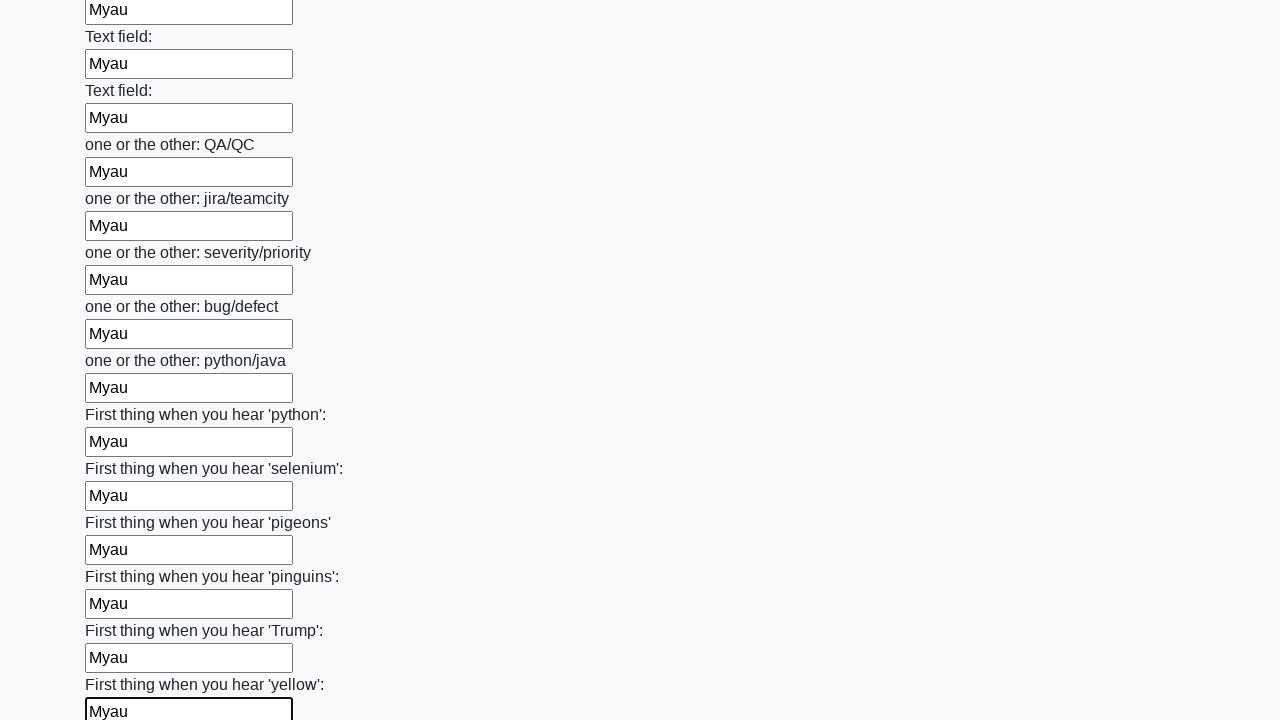

Filled an input field with 'Myau' on input >> nth=98
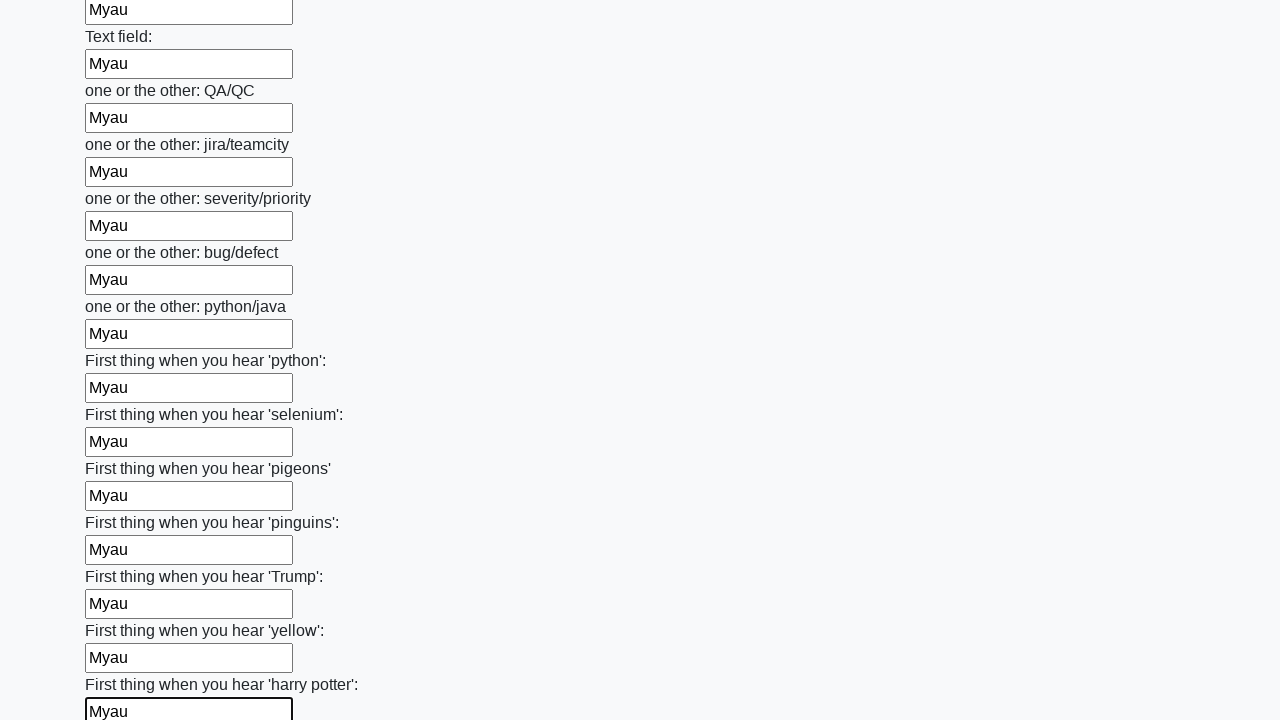

Filled an input field with 'Myau' on input >> nth=99
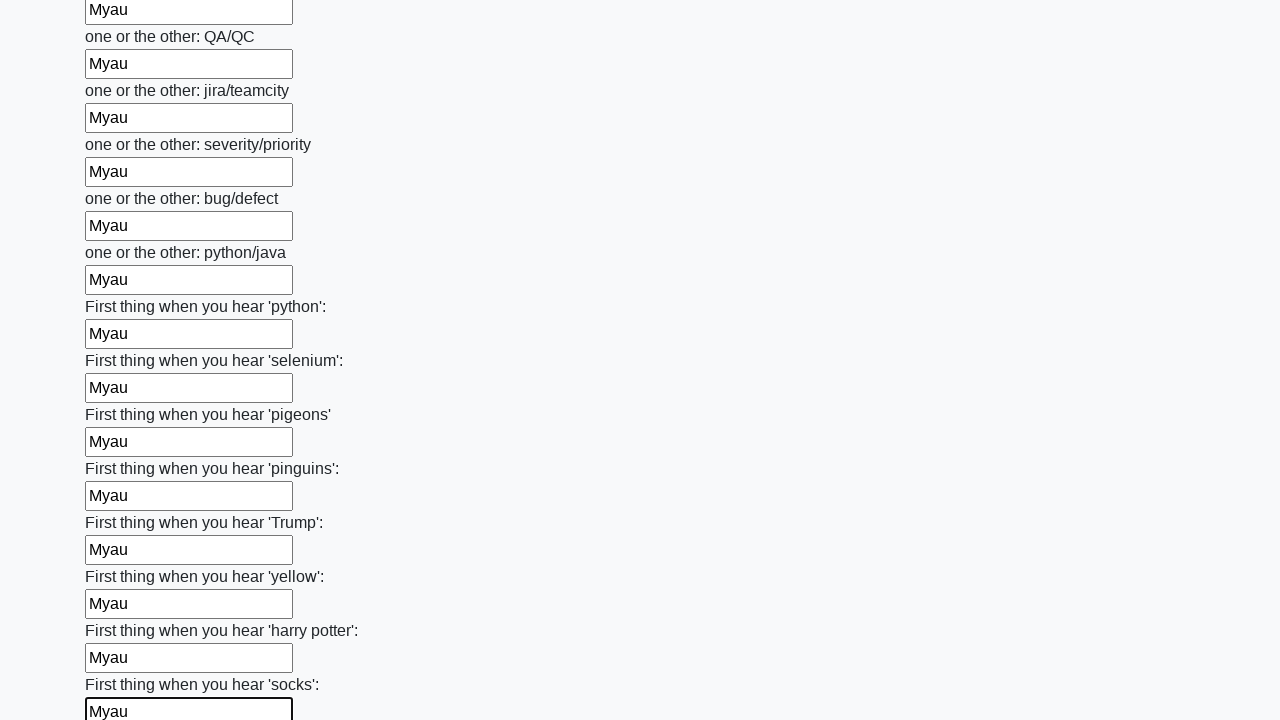

Clicked the submit button to submit the form at (123, 611) on button.btn
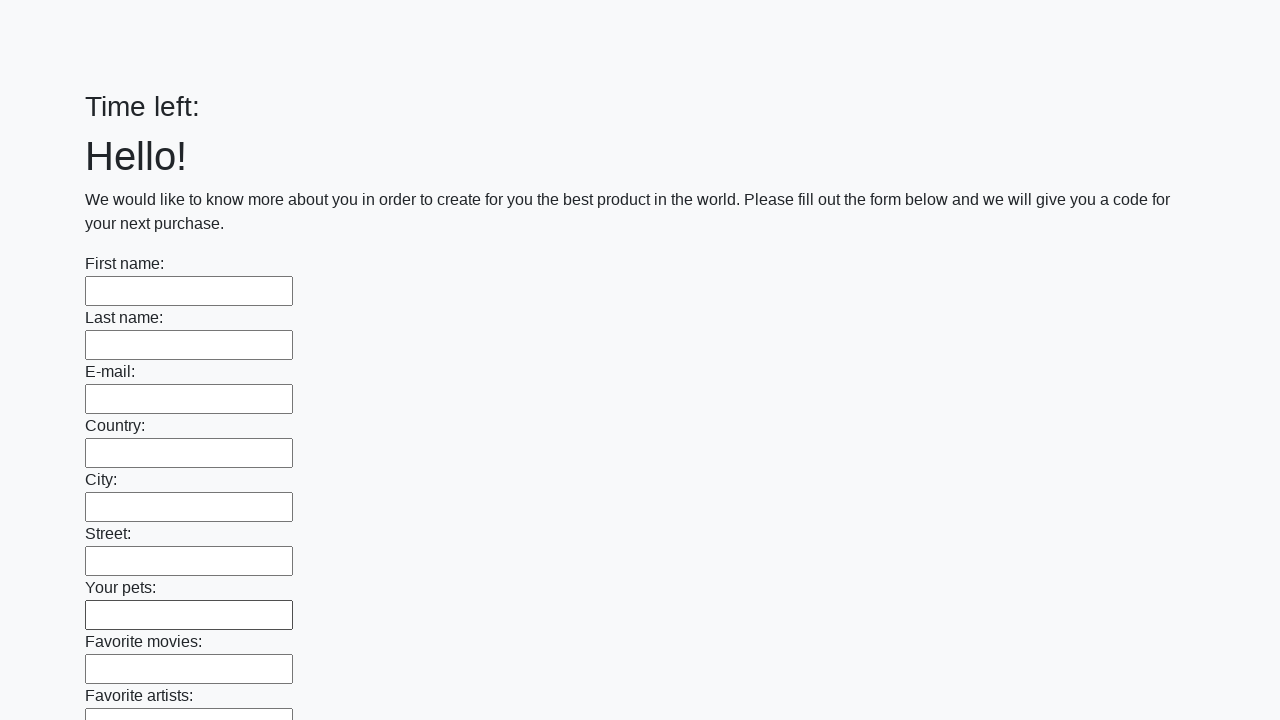

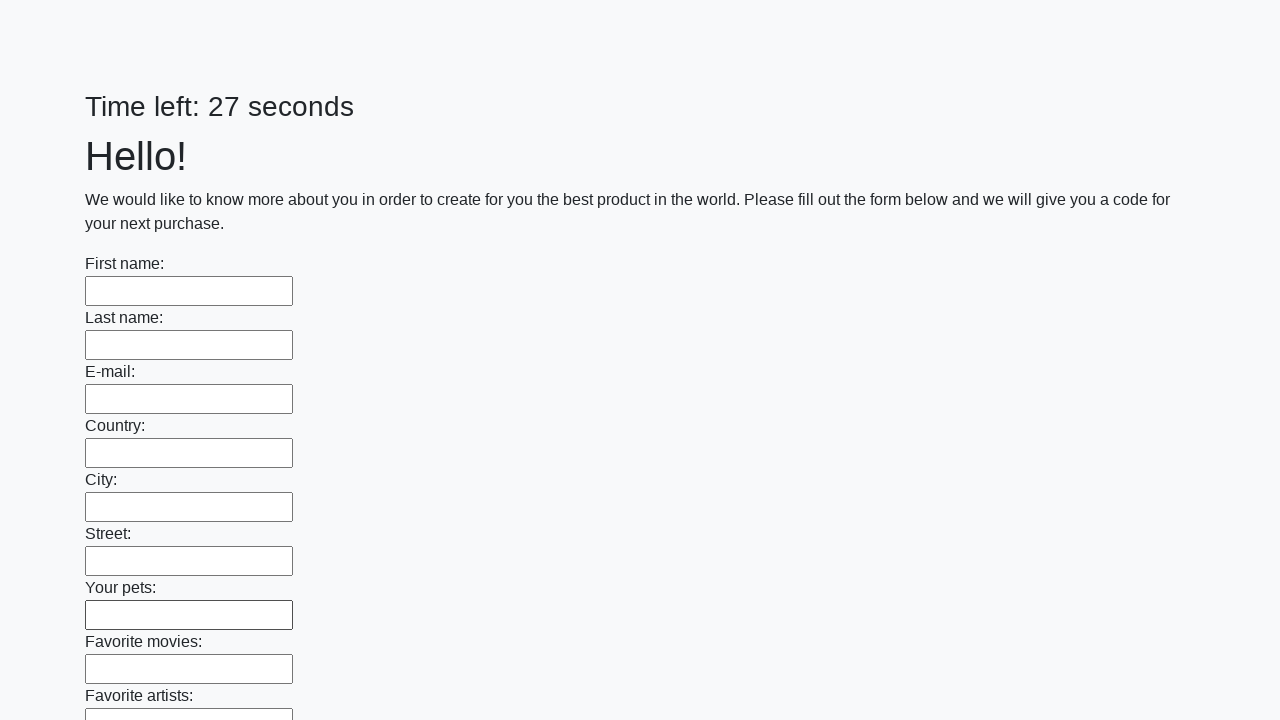